Navigates to a classification page, expands all folder elements recursively, and then locates all links with target="_blank" attribute

Starting URL: https://lex.uz/uz/klassifkator

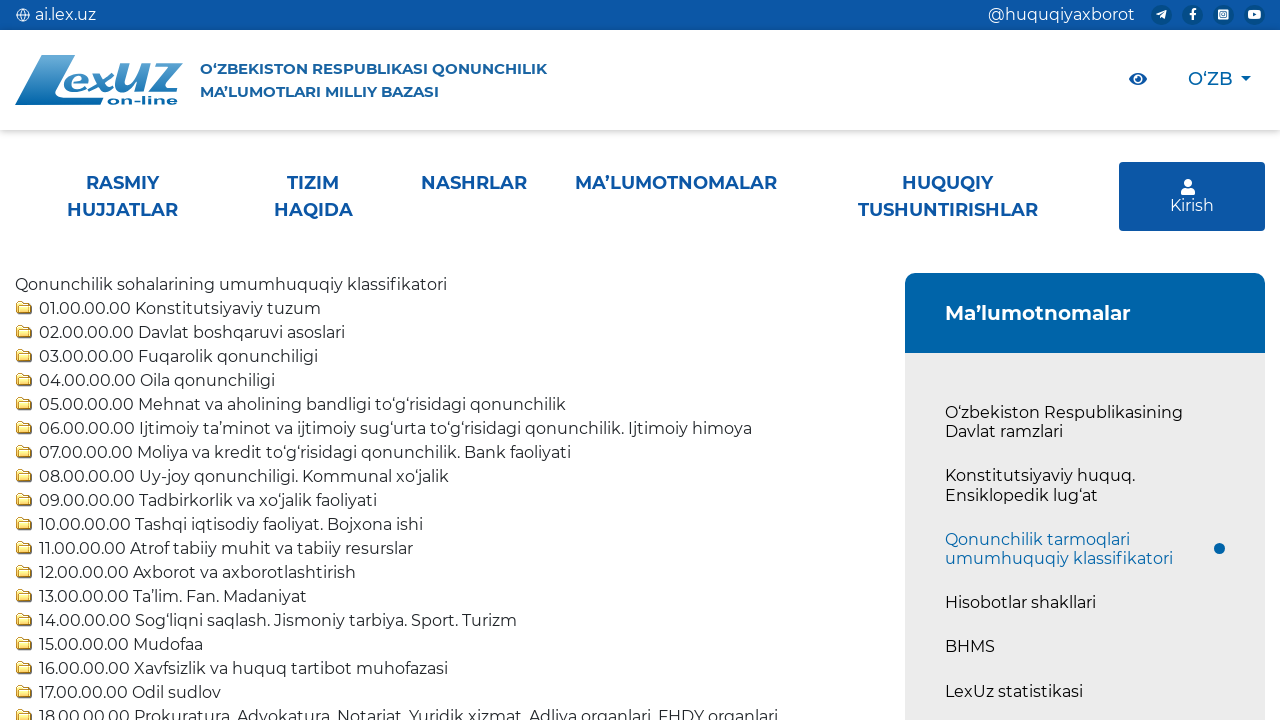

Navigated to classification page
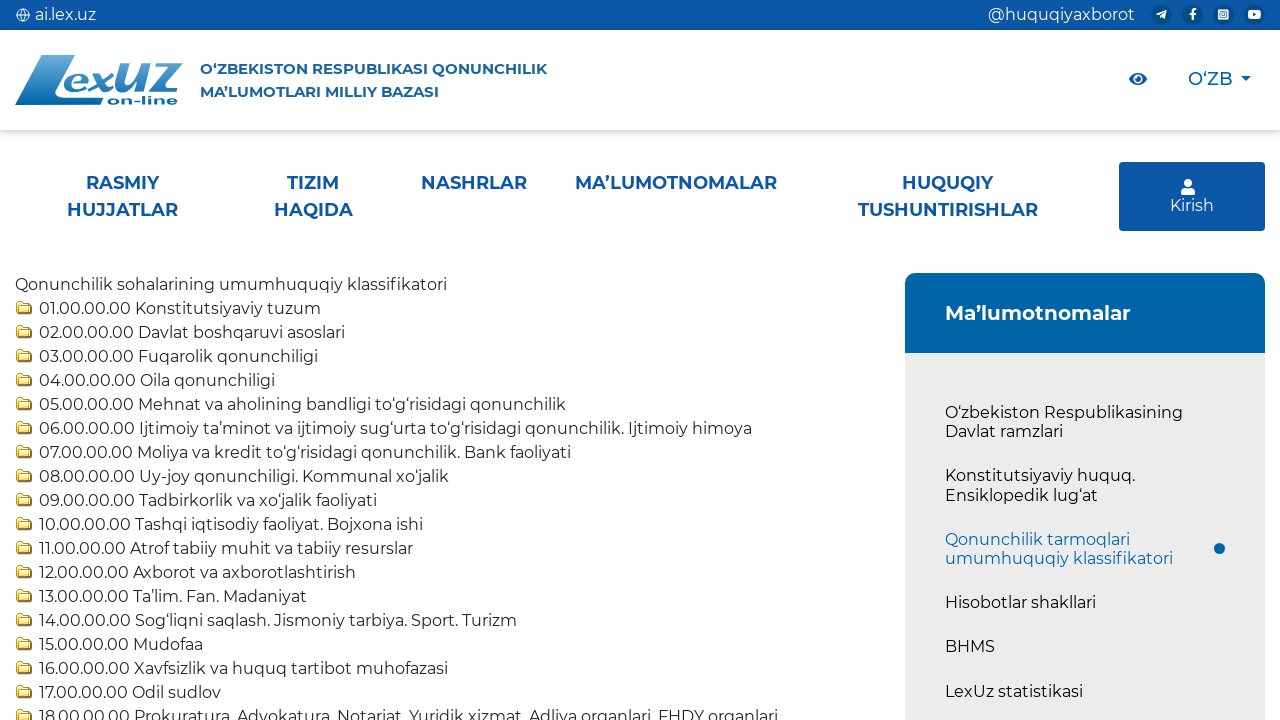

Folder elements loaded on page
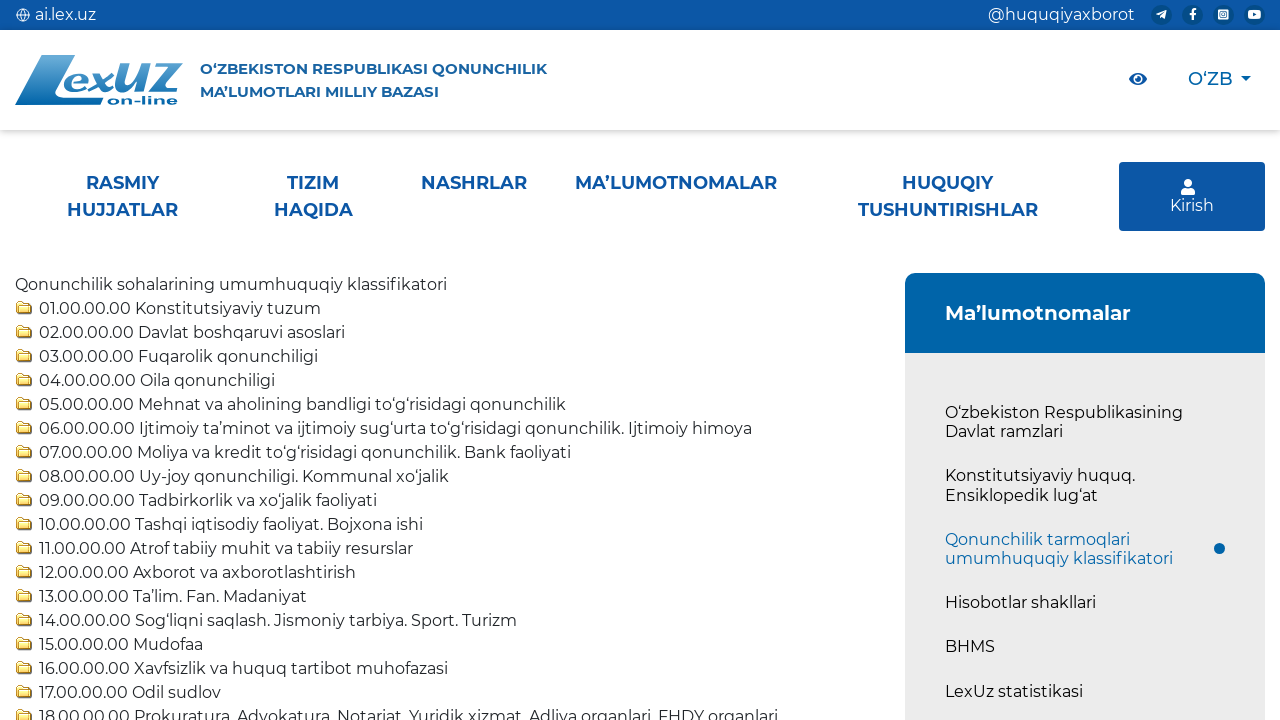

Clicked folder element to expand
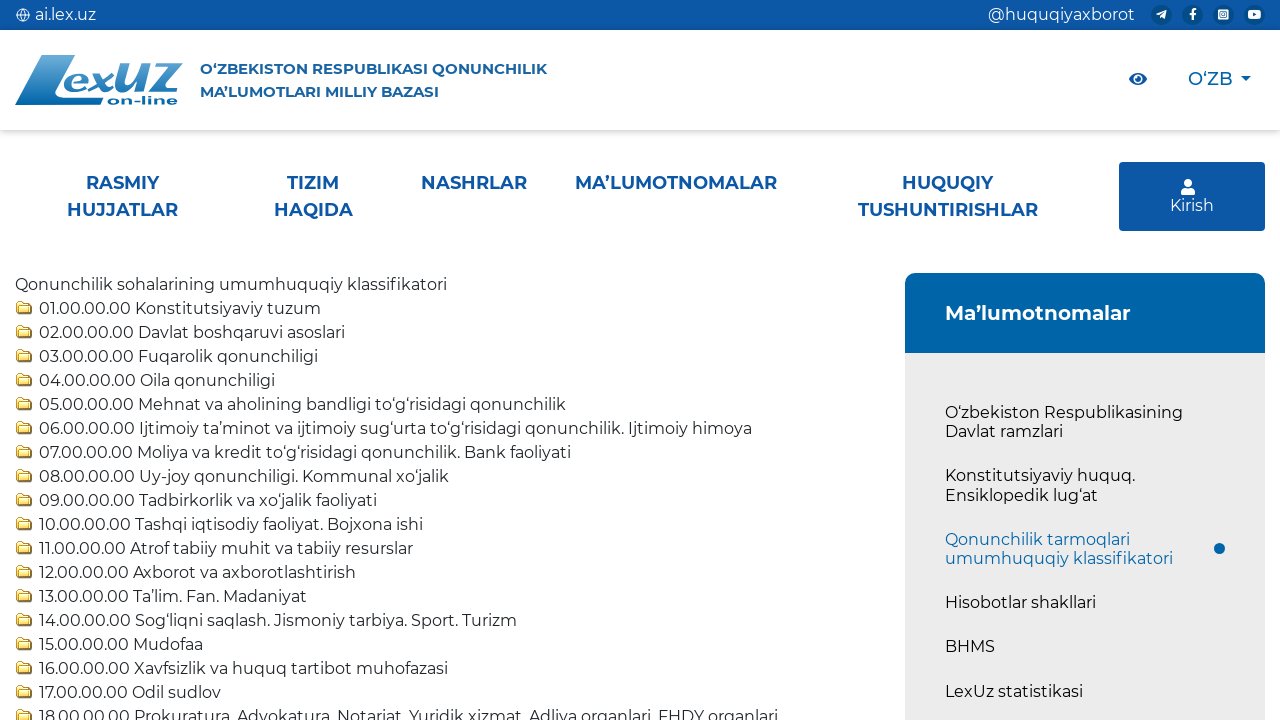

Waited for folder expansion animation
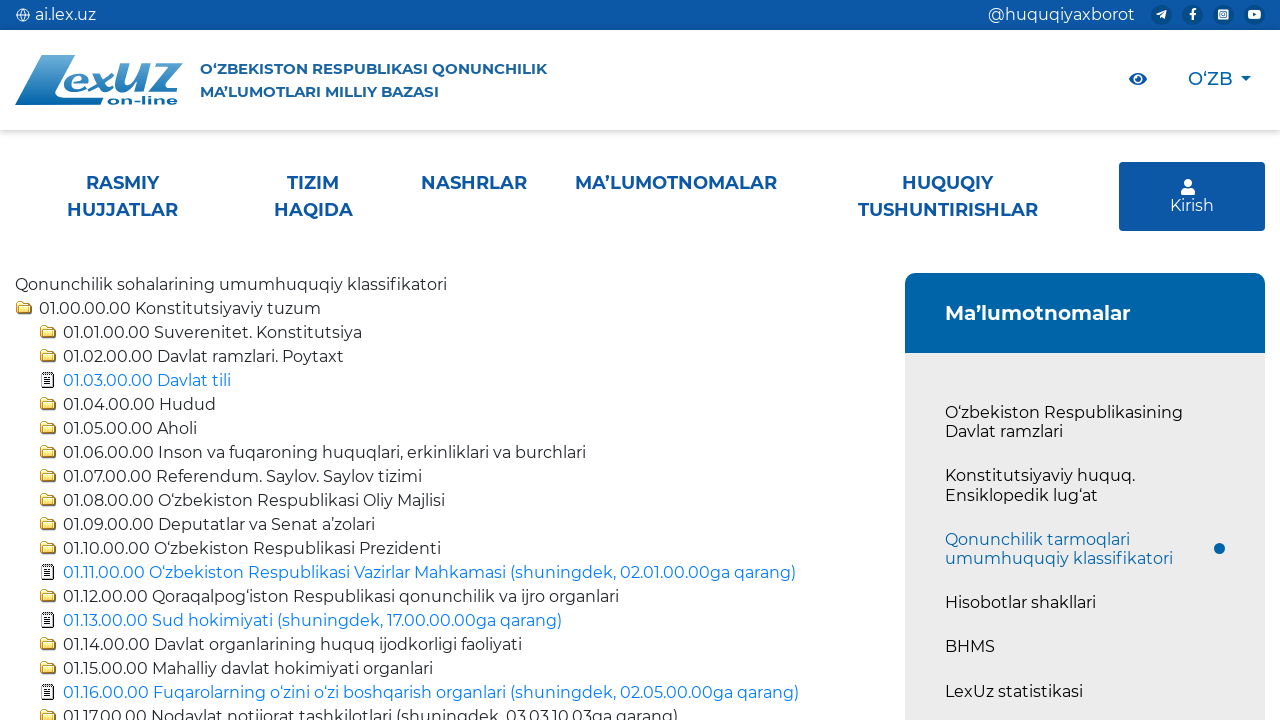

Clicked folder element to expand
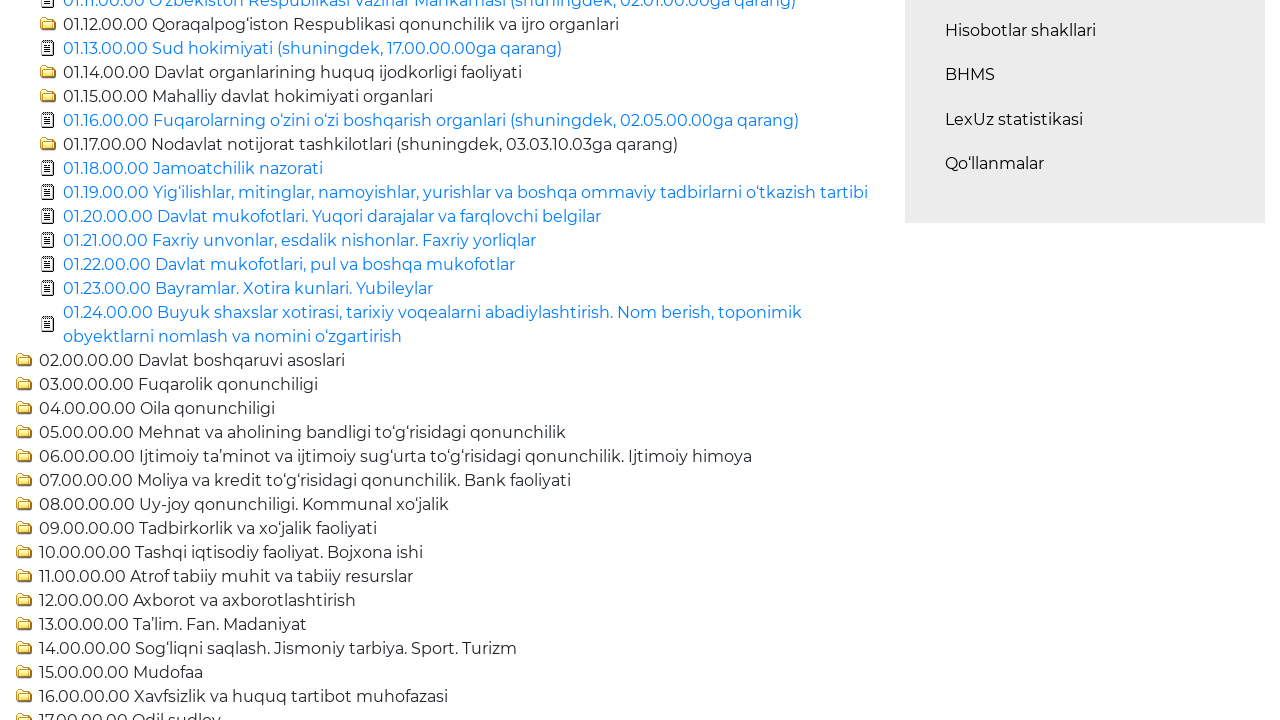

Waited for folder expansion animation
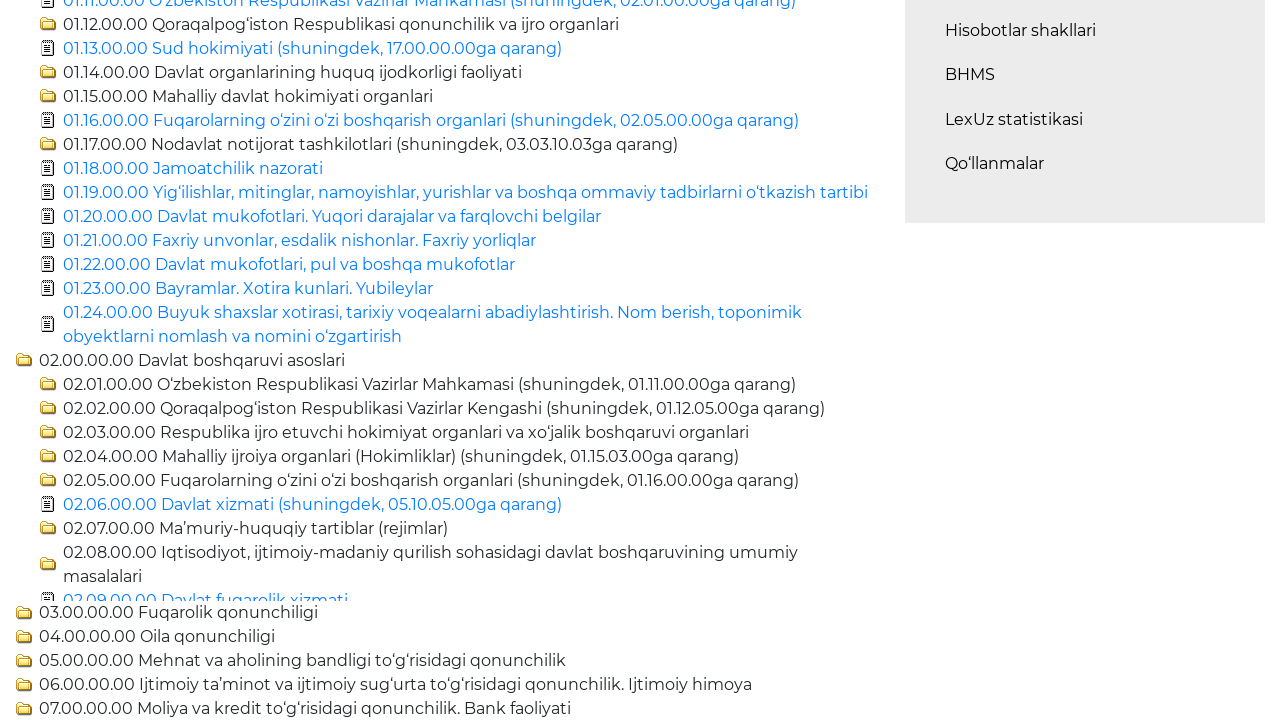

Clicked folder element to expand
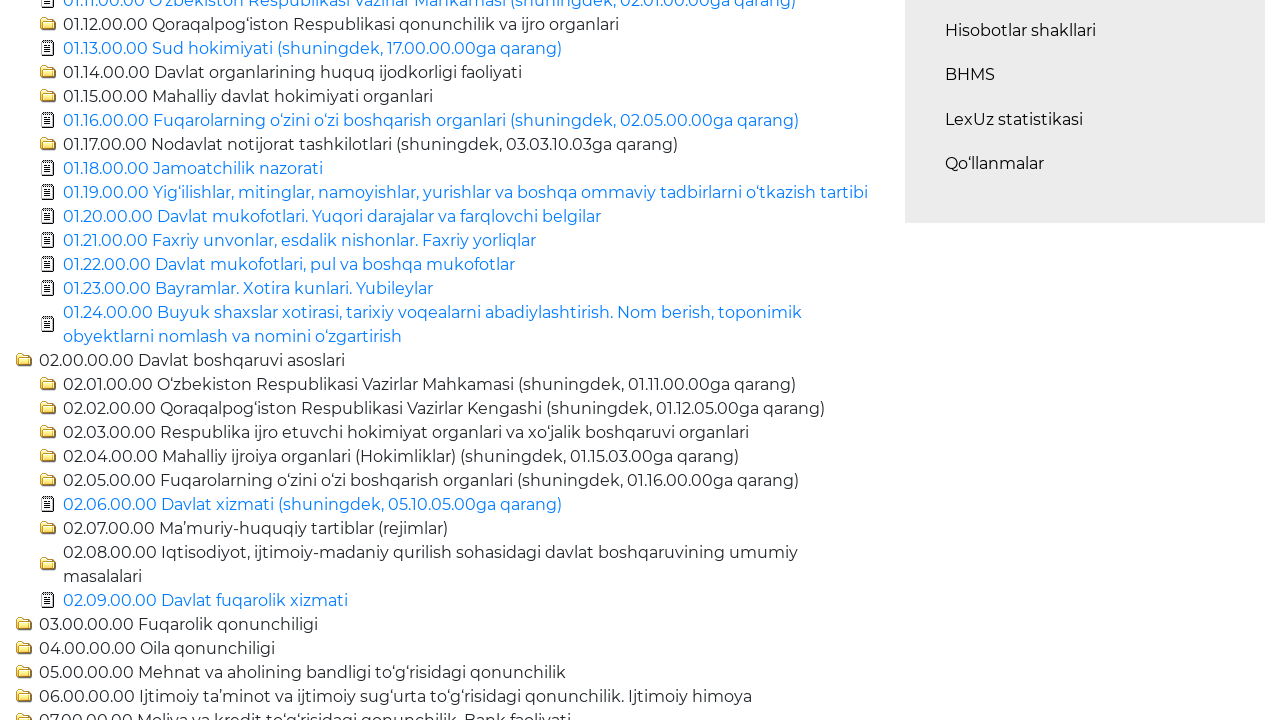

Waited for folder expansion animation
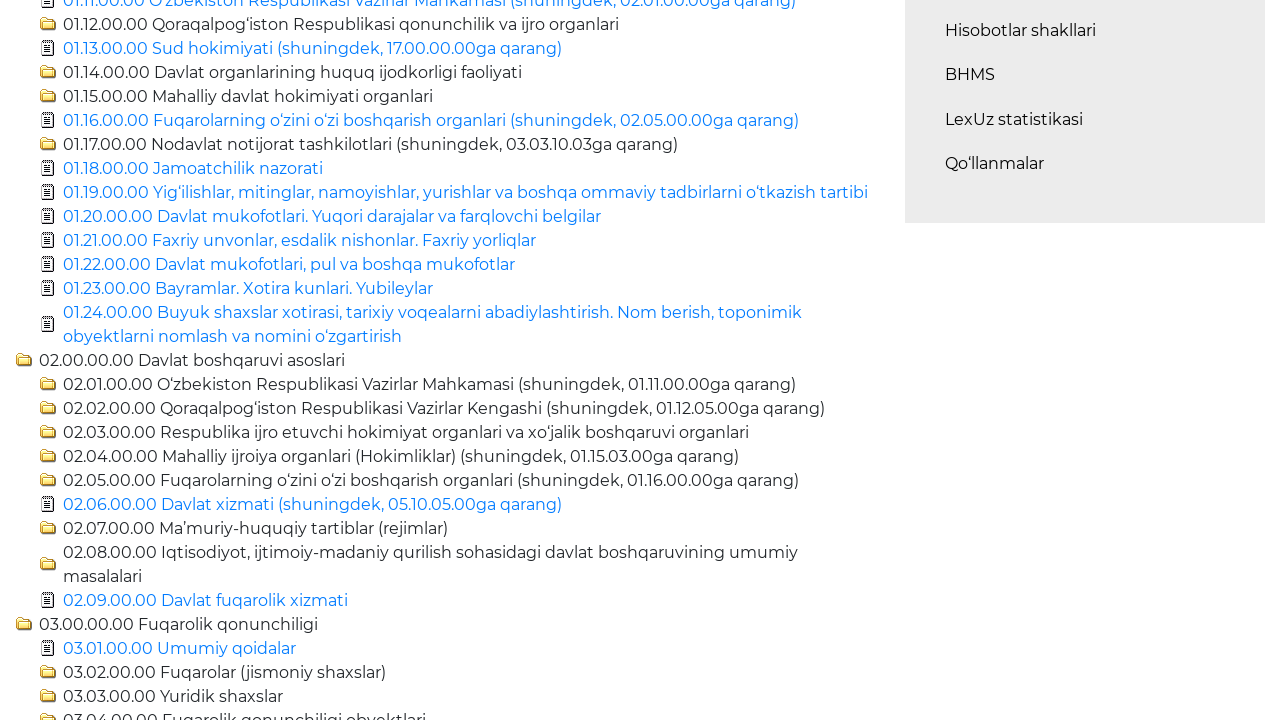

Clicked folder element to expand
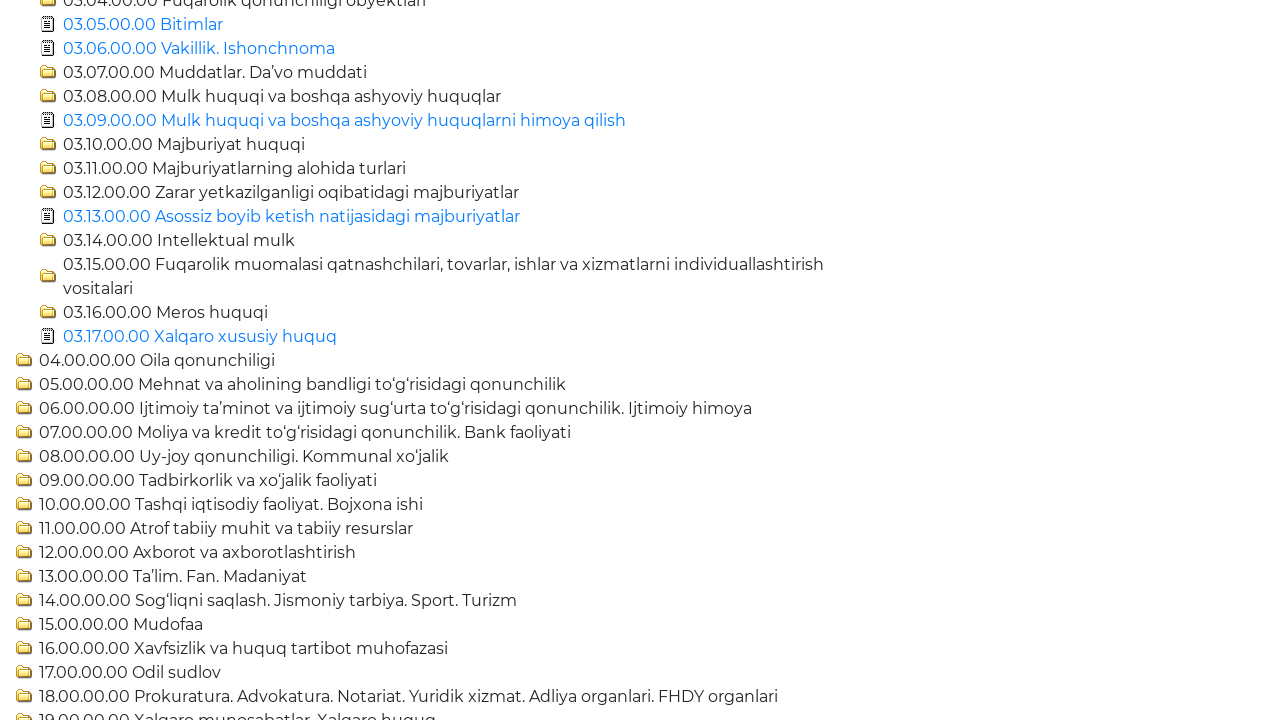

Waited for folder expansion animation
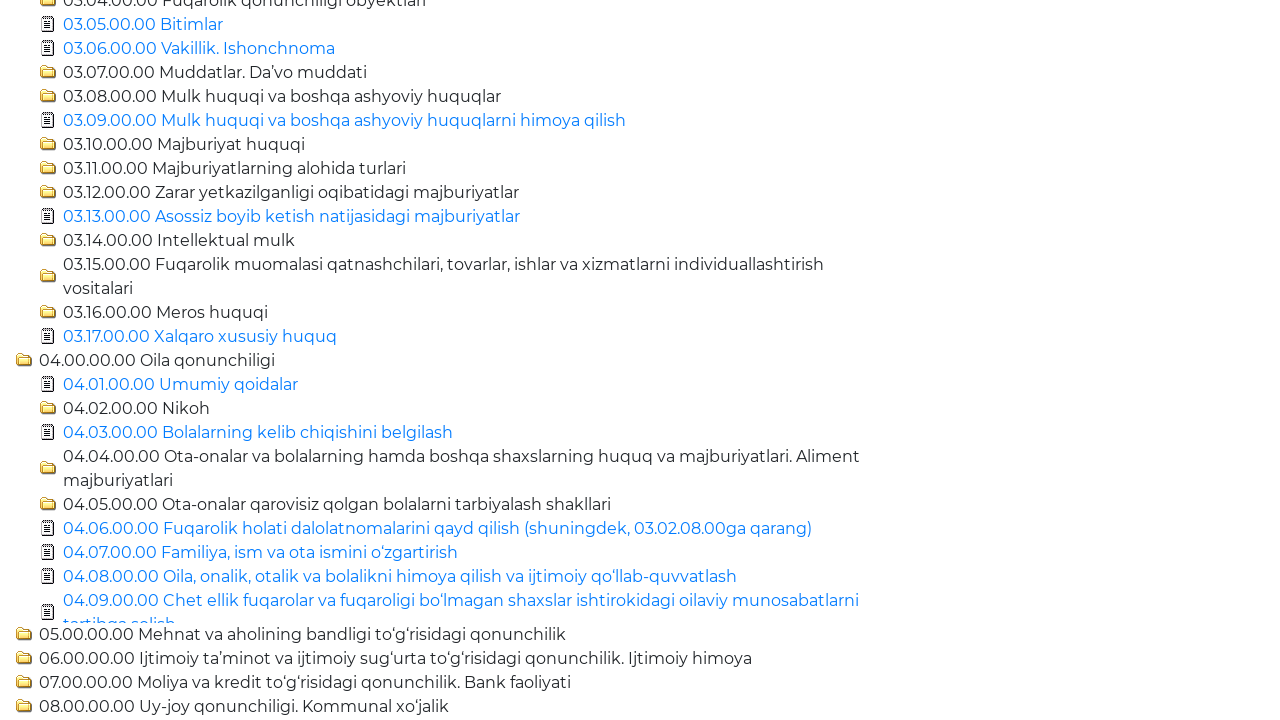

Clicked folder element to expand
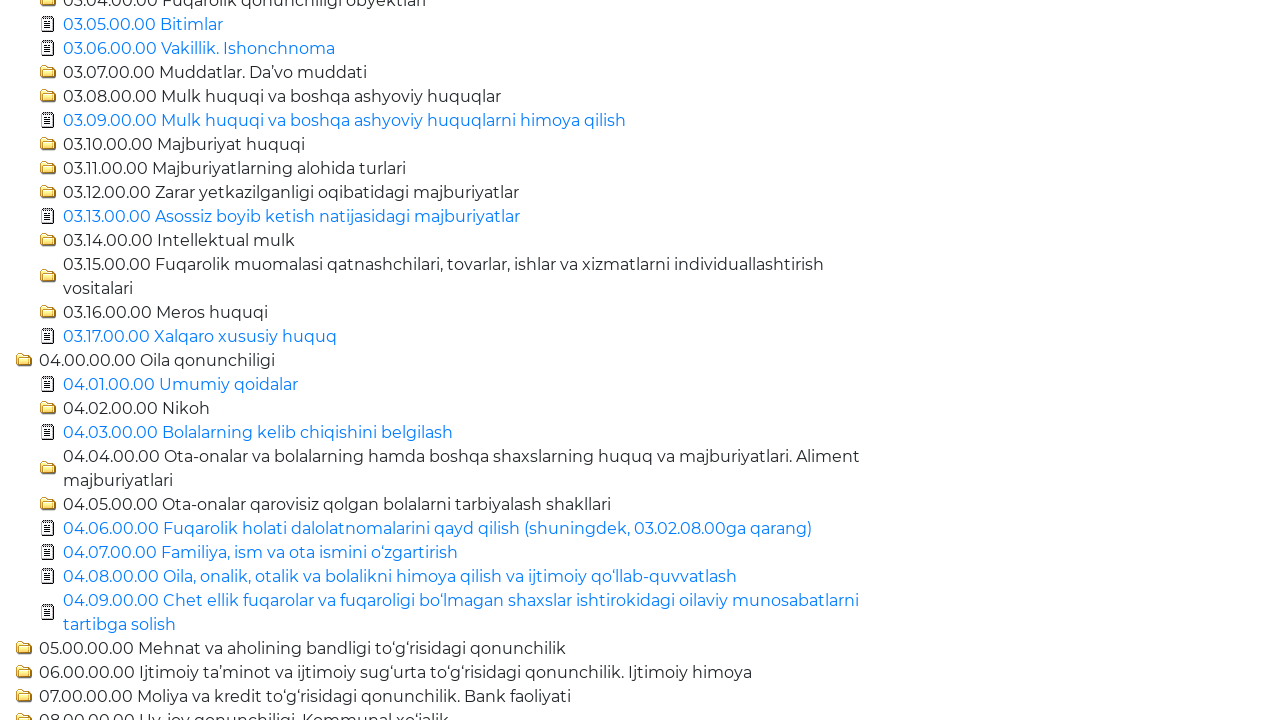

Waited for folder expansion animation
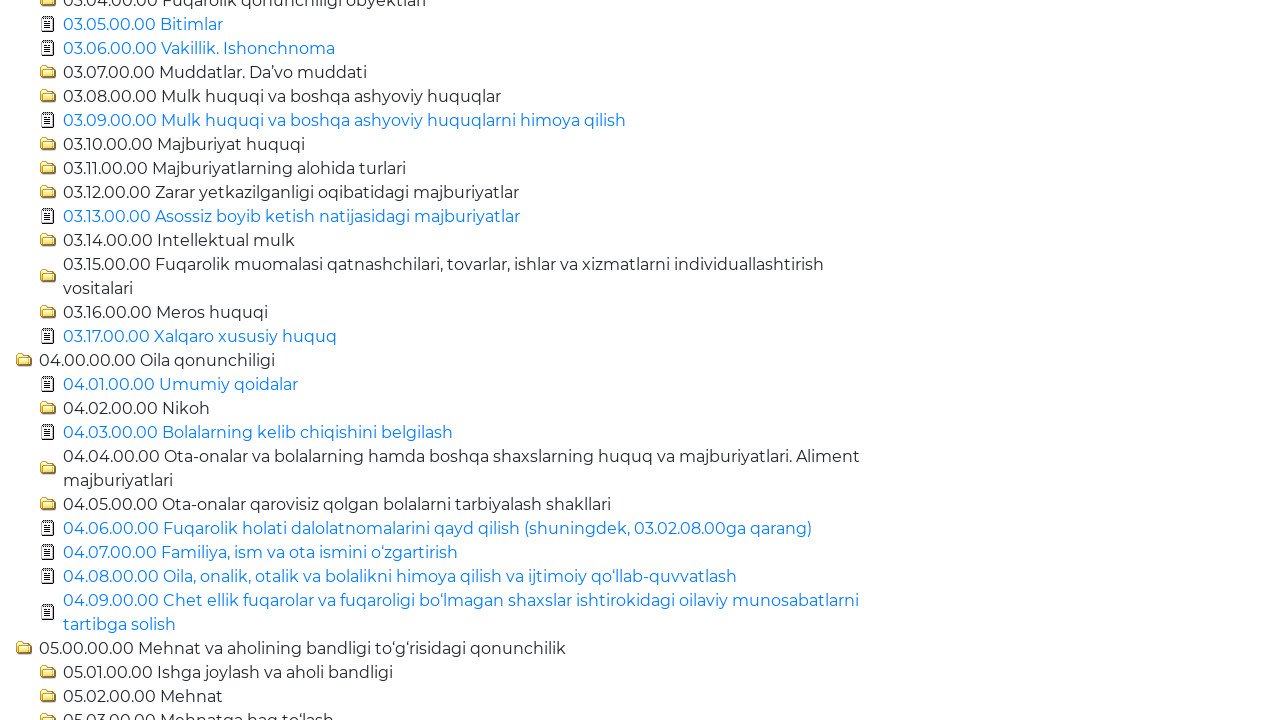

Clicked folder element to expand
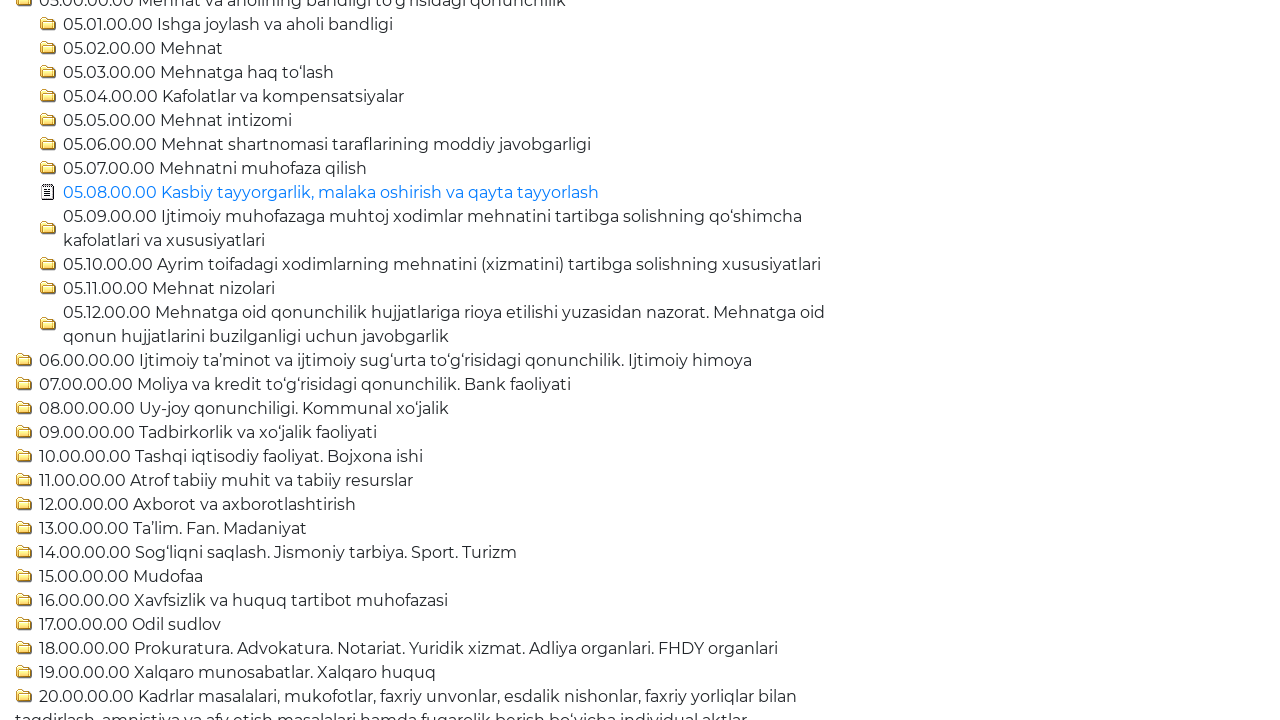

Waited for folder expansion animation
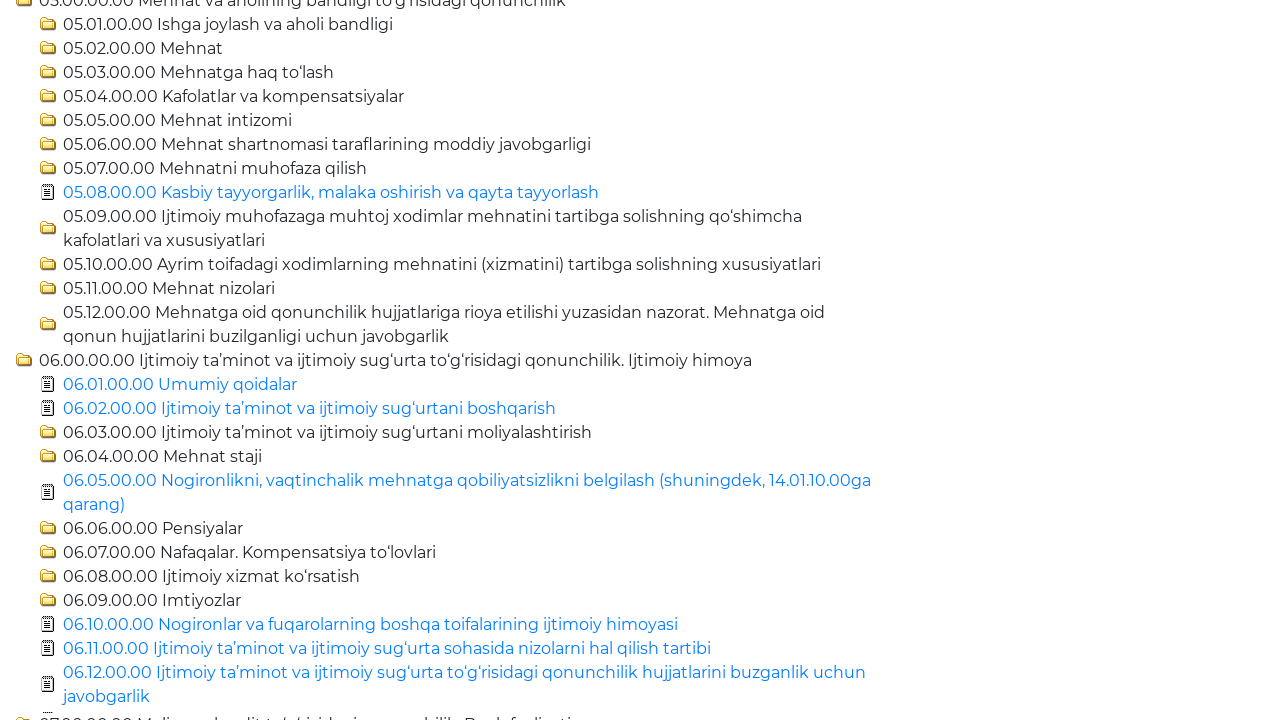

Clicked folder element to expand
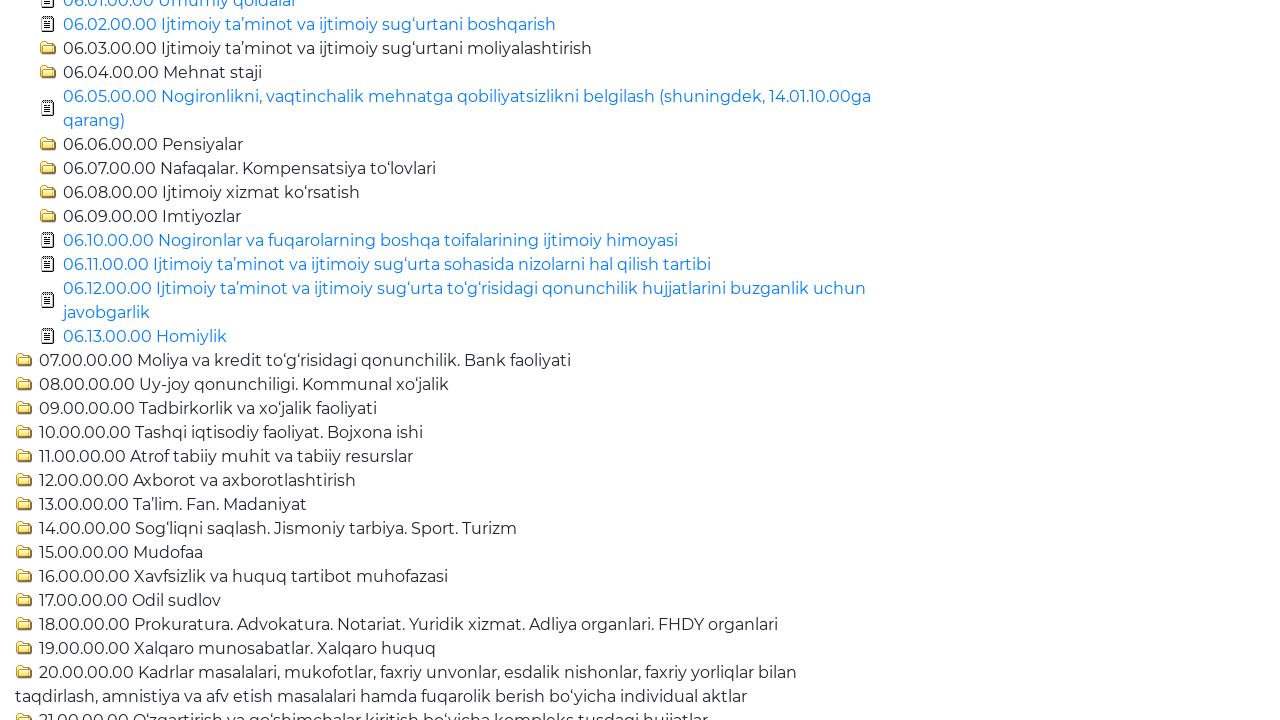

Waited for folder expansion animation
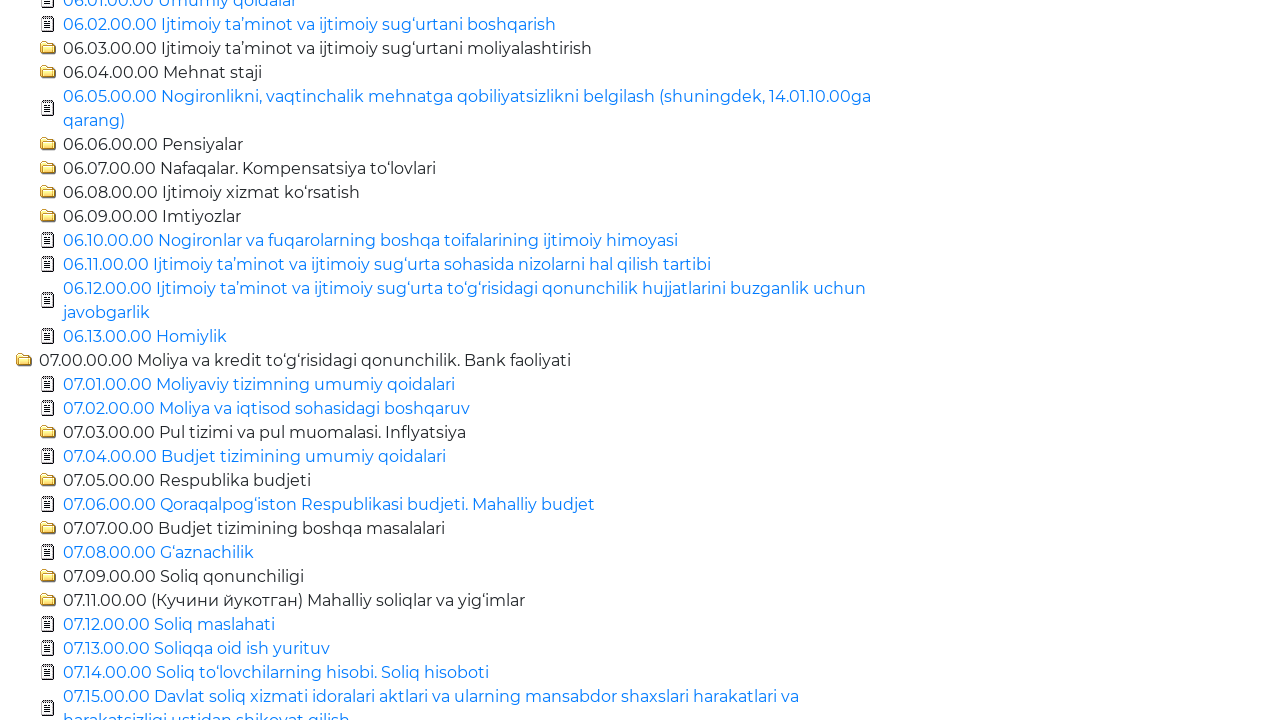

Clicked folder element to expand
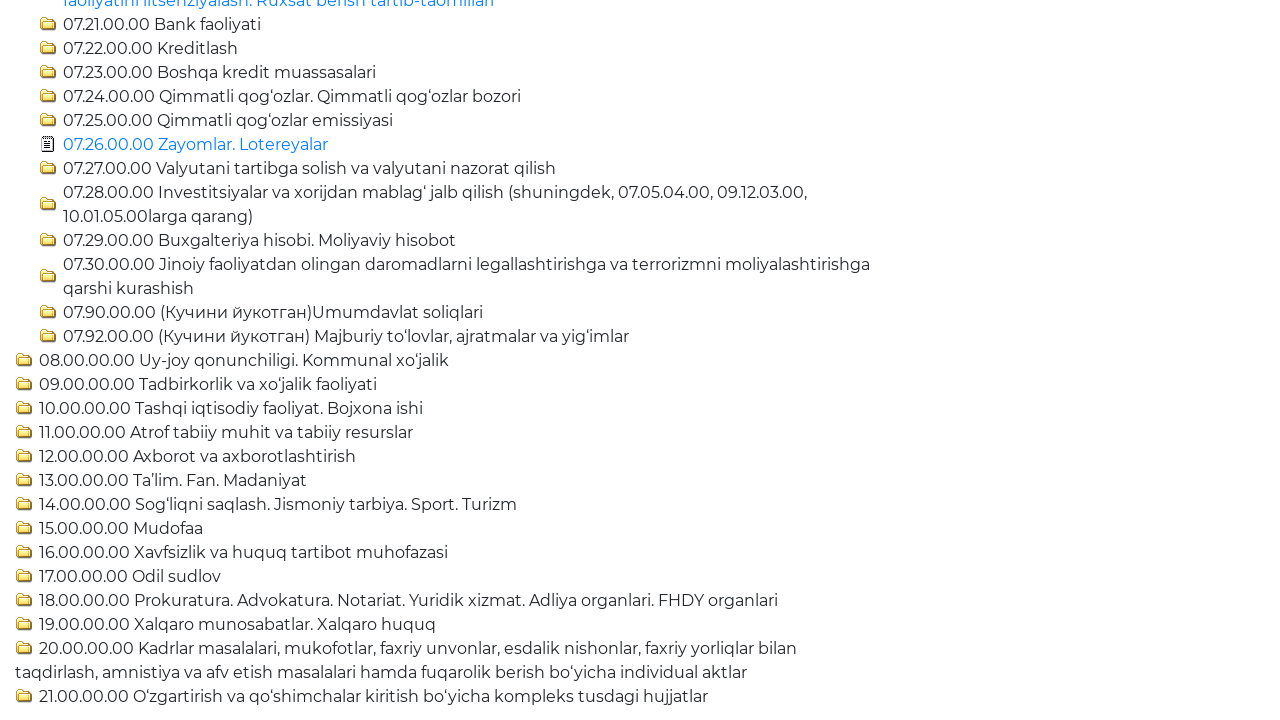

Waited for folder expansion animation
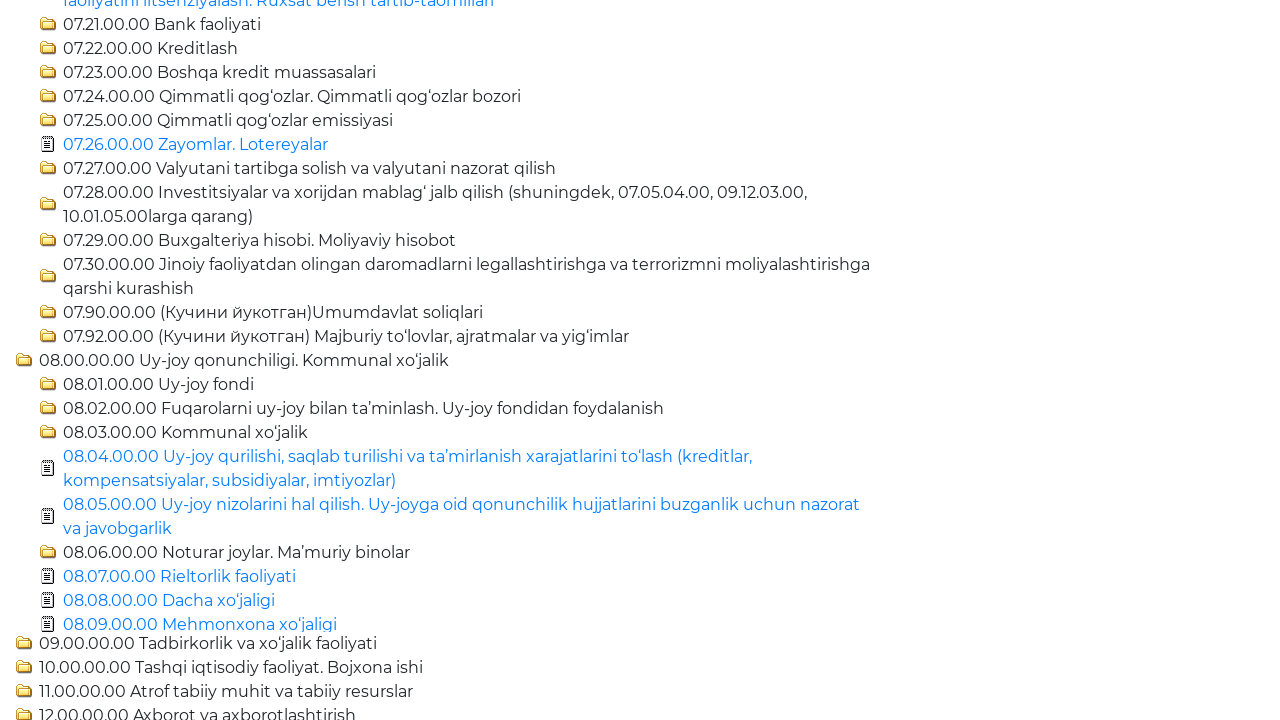

Clicked folder element to expand
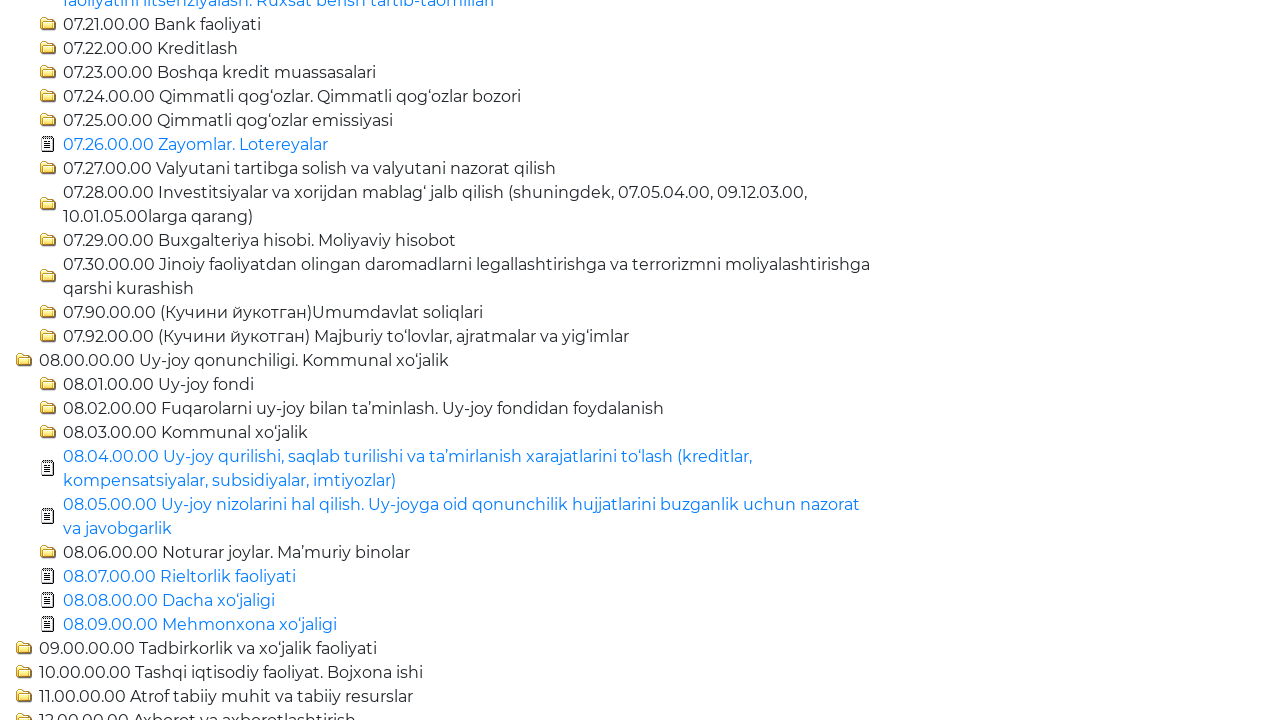

Waited for folder expansion animation
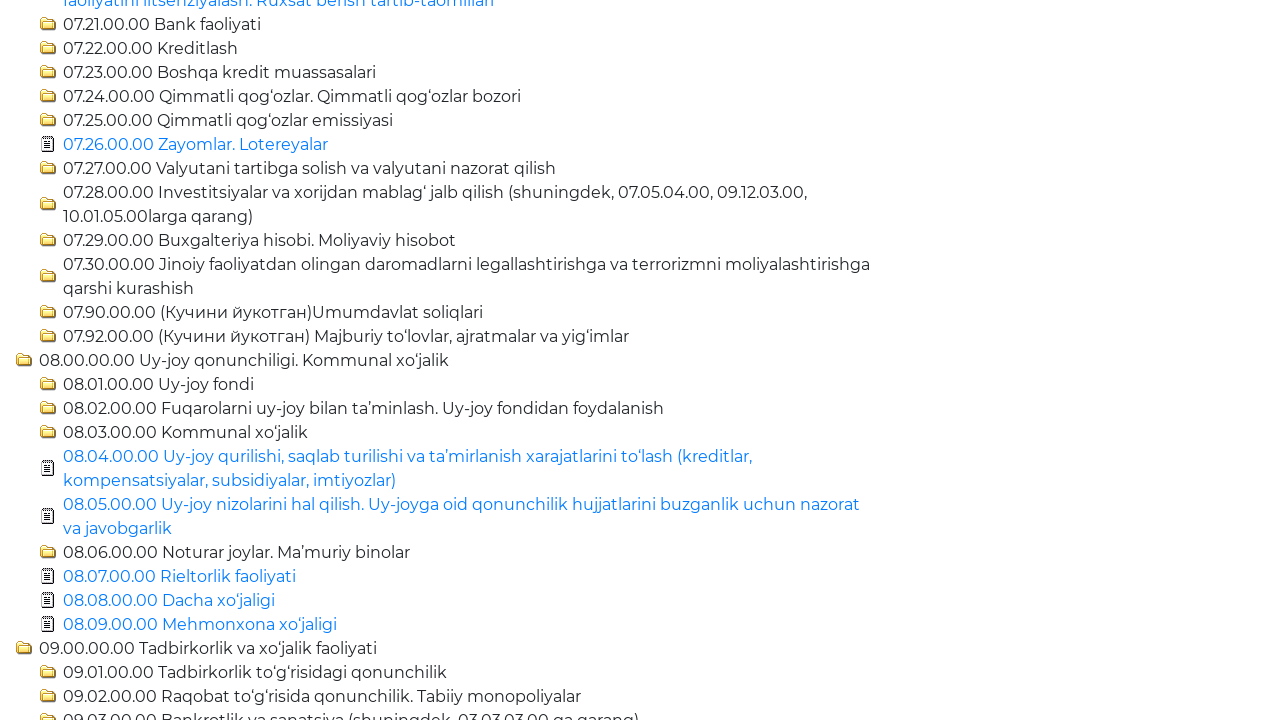

Clicked folder element to expand
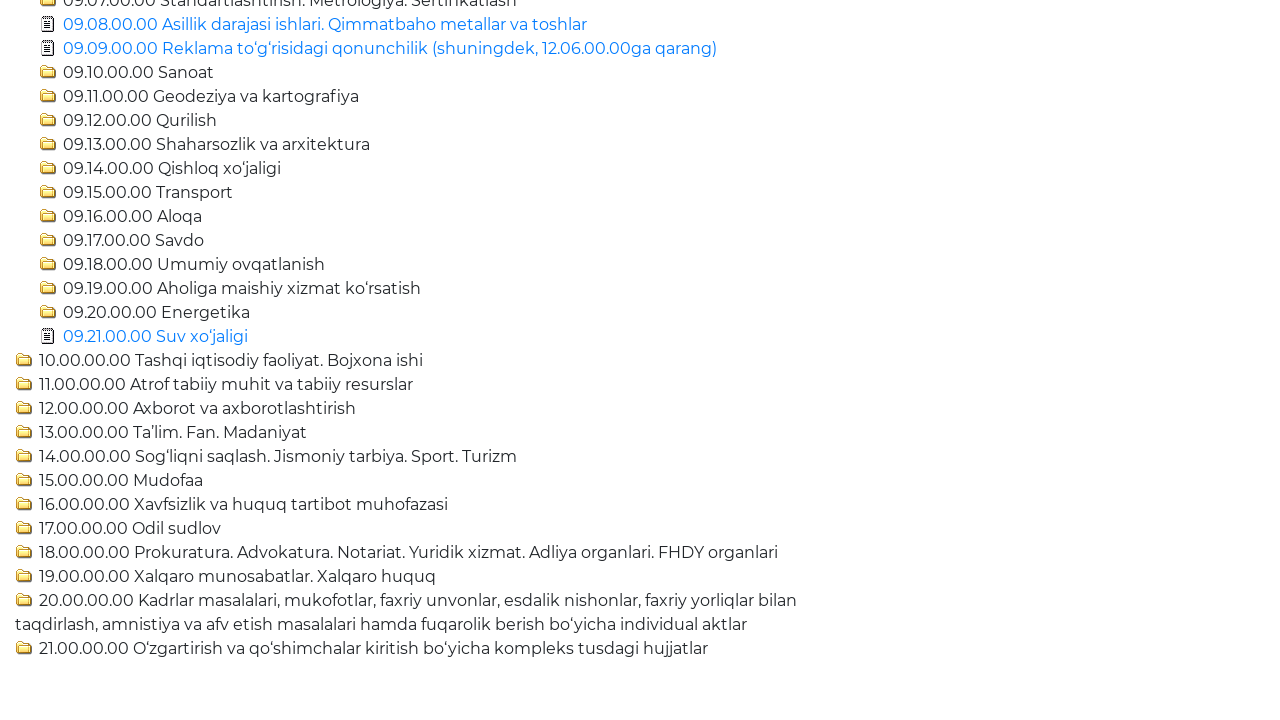

Waited for folder expansion animation
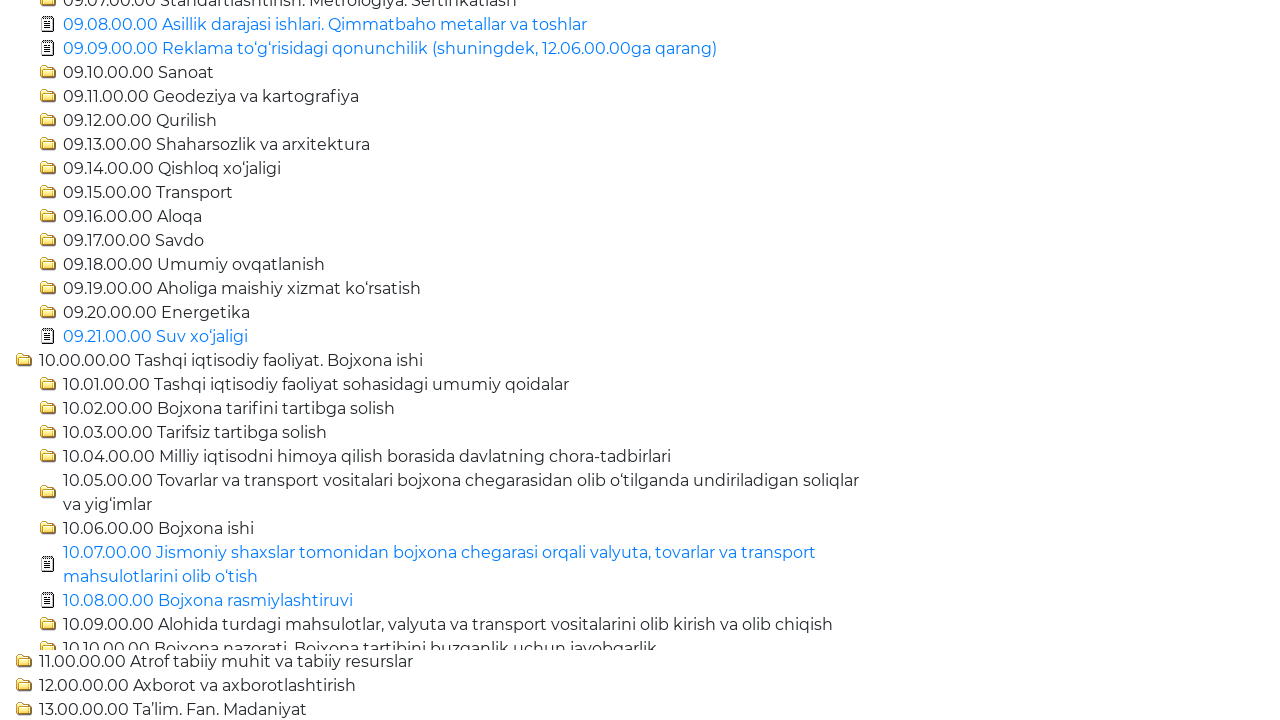

Clicked folder element to expand
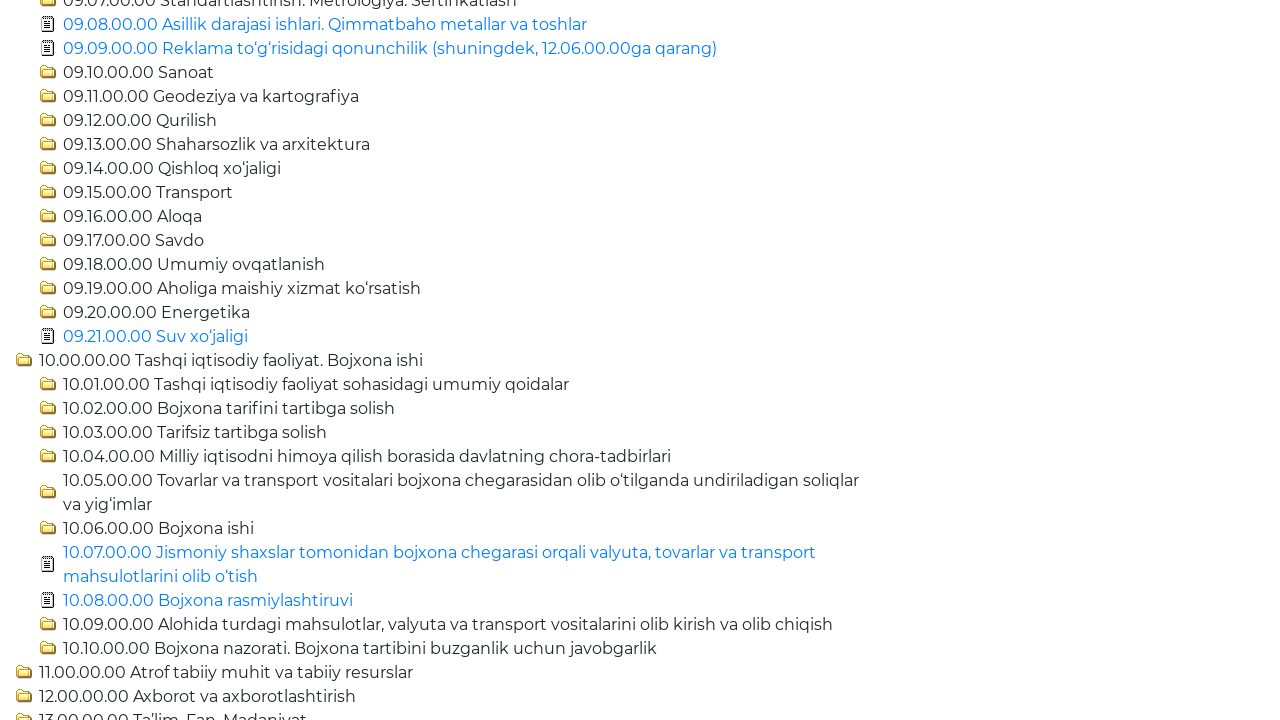

Waited for folder expansion animation
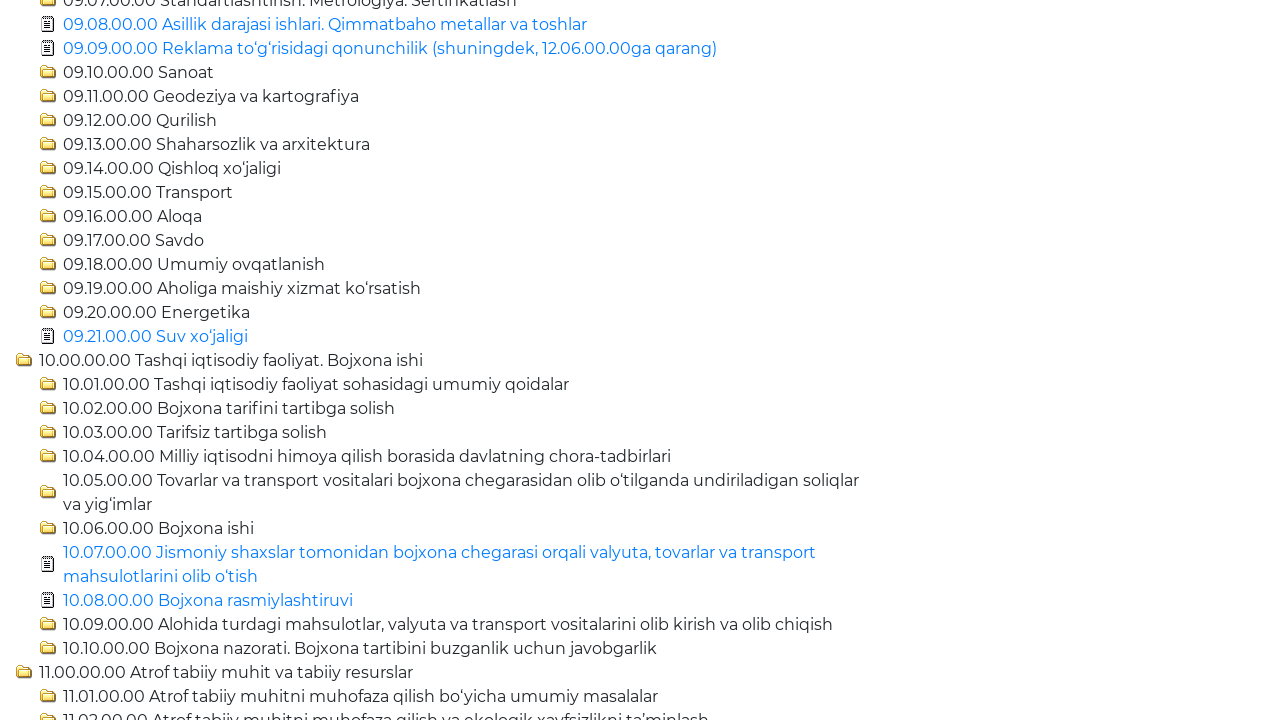

Clicked folder element to expand
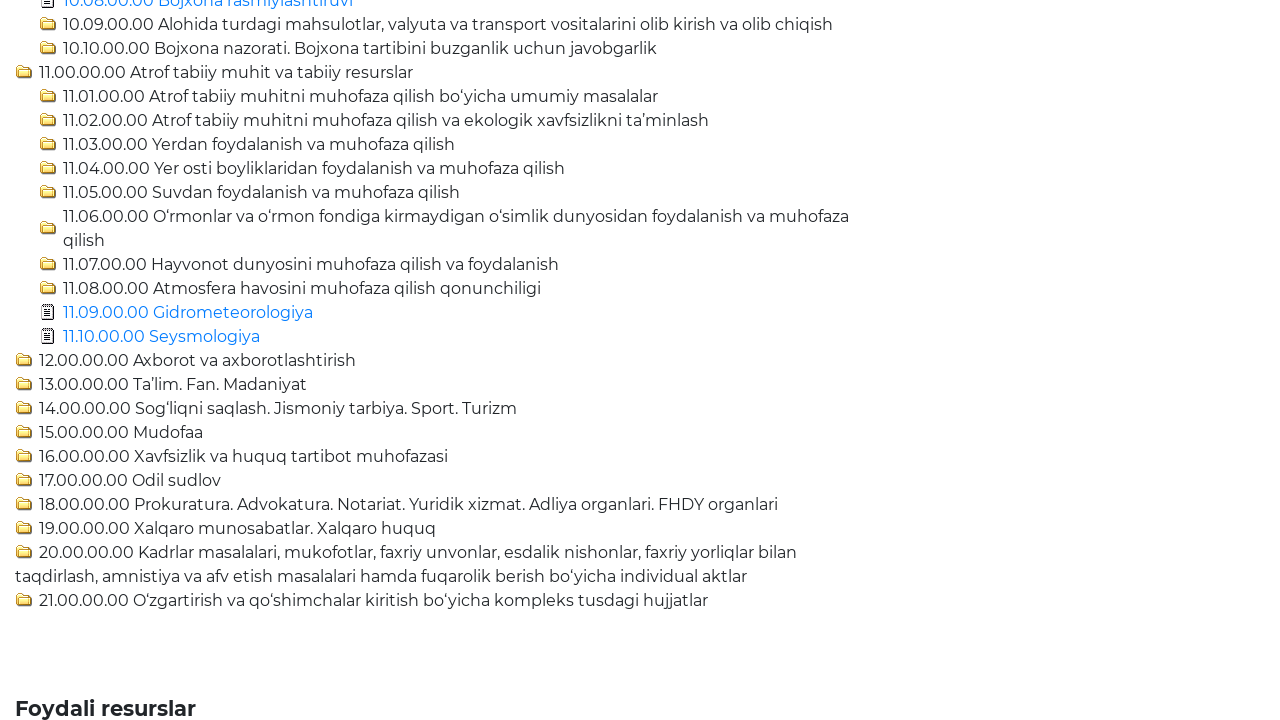

Waited for folder expansion animation
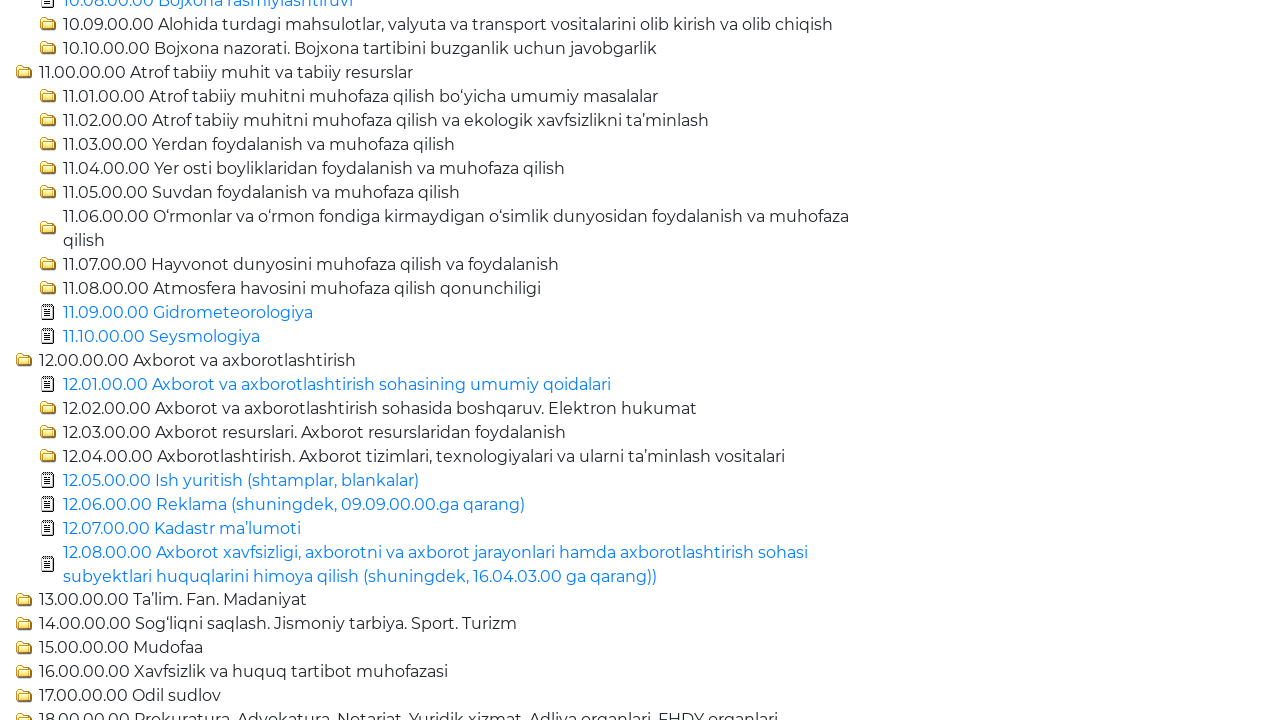

Clicked folder element to expand
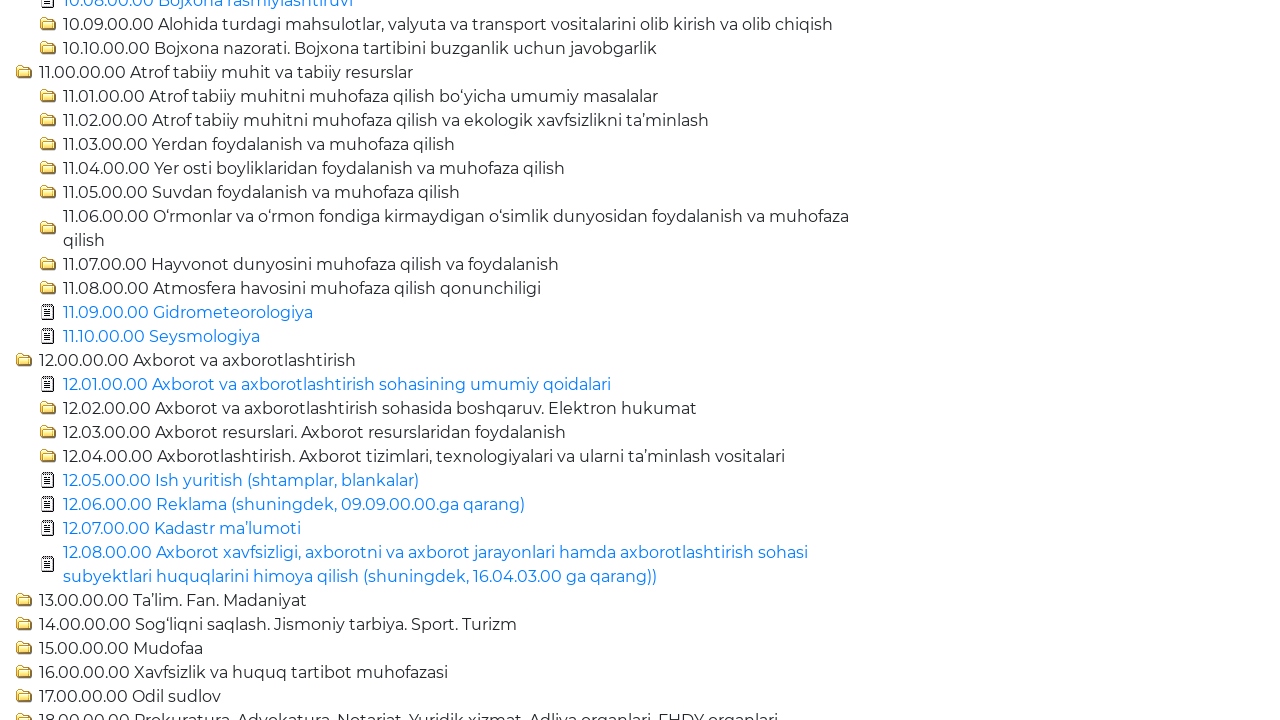

Waited for folder expansion animation
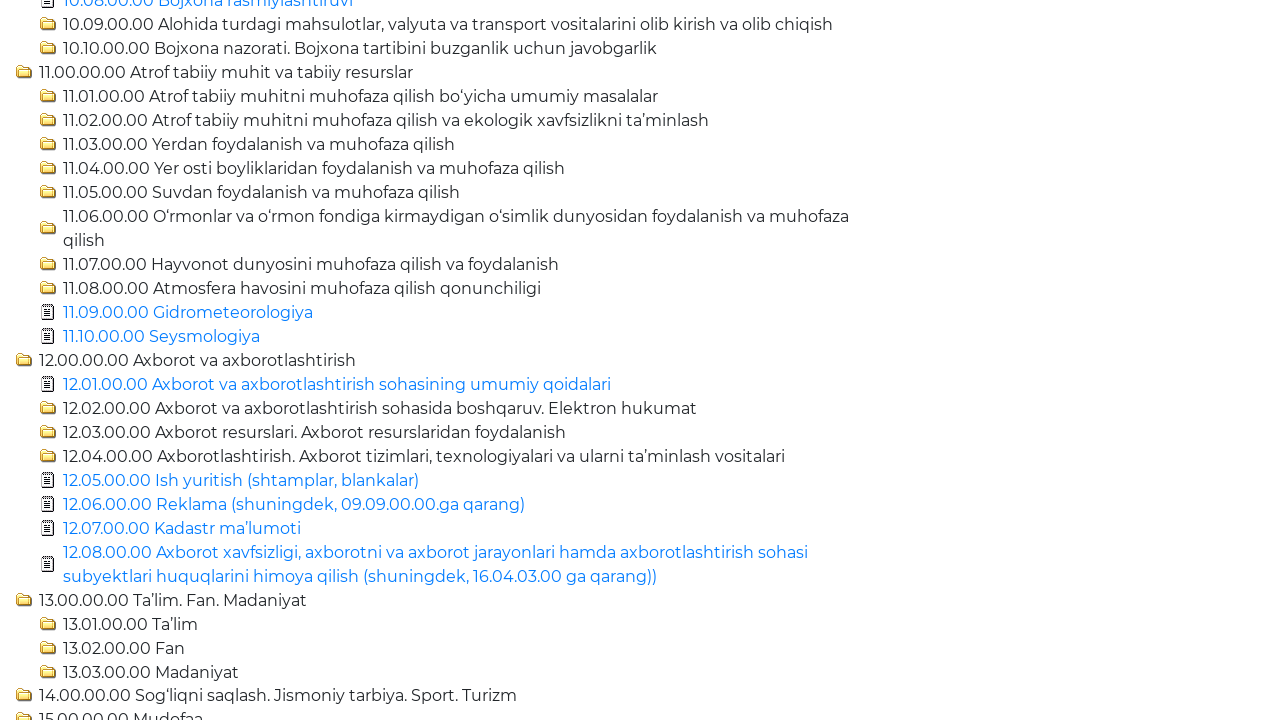

Clicked folder element to expand
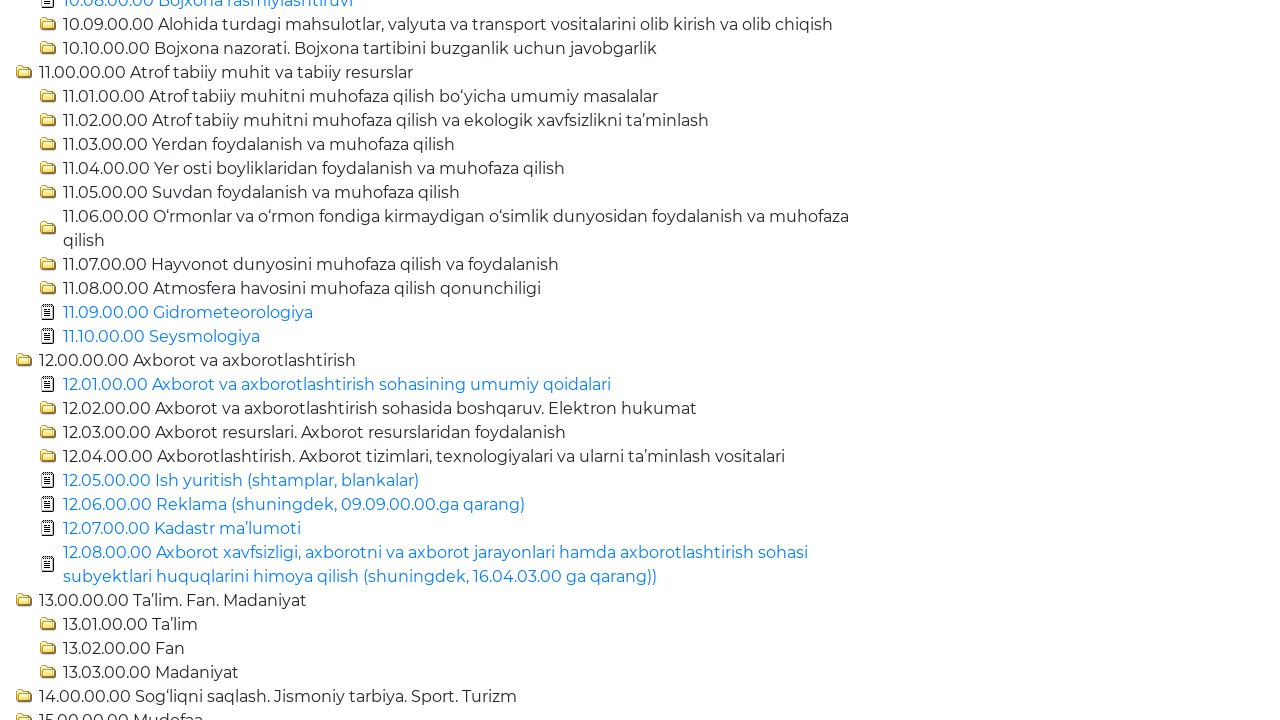

Waited for folder expansion animation
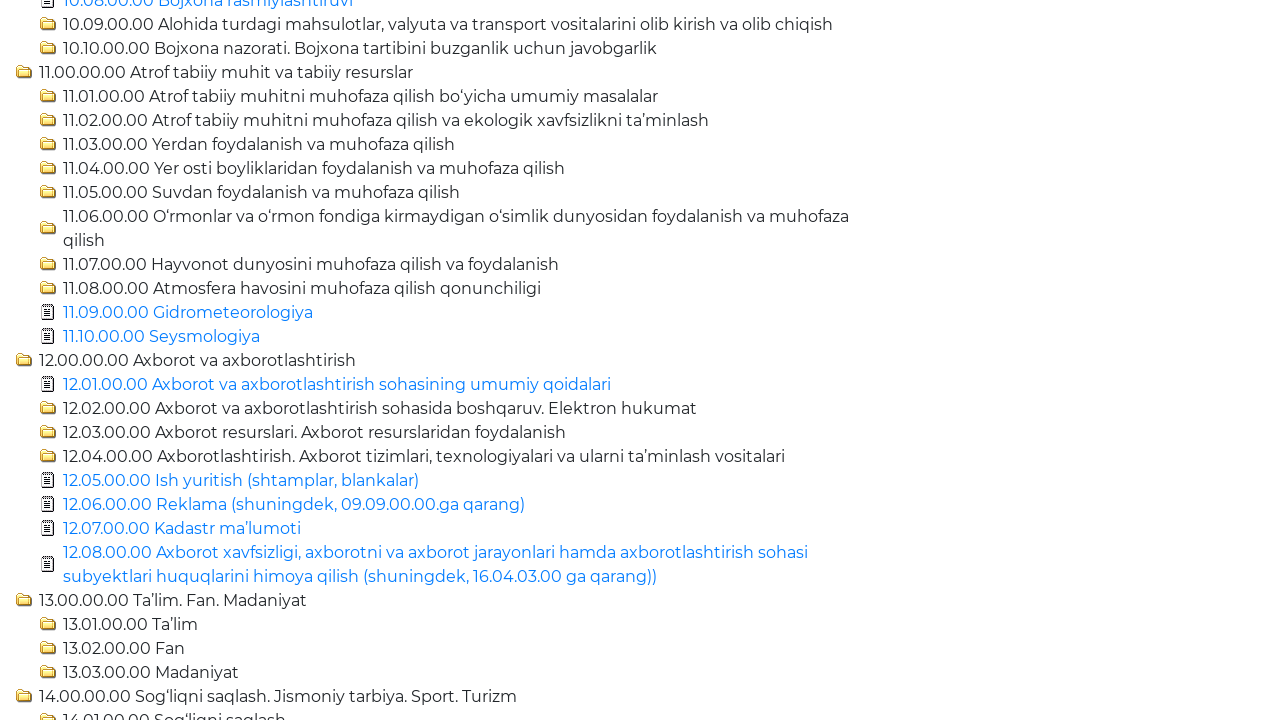

Clicked folder element to expand
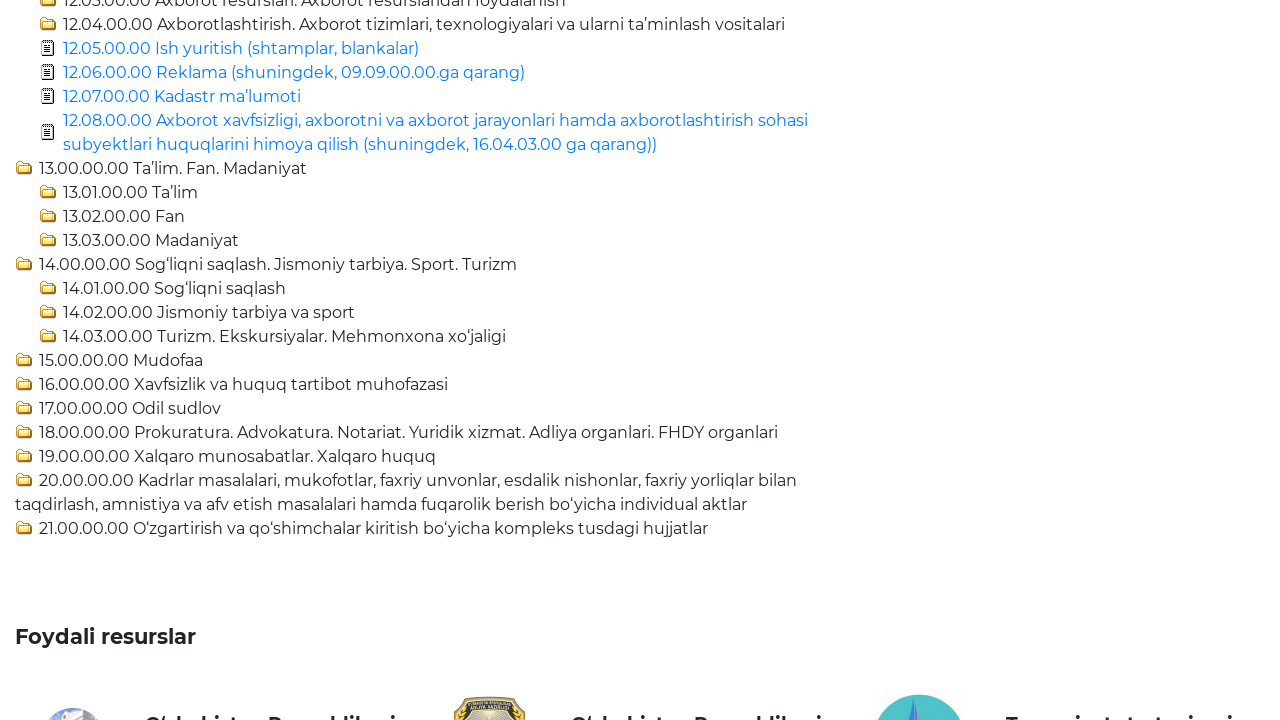

Waited for folder expansion animation
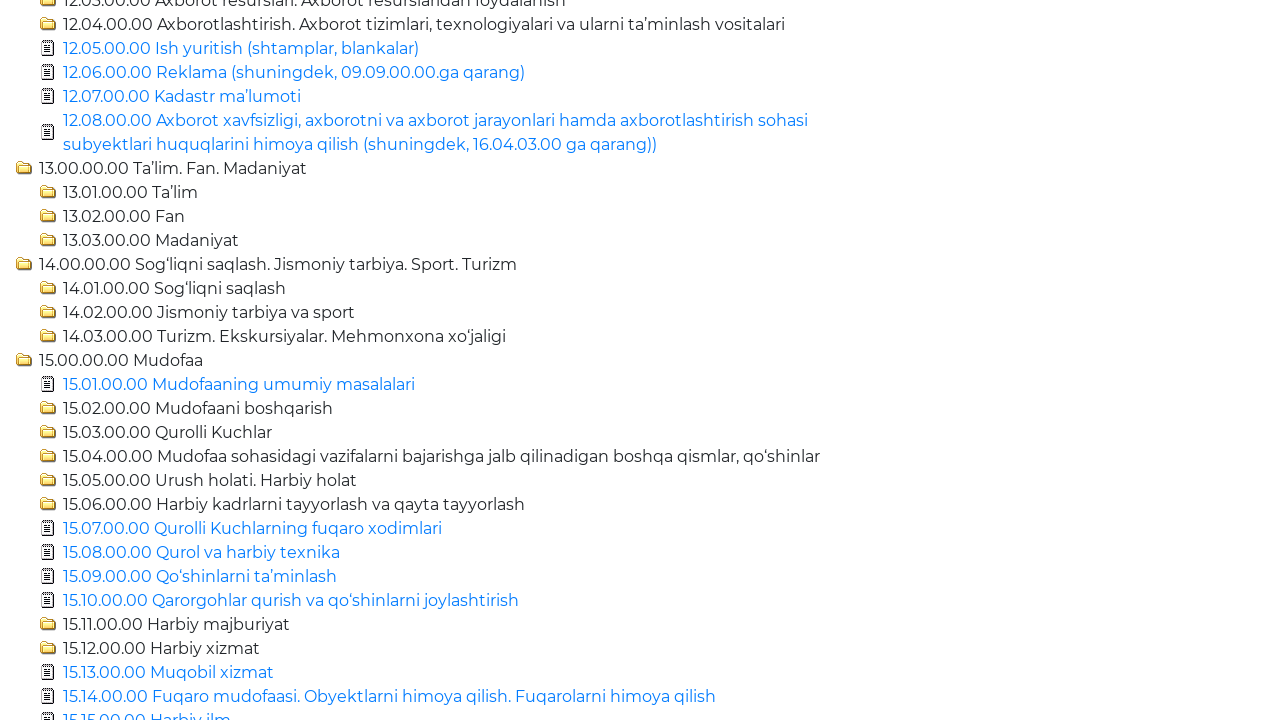

Clicked folder element to expand
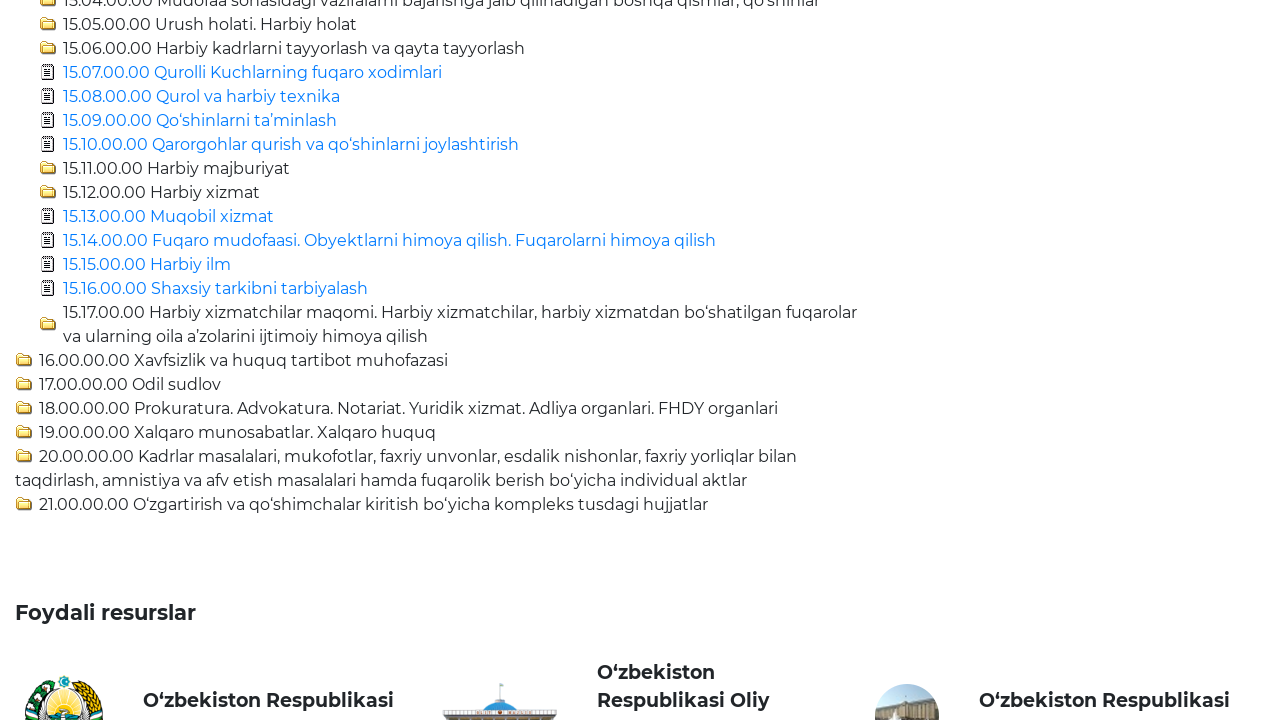

Waited for folder expansion animation
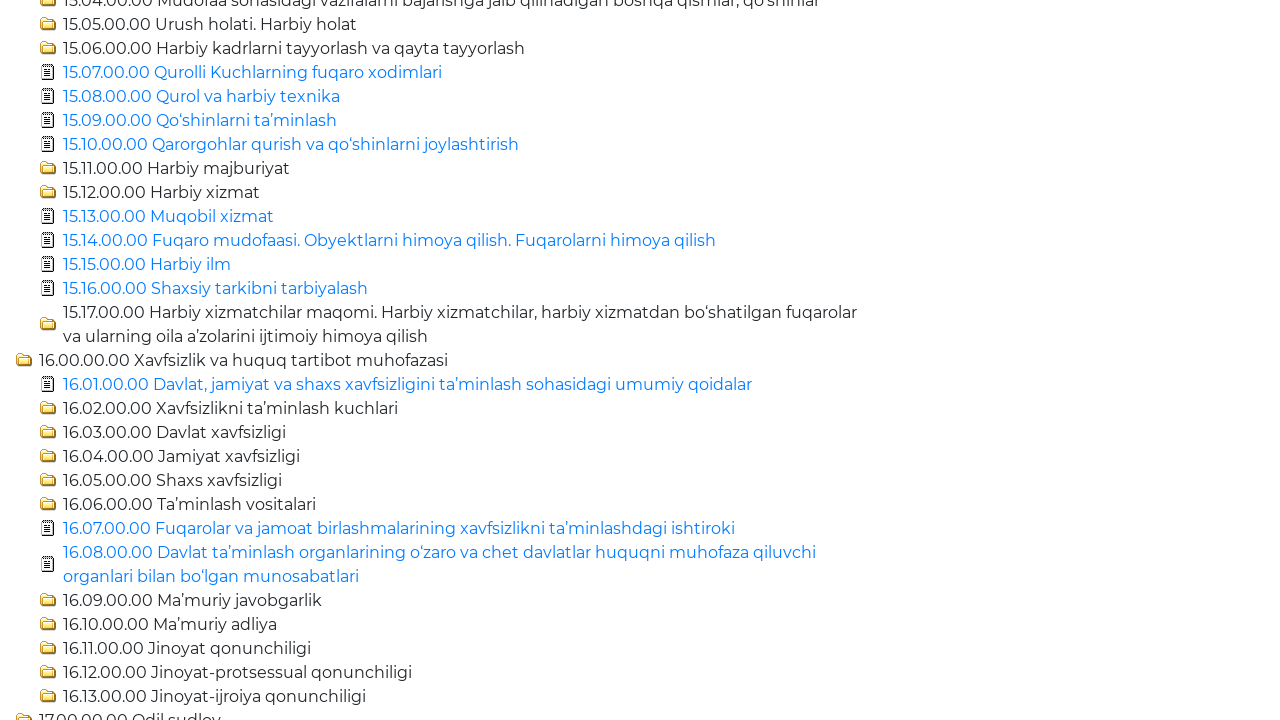

Clicked folder element to expand
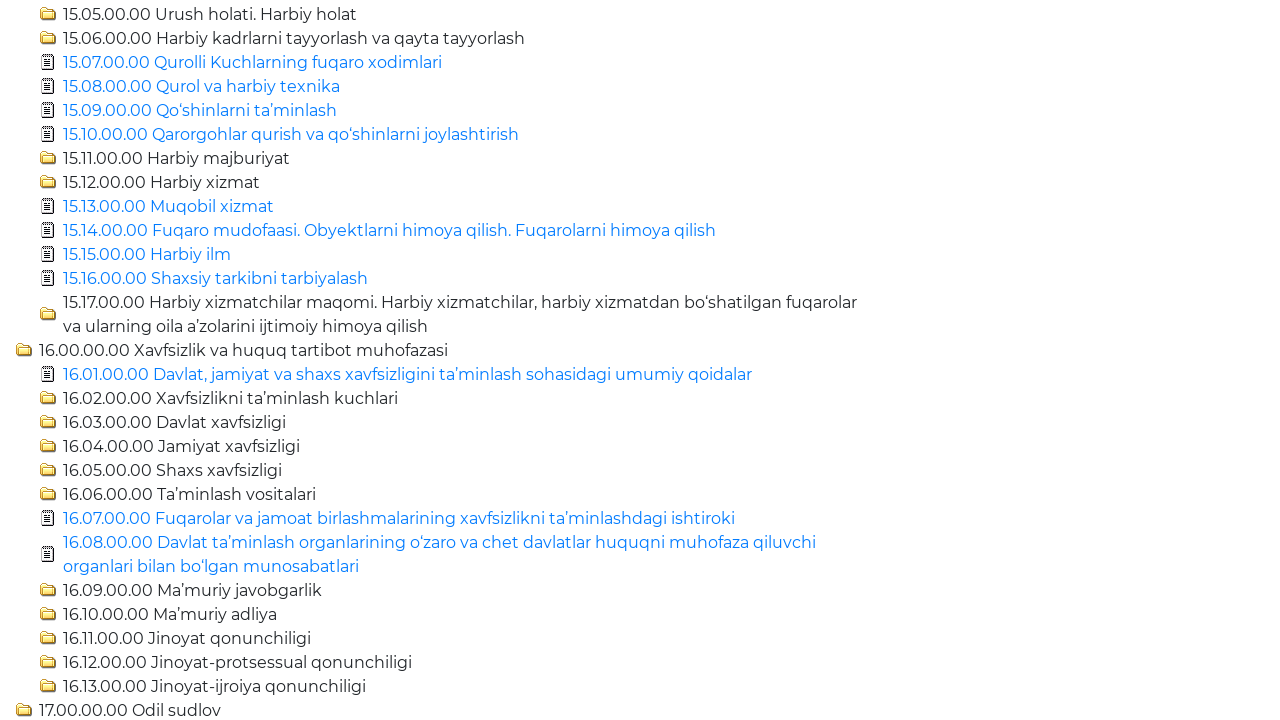

Waited for folder expansion animation
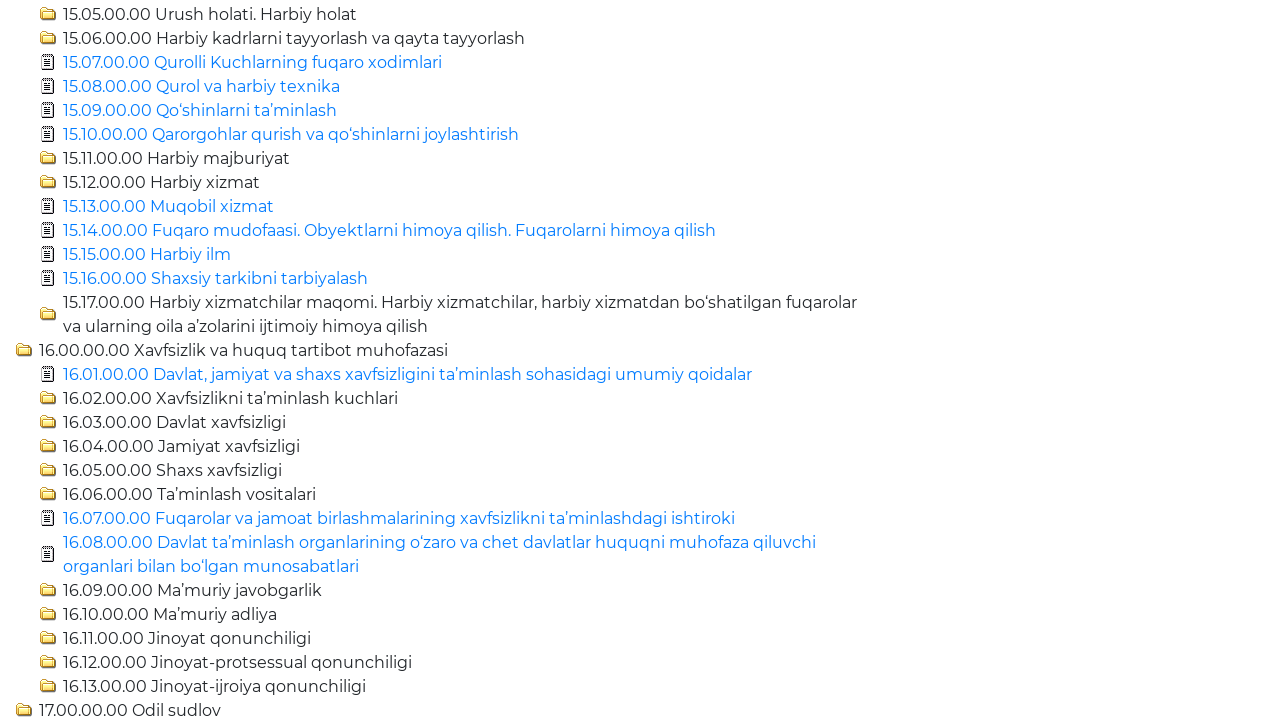

Clicked folder element to expand
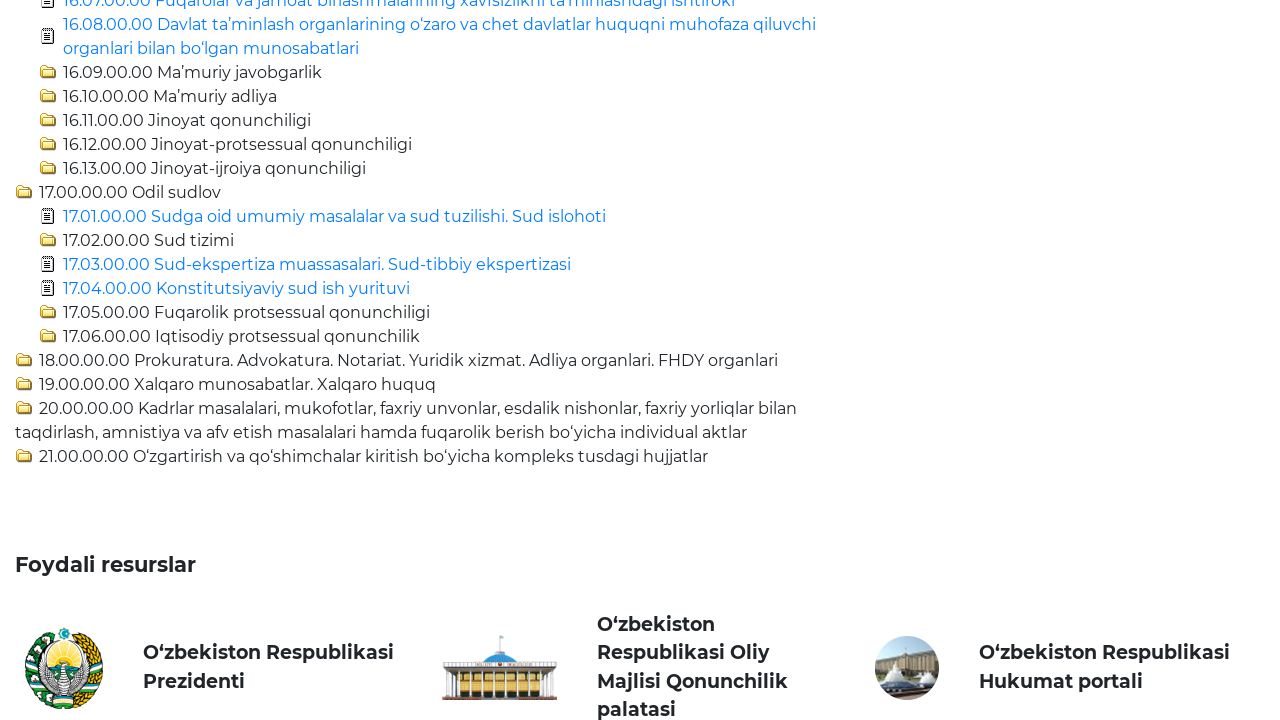

Waited for folder expansion animation
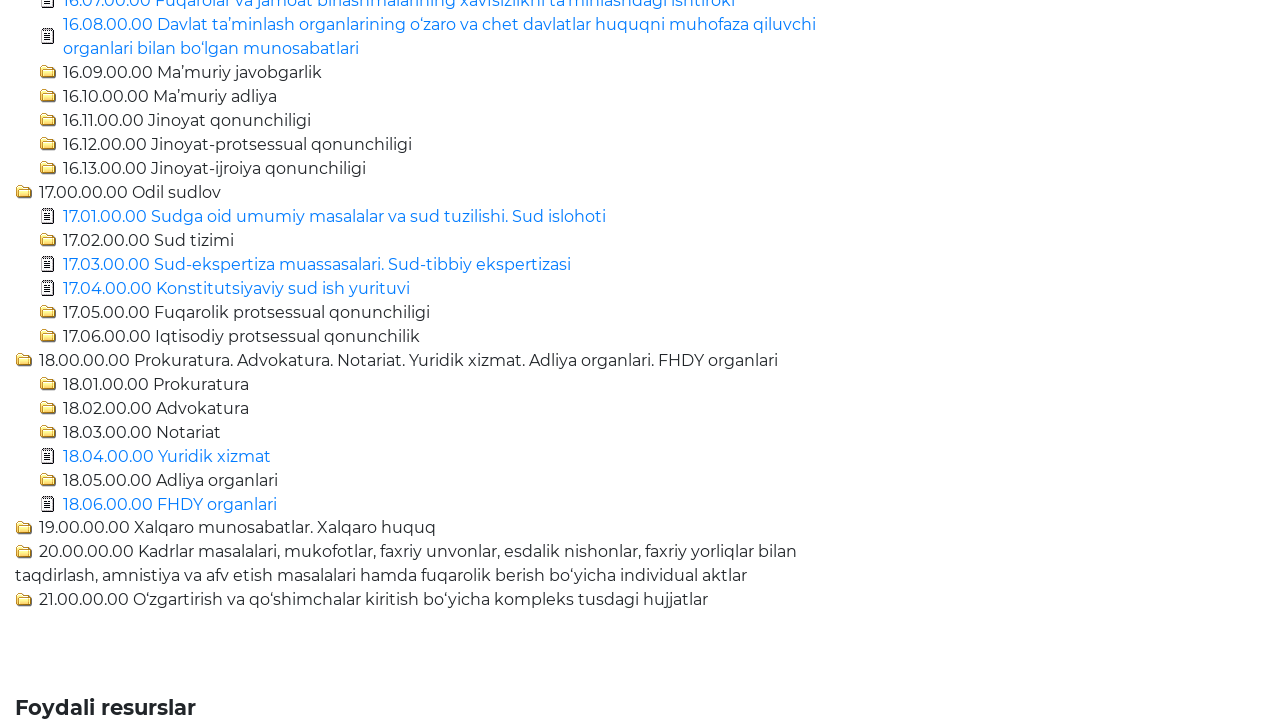

Clicked folder element to expand
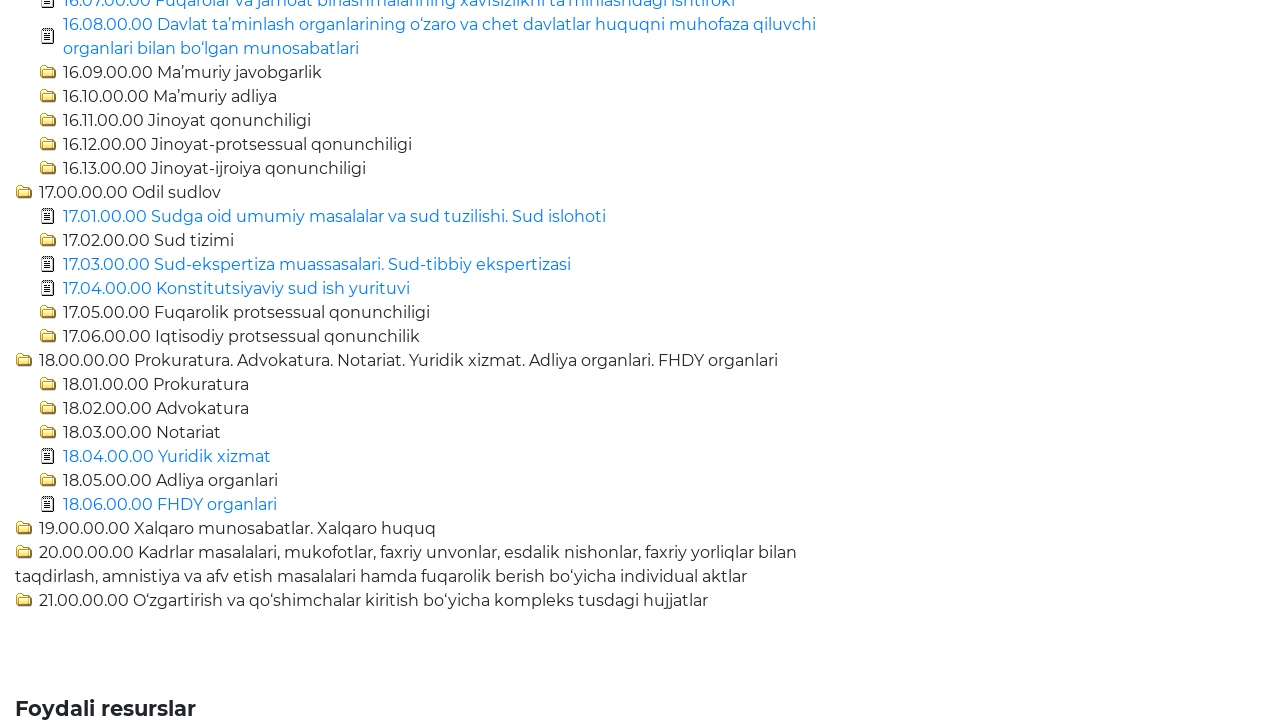

Waited for folder expansion animation
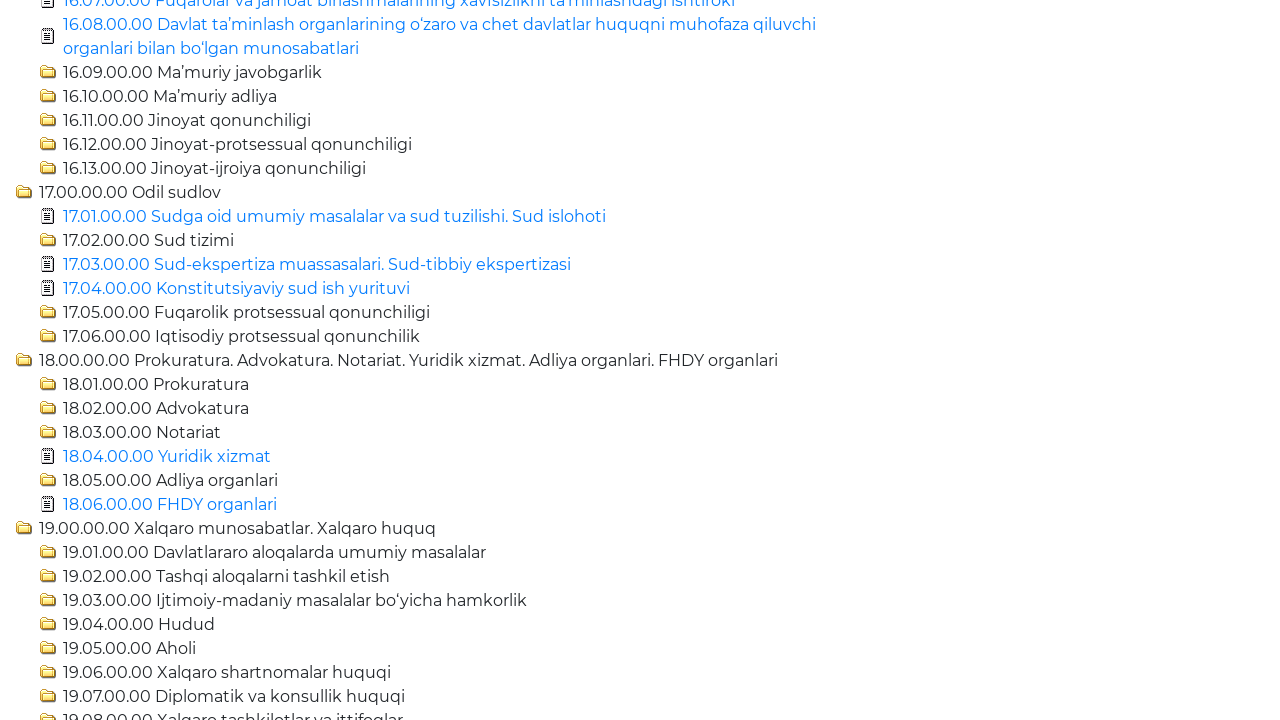

Clicked folder element to expand
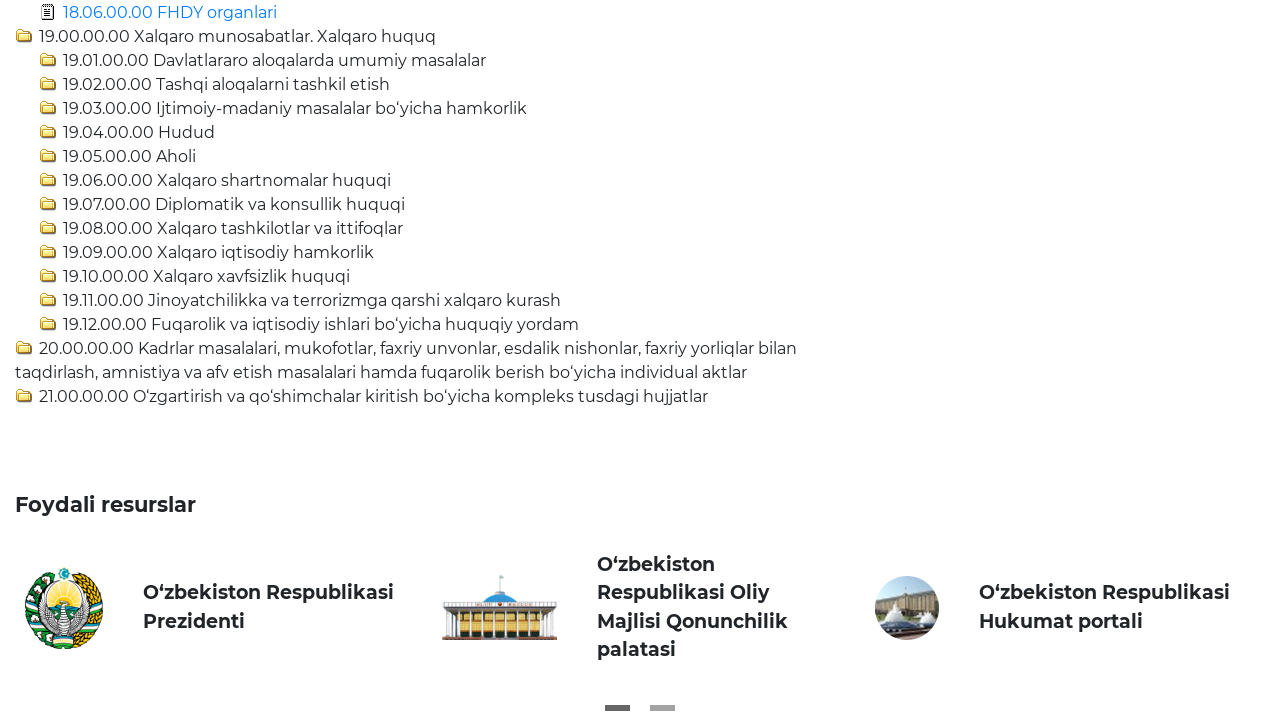

Waited for folder expansion animation
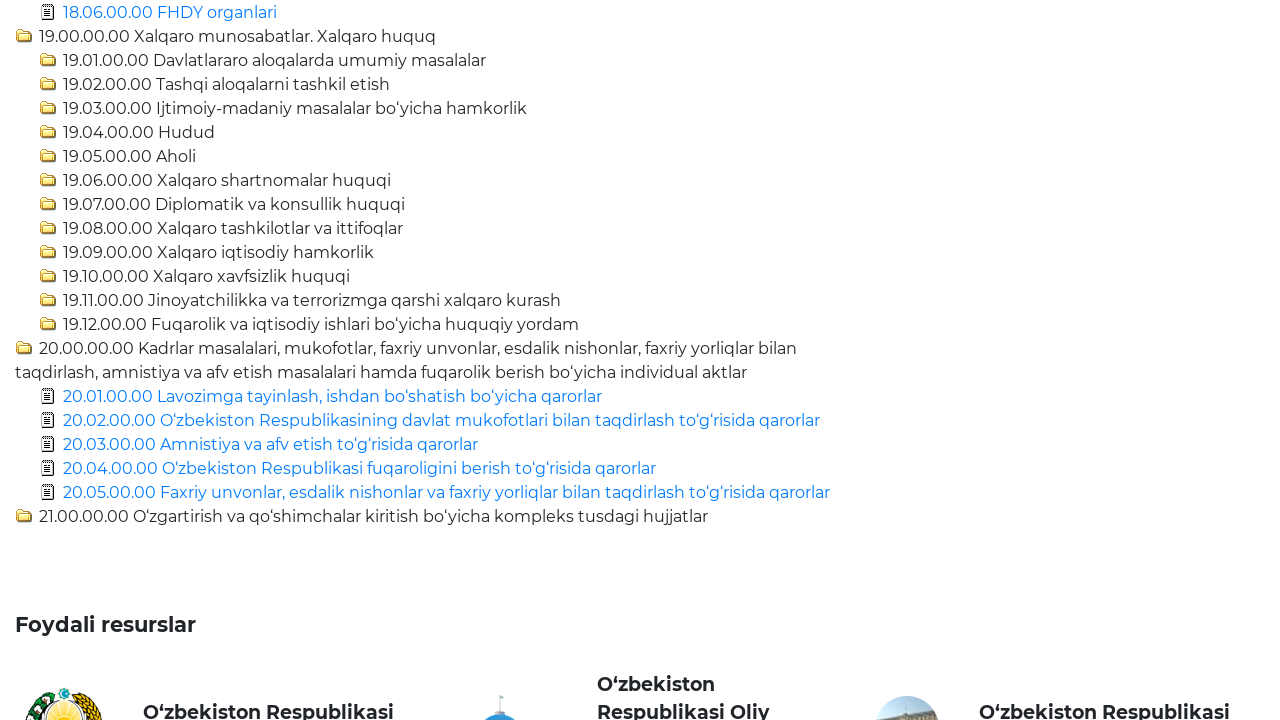

Clicked folder element to expand
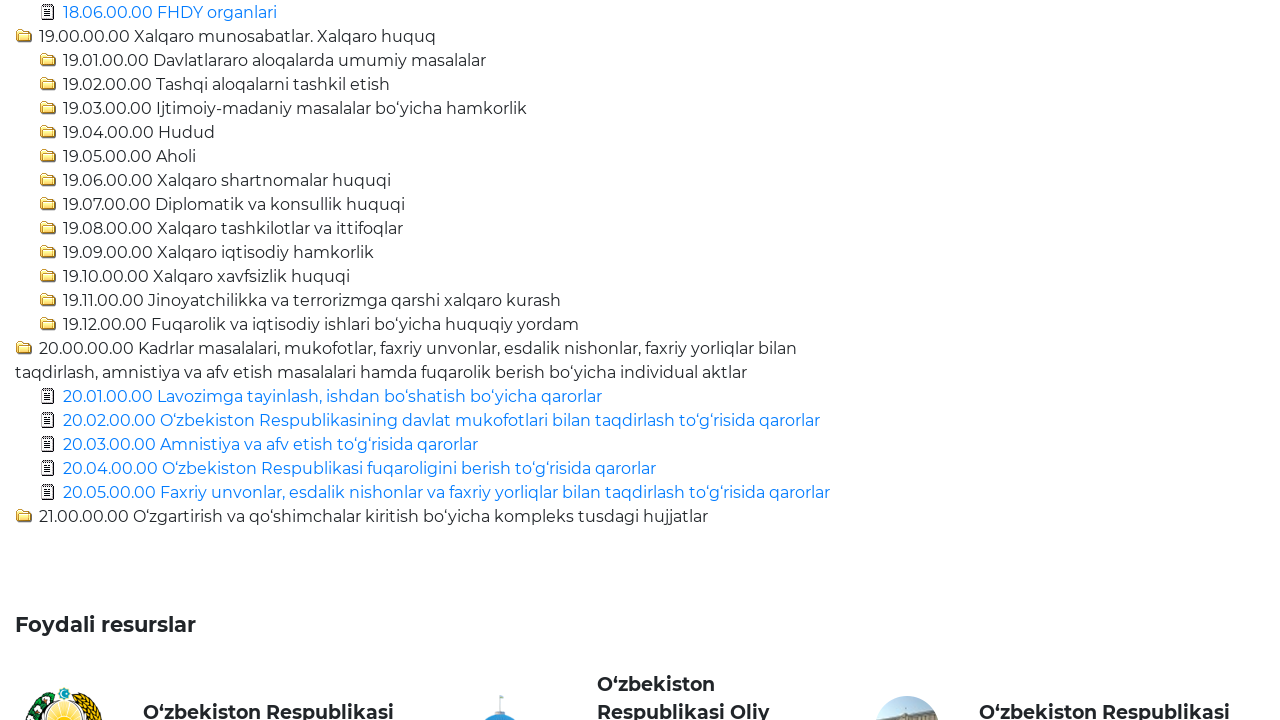

Waited for folder expansion animation
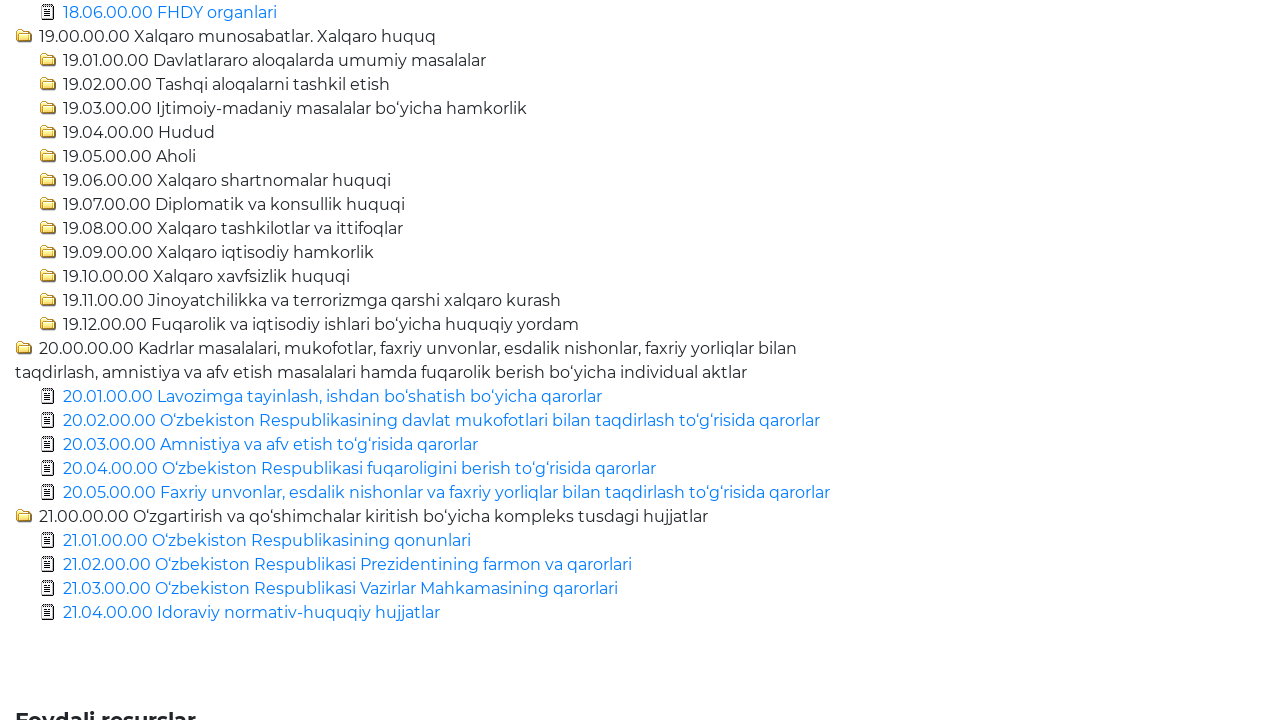

Clicked folder element to expand
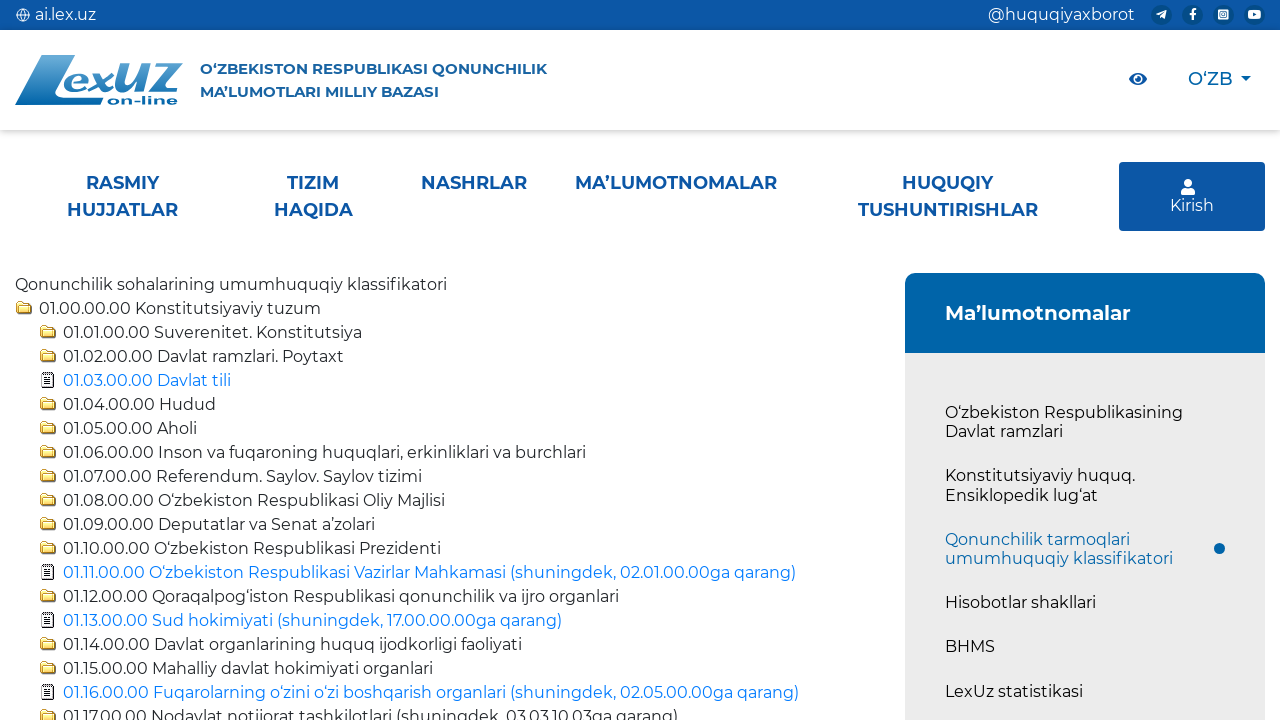

Waited for folder expansion animation
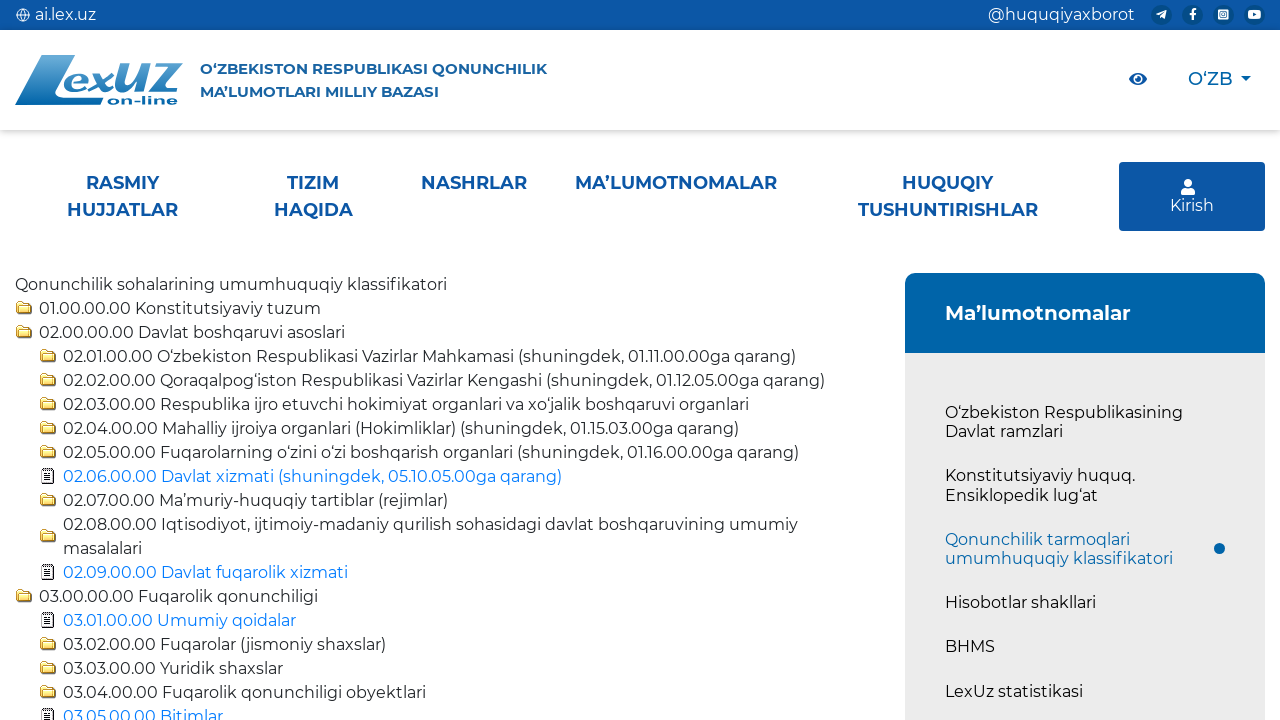

Clicked folder element to expand
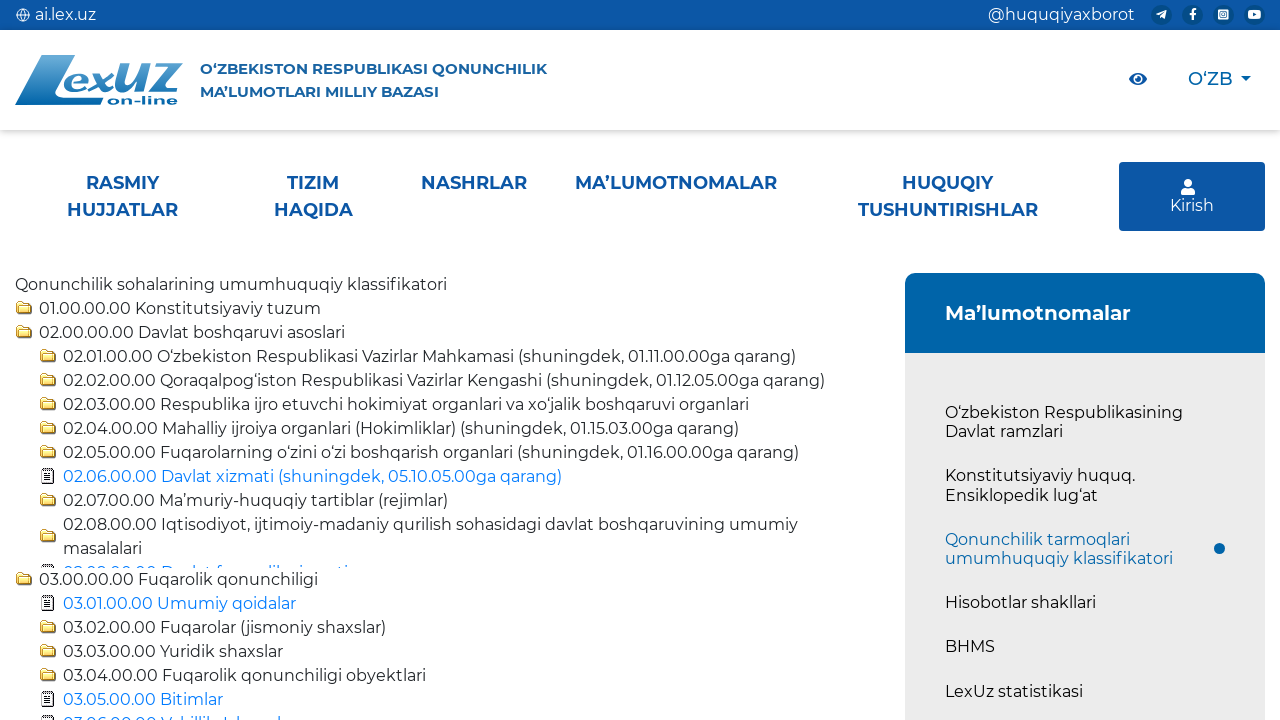

Waited for folder expansion animation
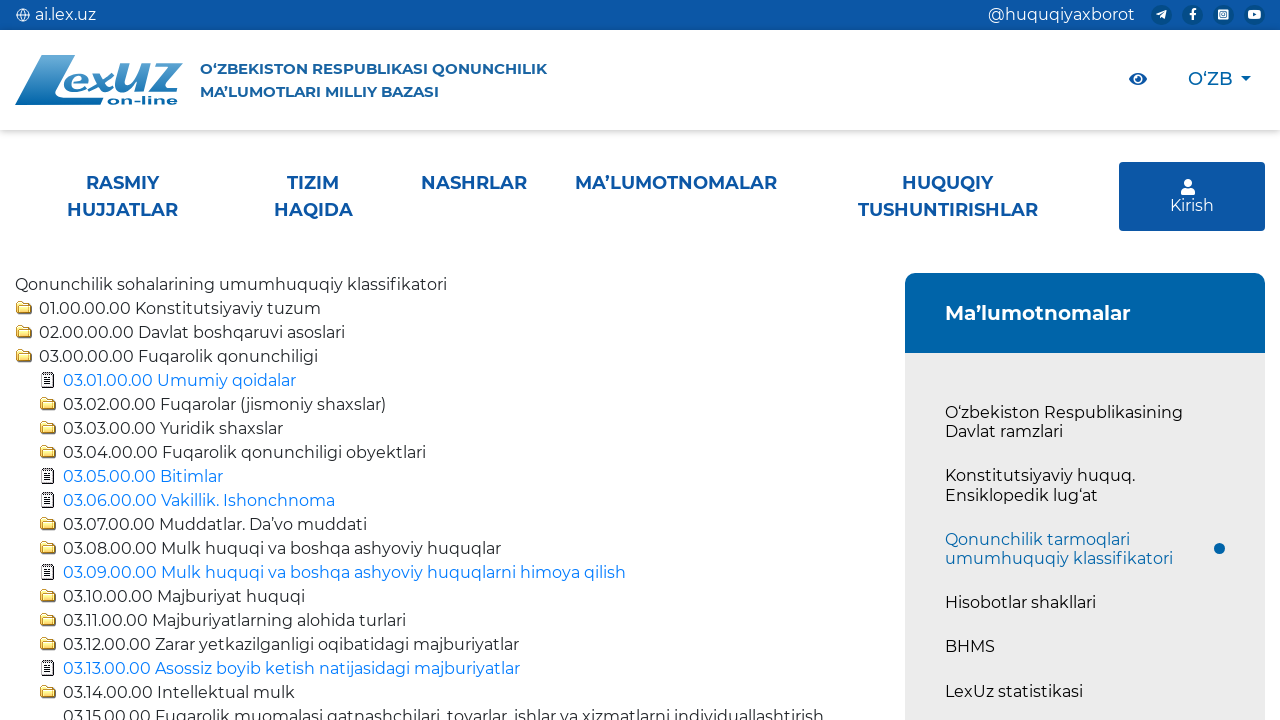

Clicked folder element to expand
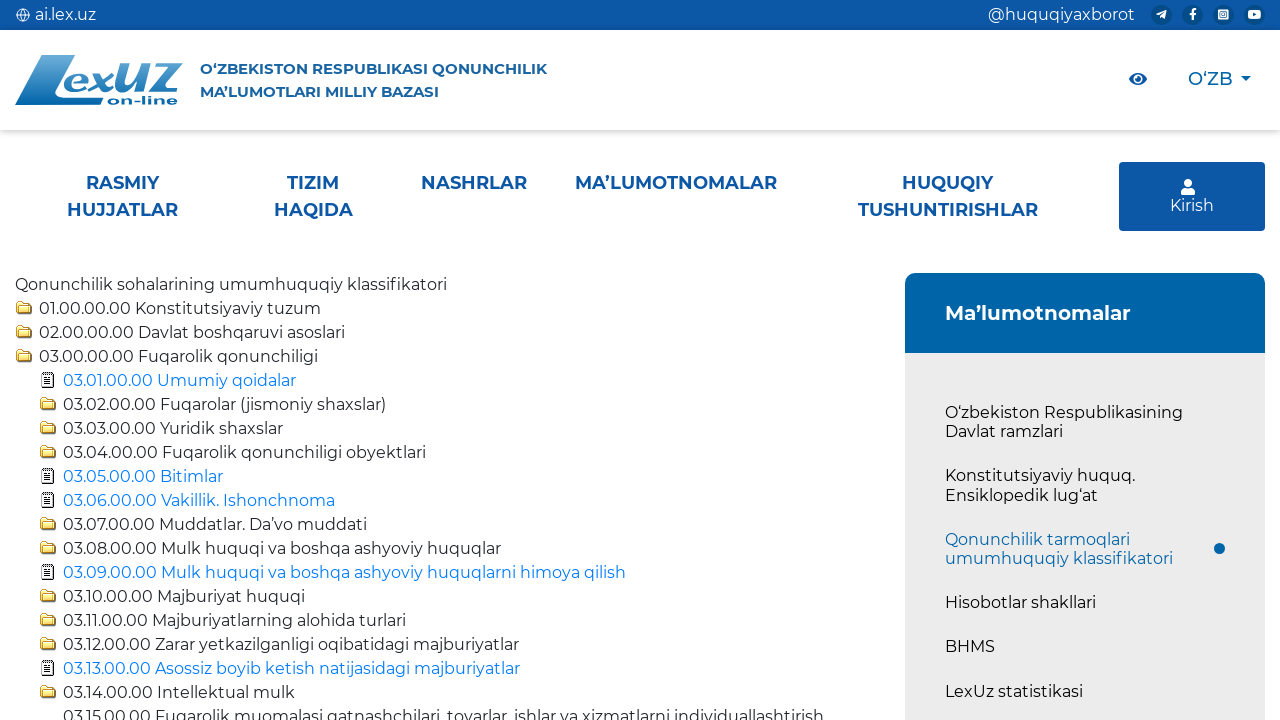

Waited for folder expansion animation
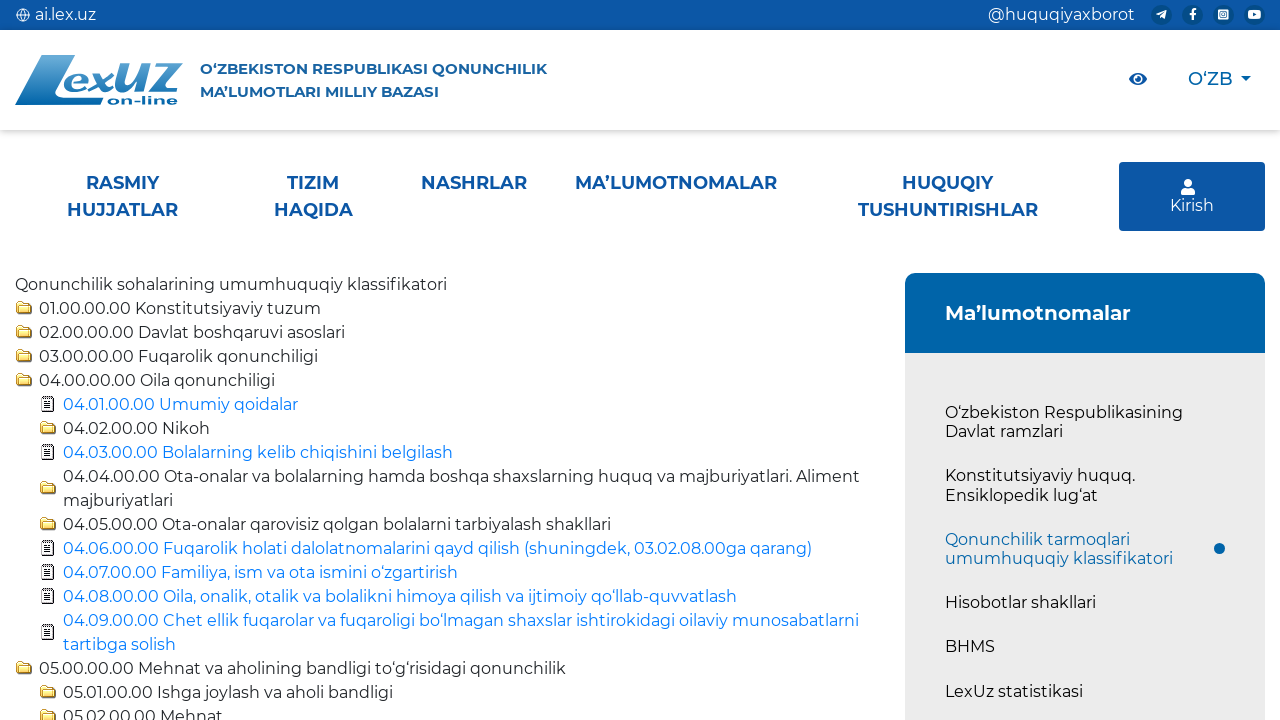

Clicked folder element to expand
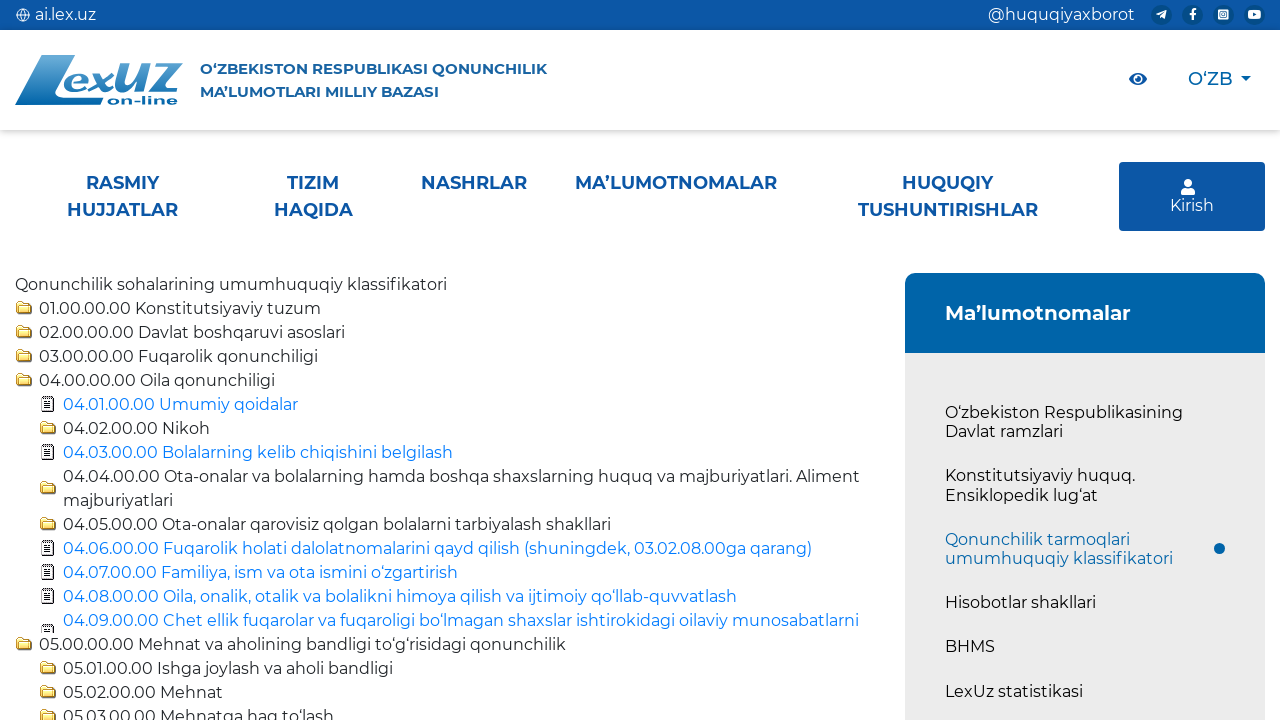

Waited for folder expansion animation
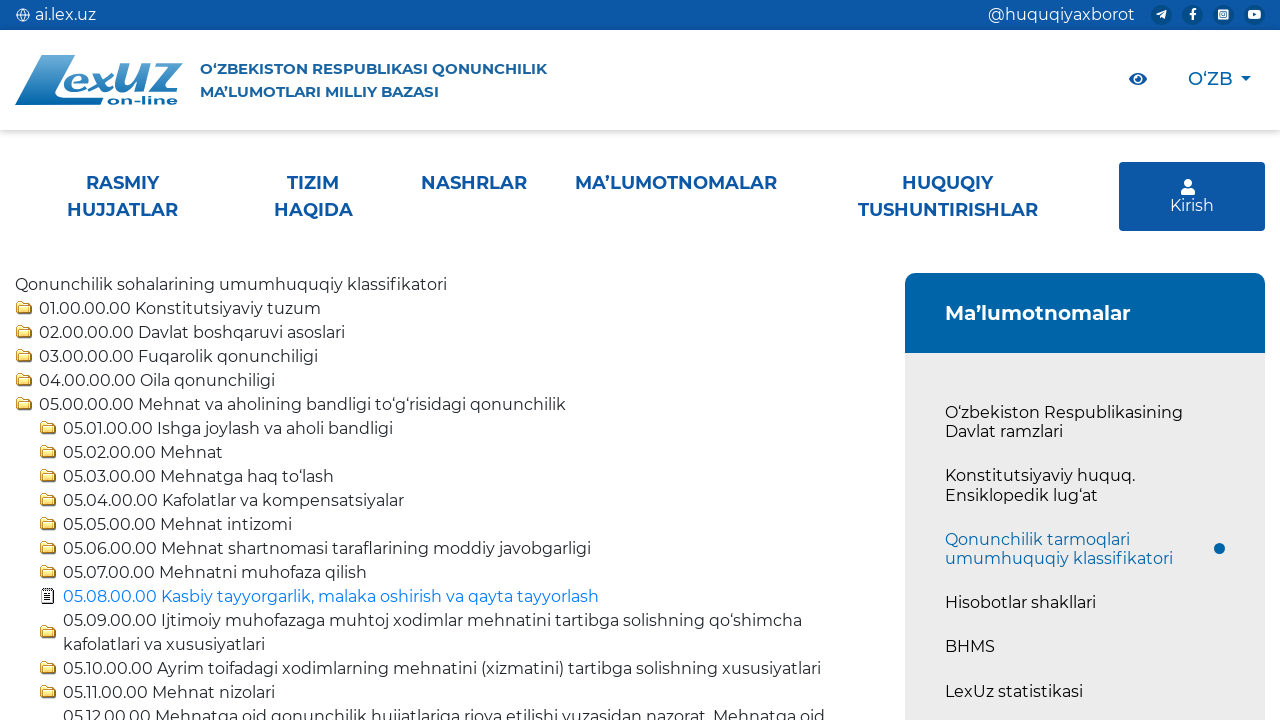

Clicked folder element to expand
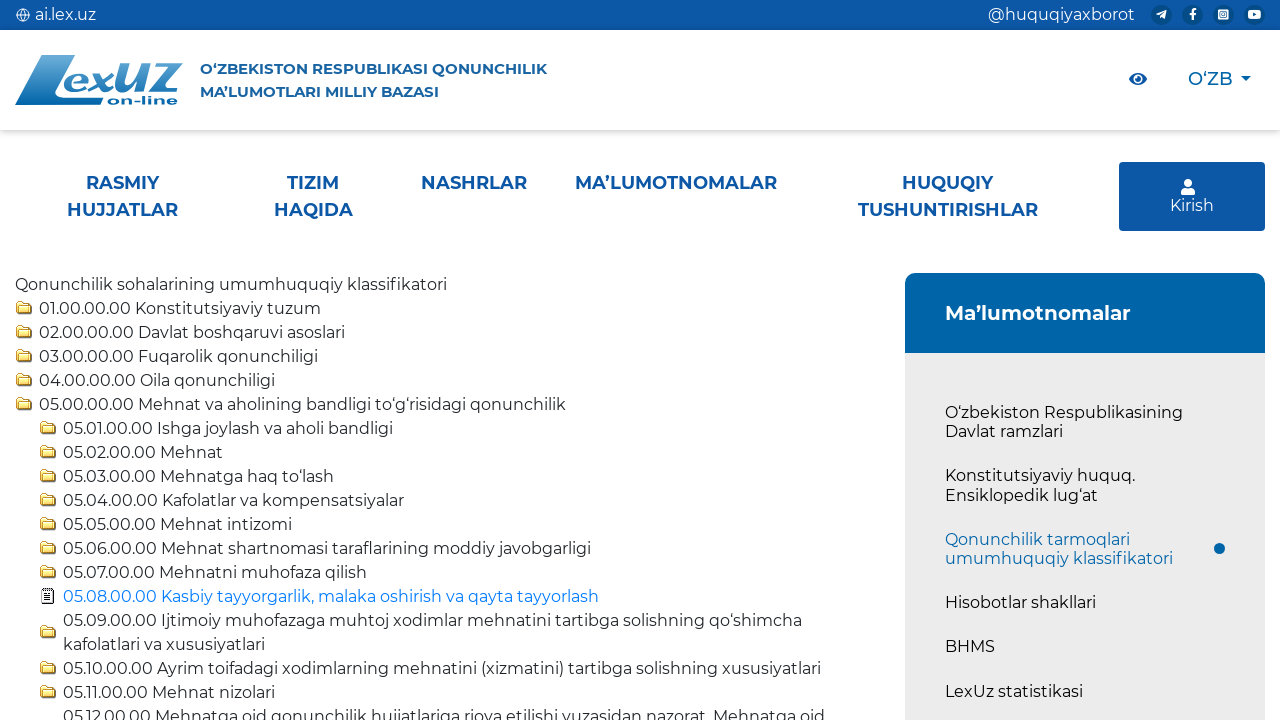

Waited for folder expansion animation
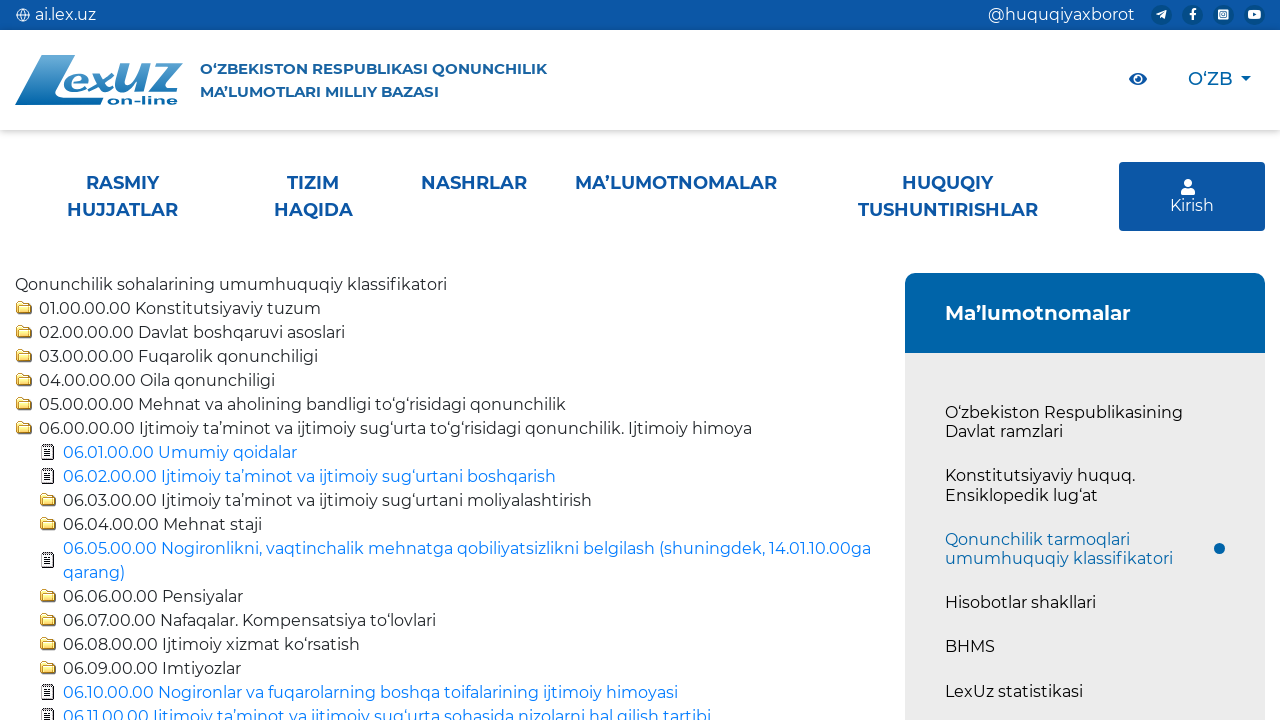

Clicked folder element to expand
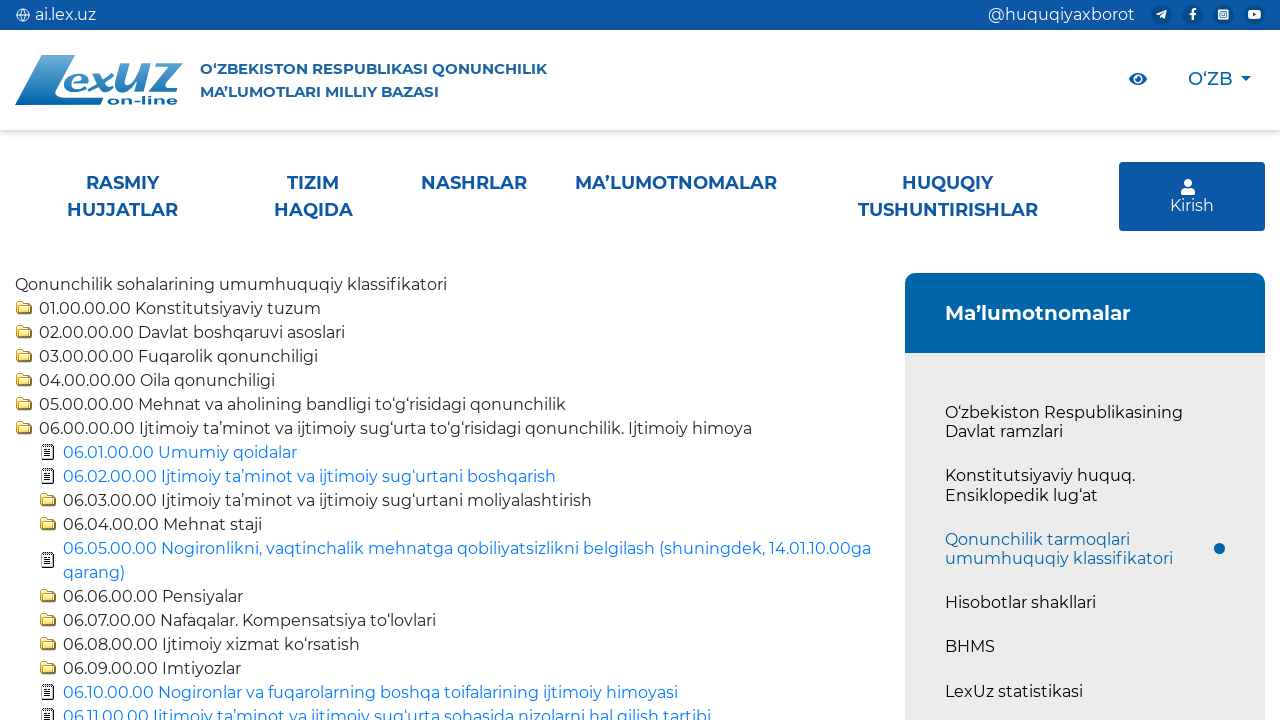

Waited for folder expansion animation
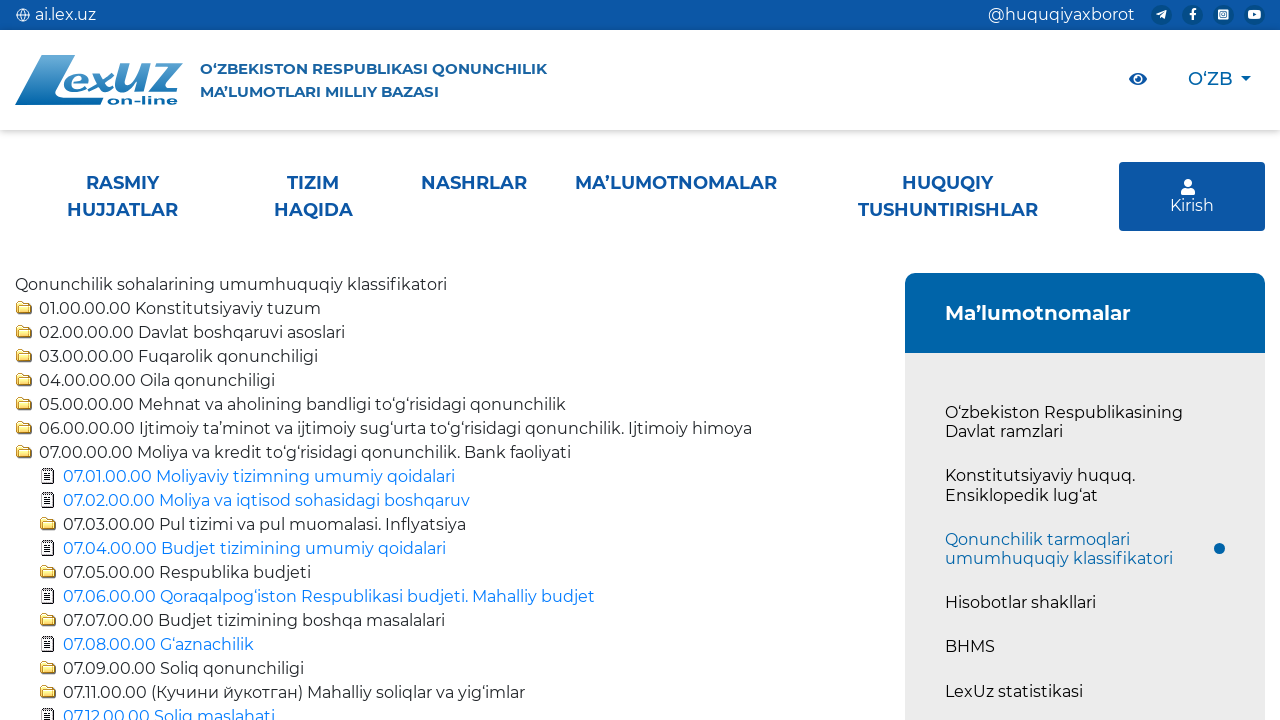

Clicked folder element to expand
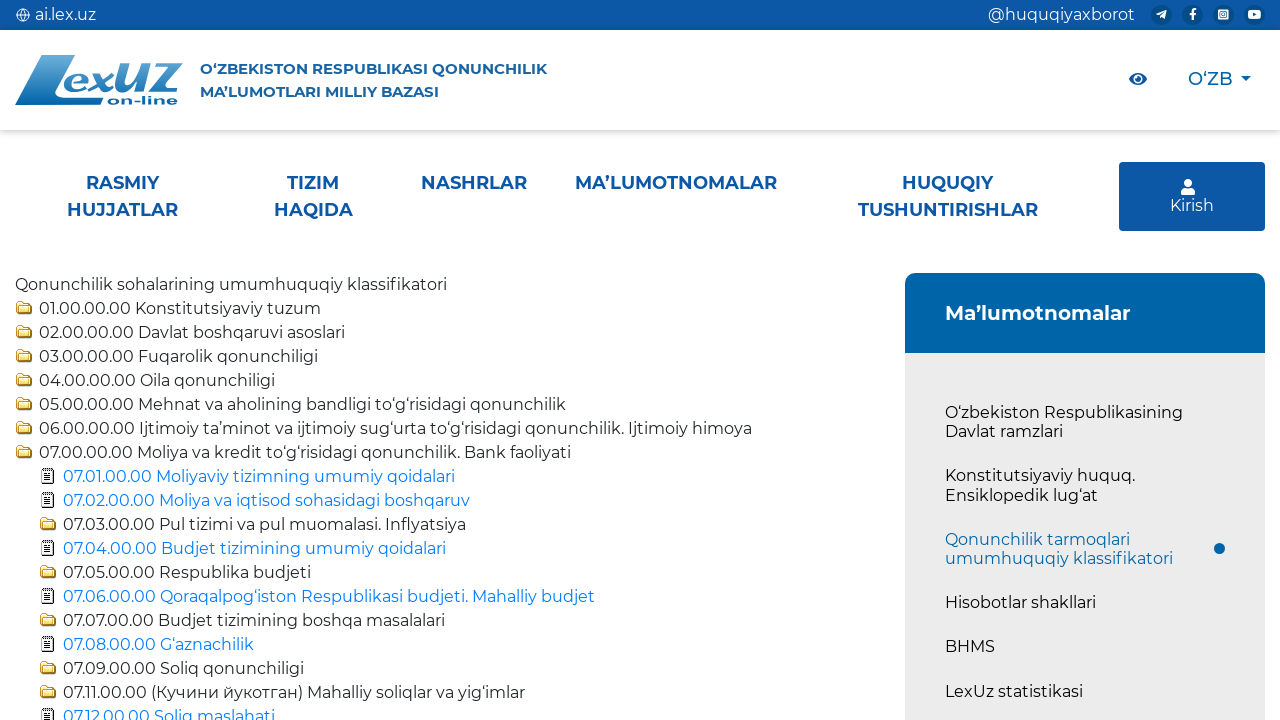

Waited for folder expansion animation
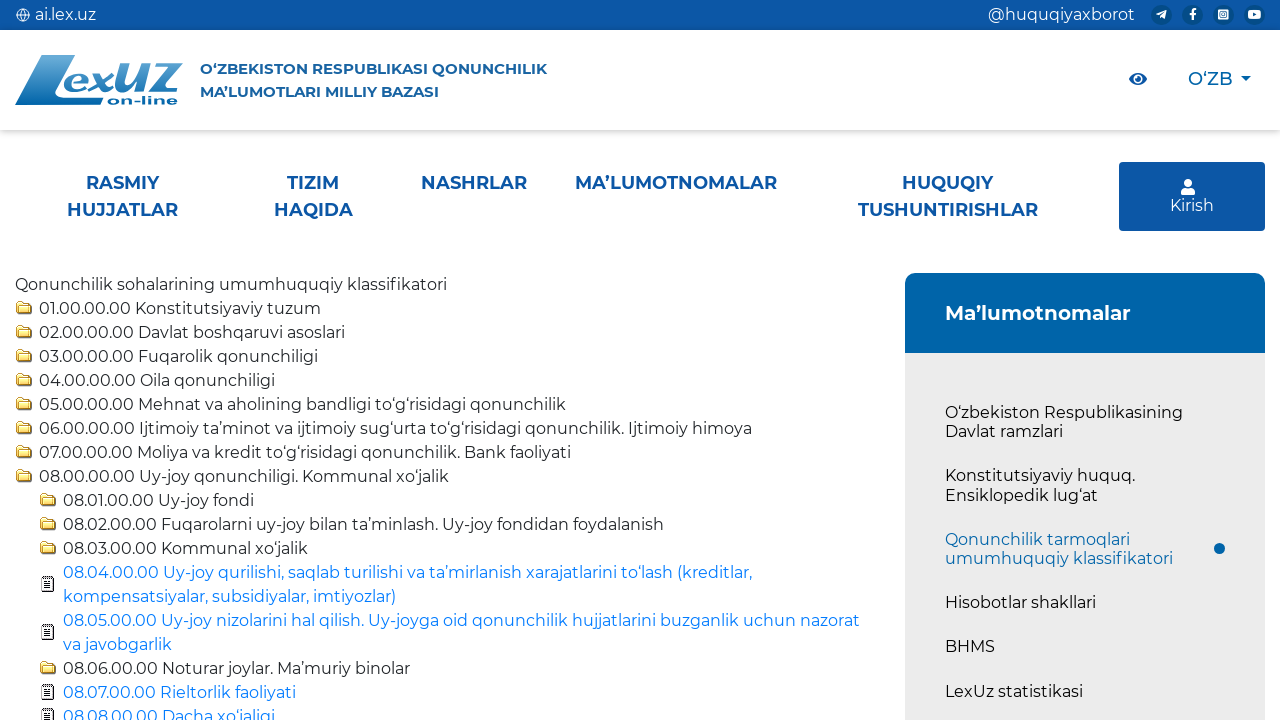

Clicked folder element to expand
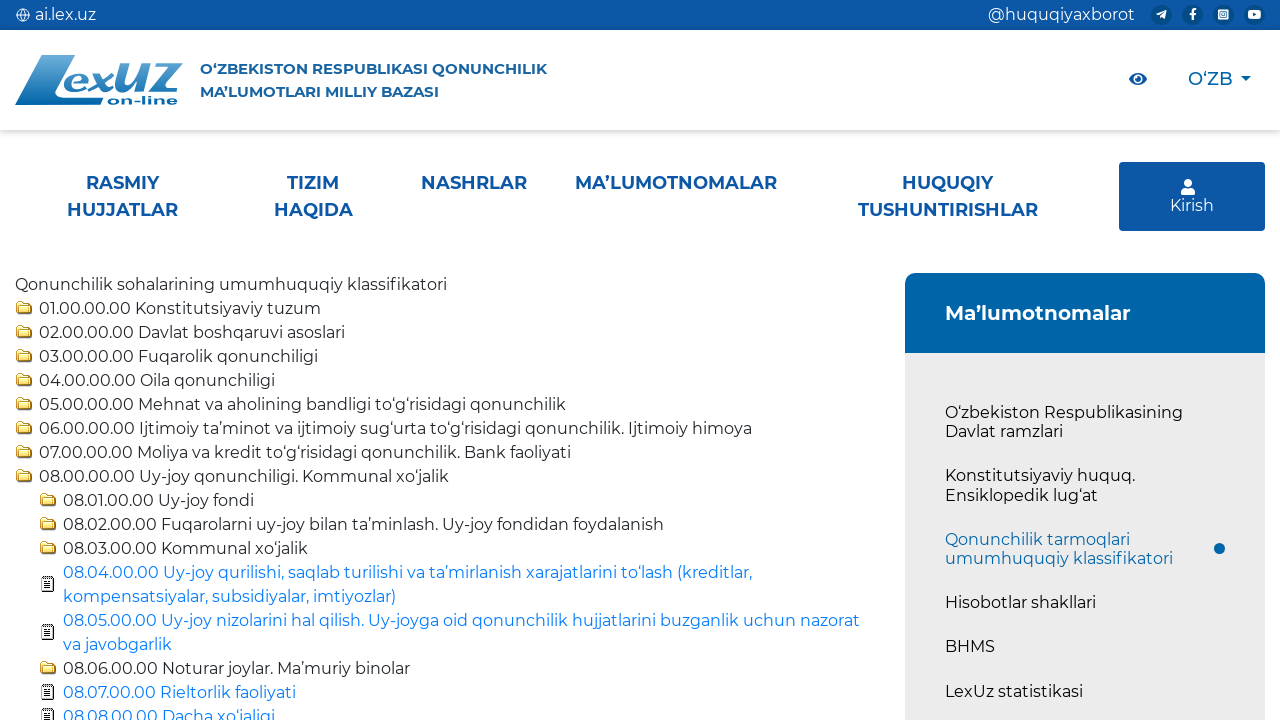

Waited for folder expansion animation
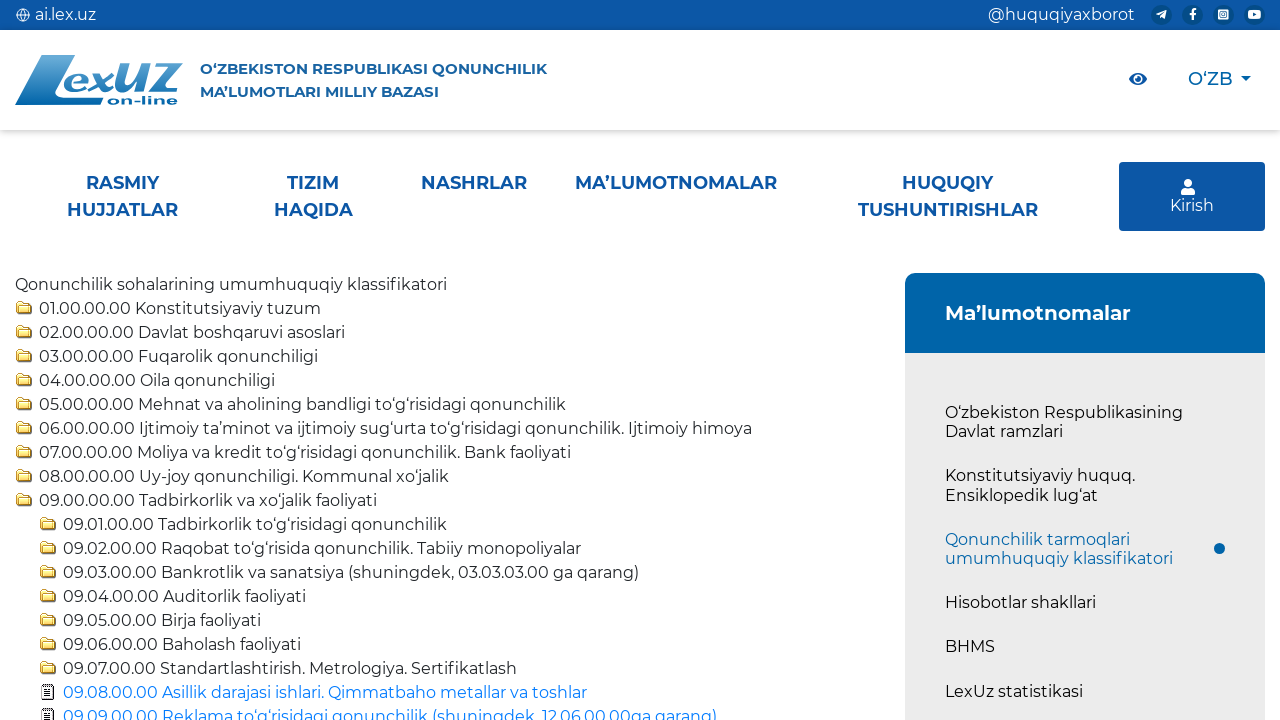

Clicked folder element to expand
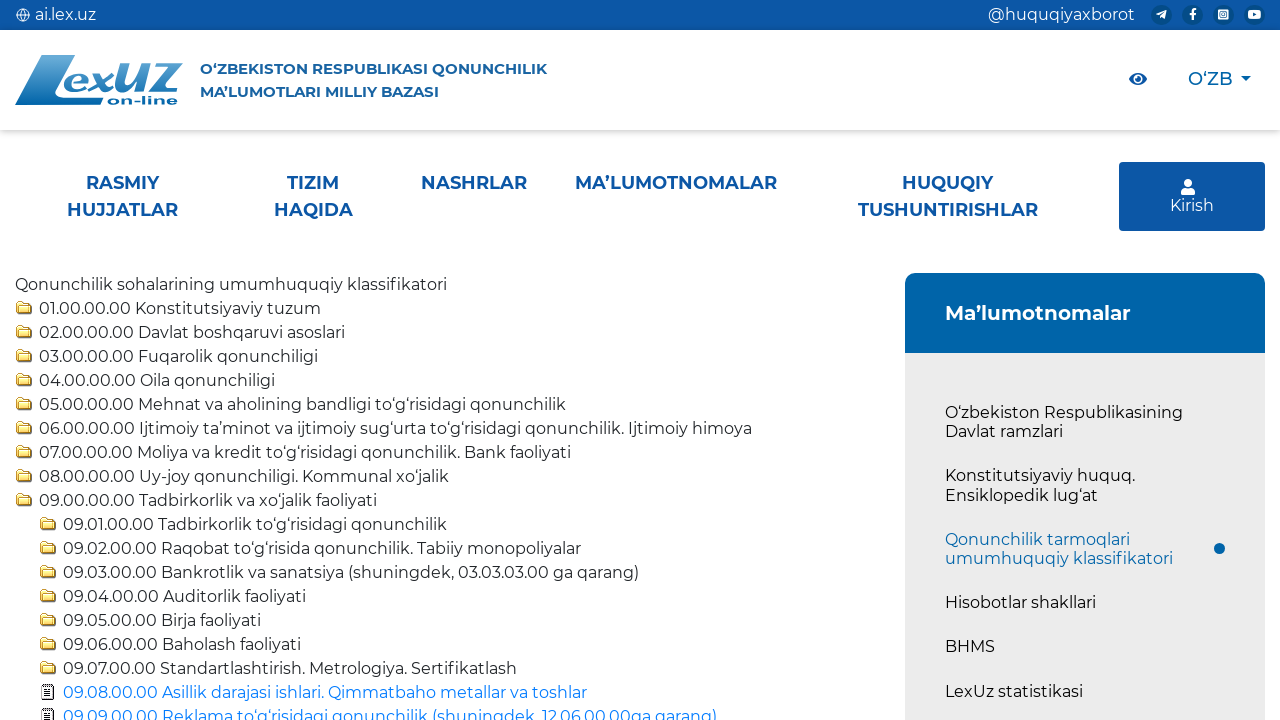

Waited for folder expansion animation
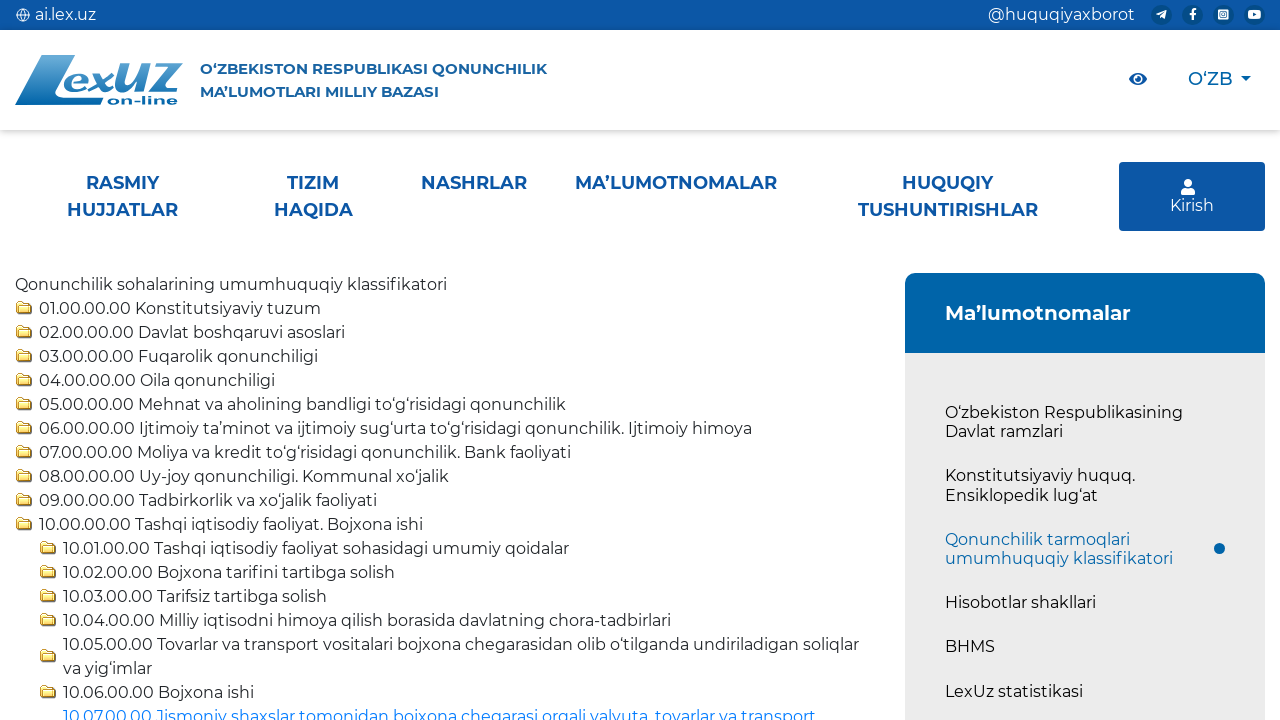

Clicked folder element to expand
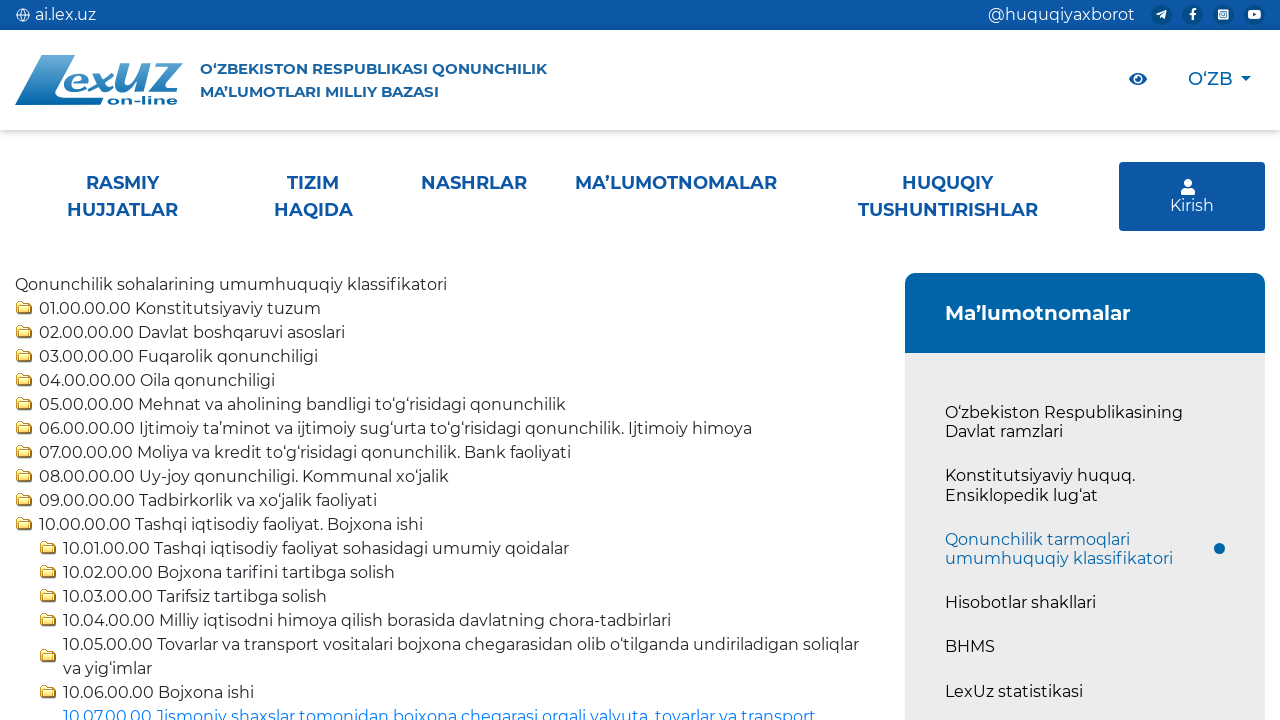

Waited for folder expansion animation
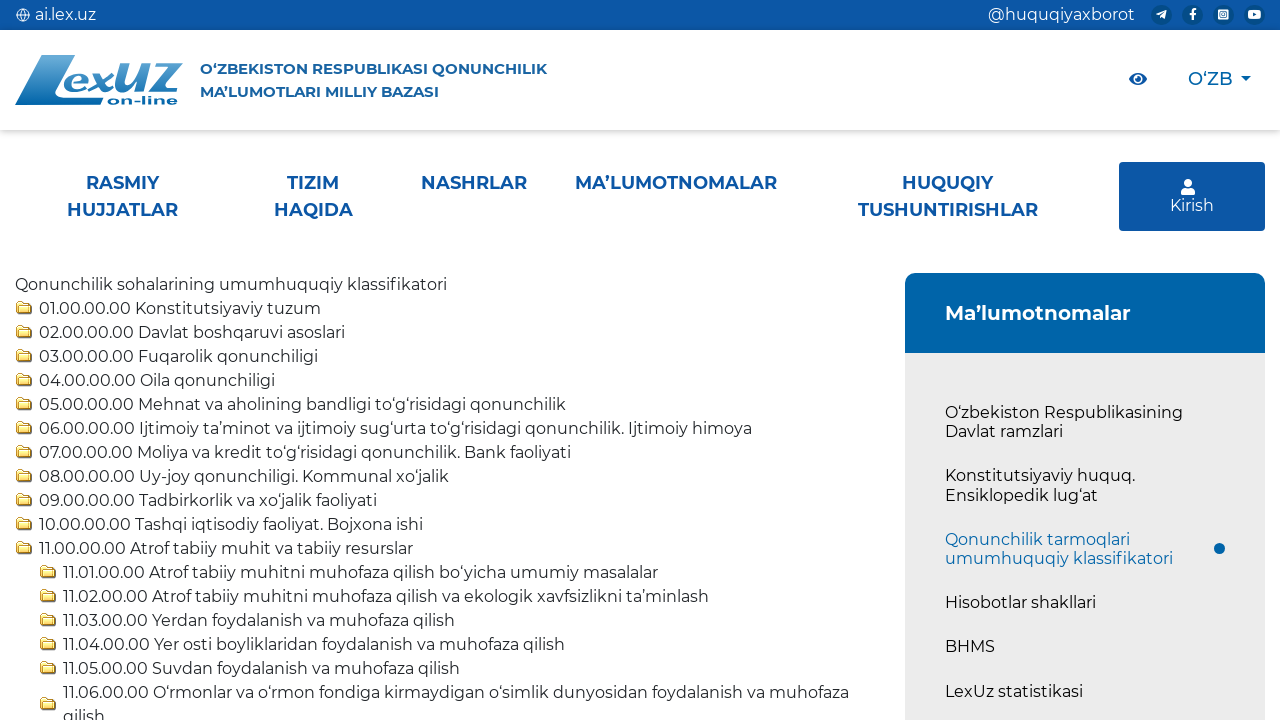

Clicked folder element to expand
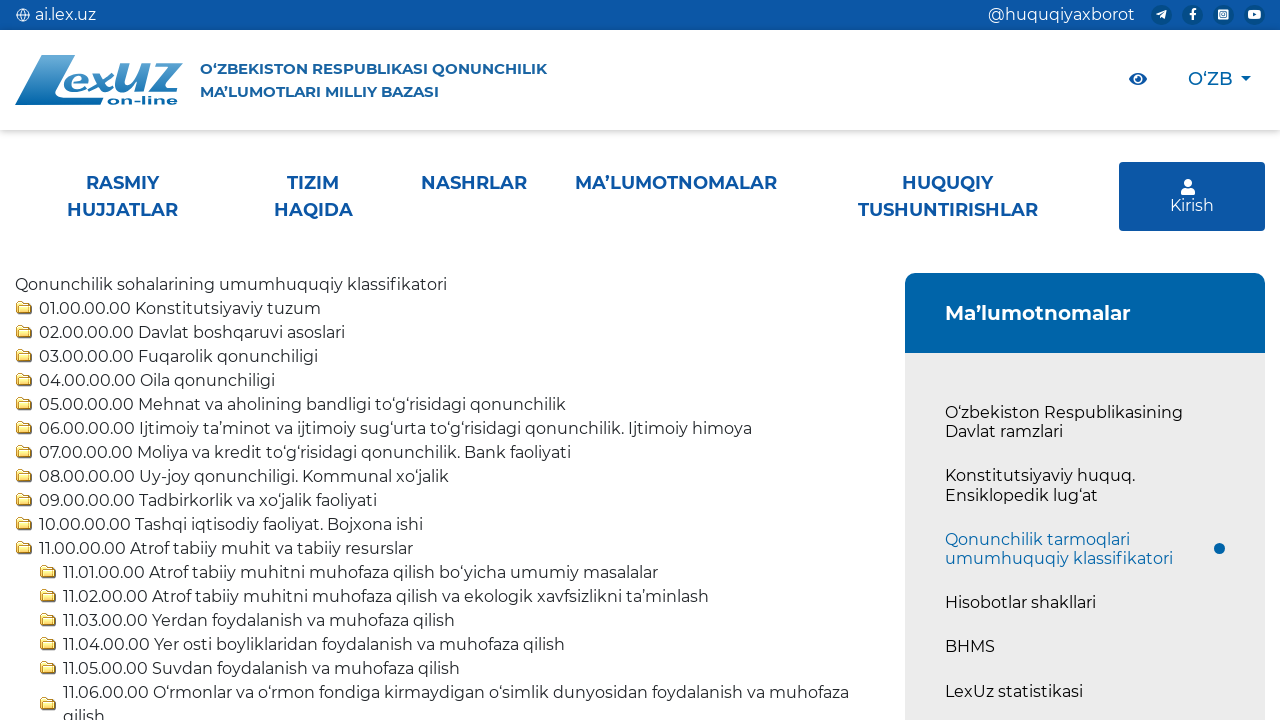

Waited for folder expansion animation
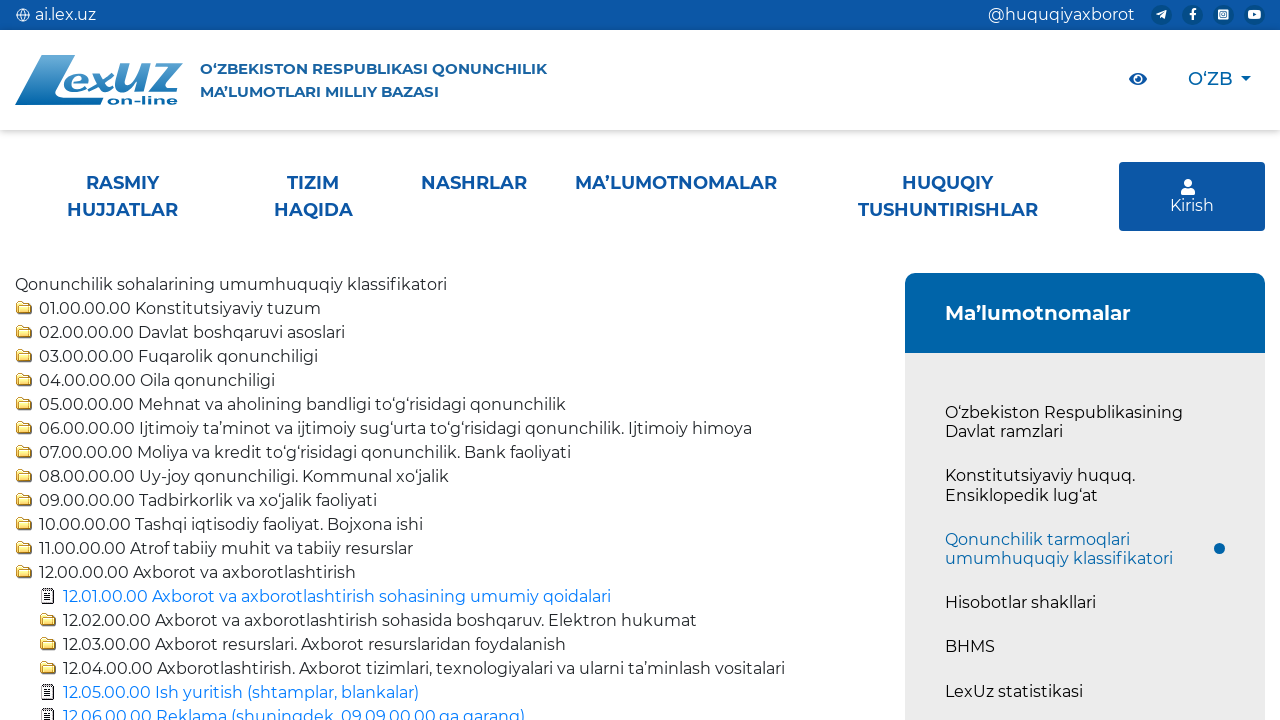

Clicked folder element to expand
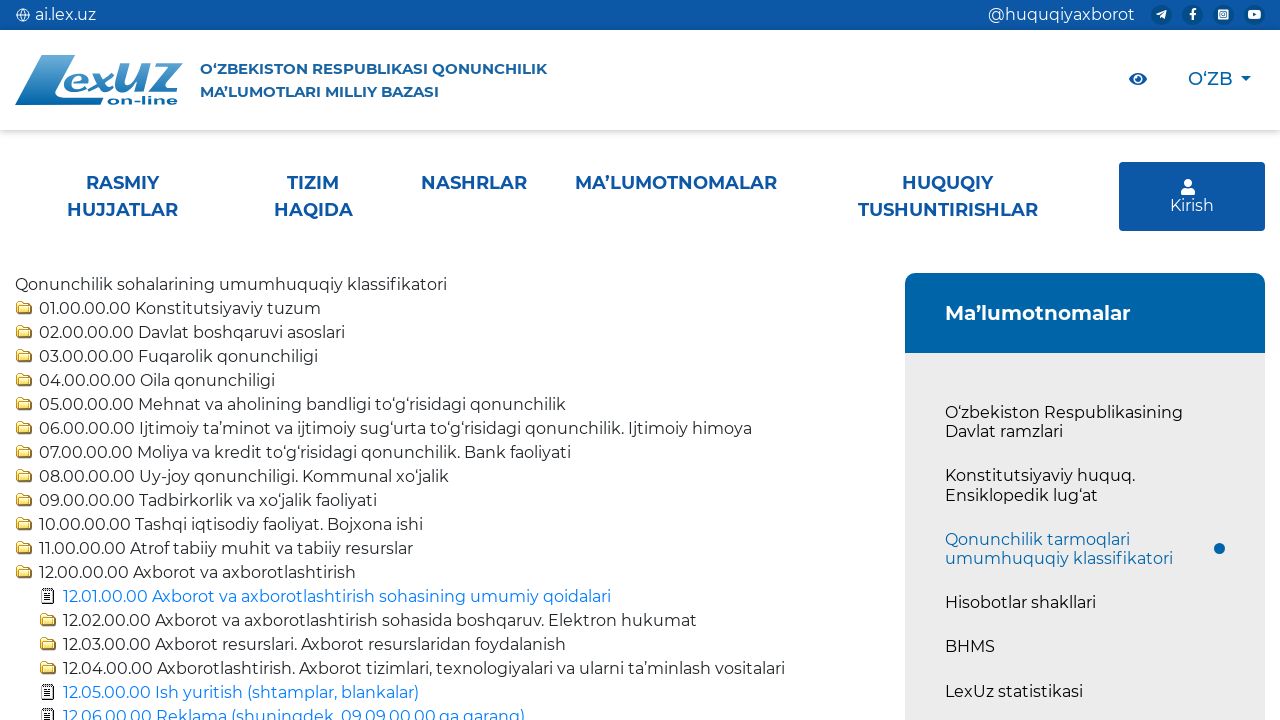

Waited for folder expansion animation
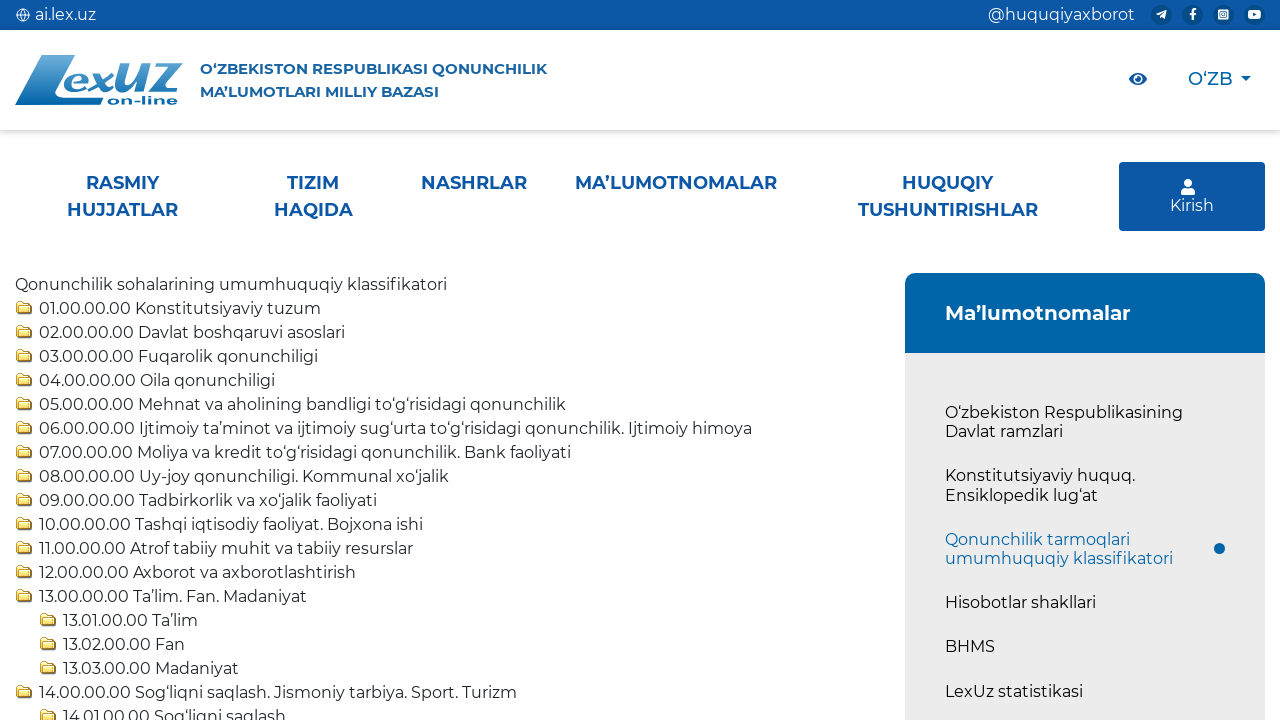

Clicked folder element to expand
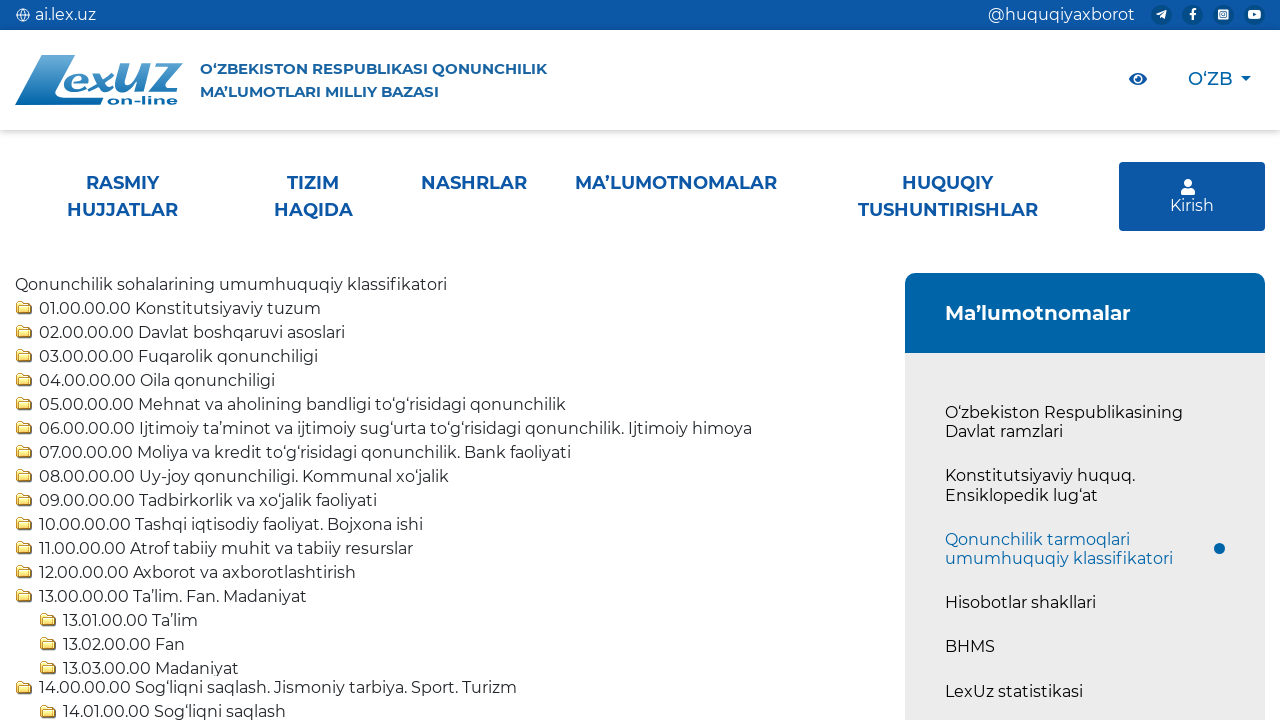

Waited for folder expansion animation
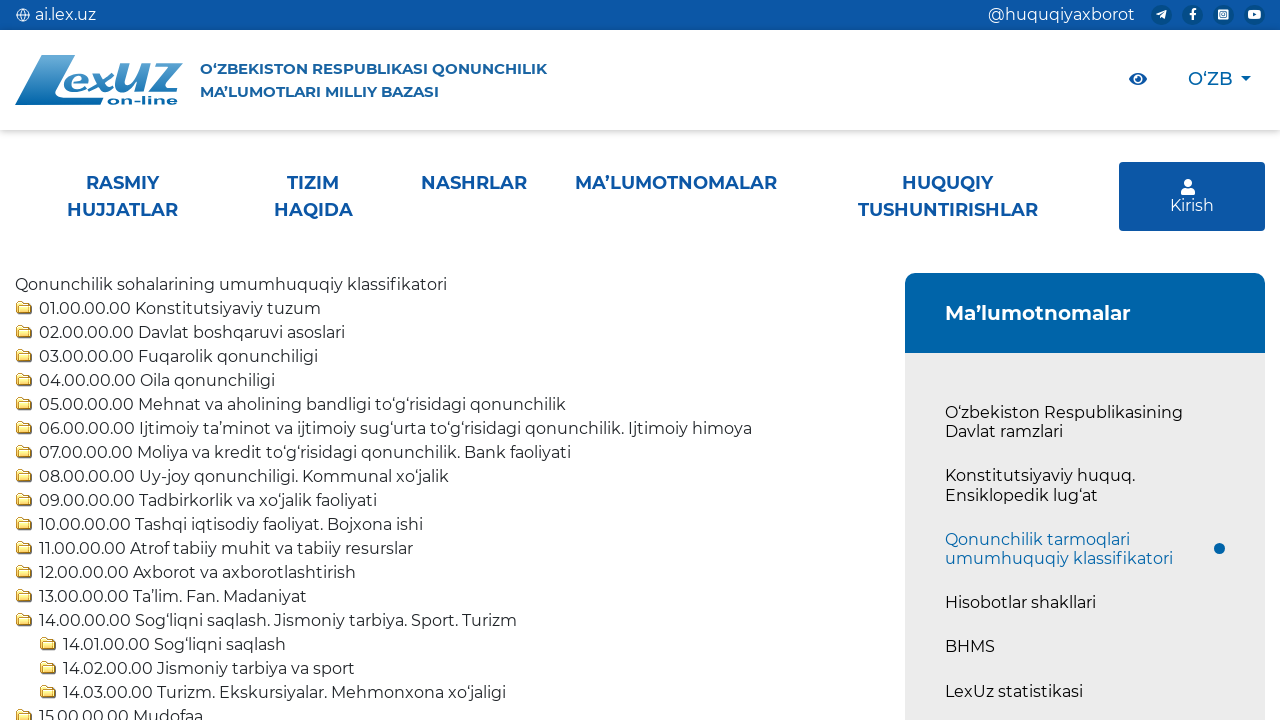

Clicked folder element to expand
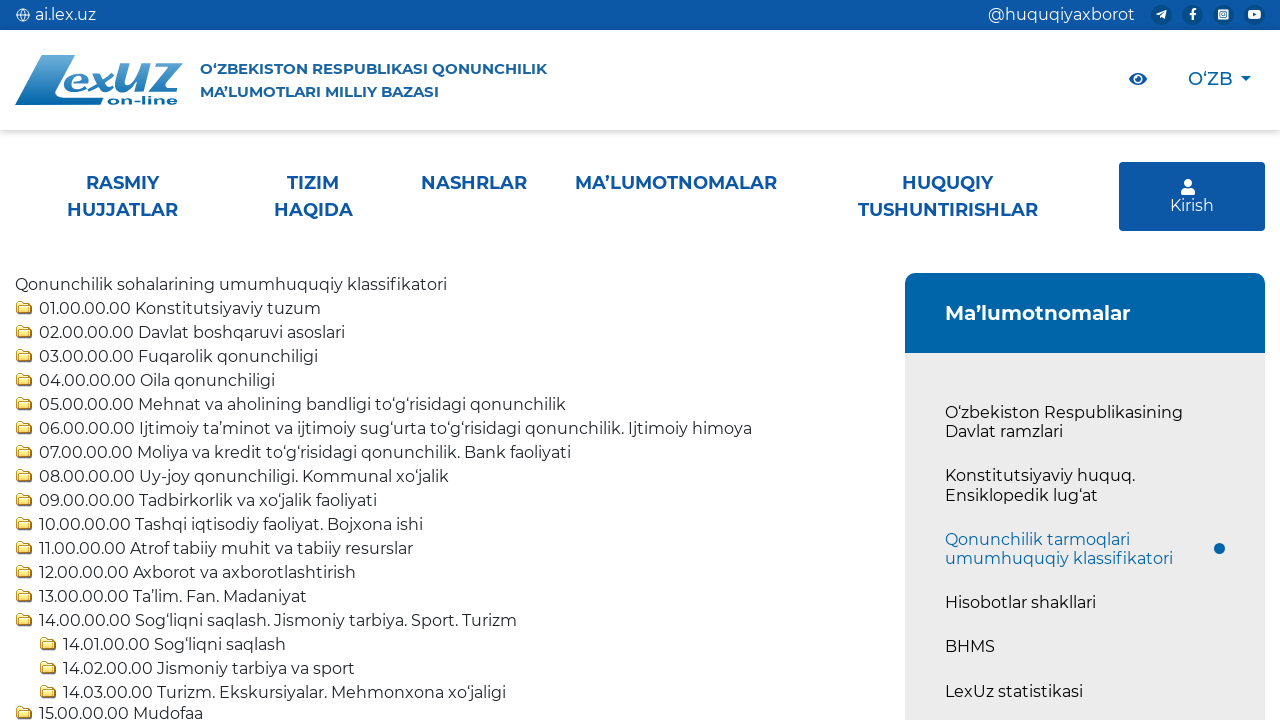

Waited for folder expansion animation
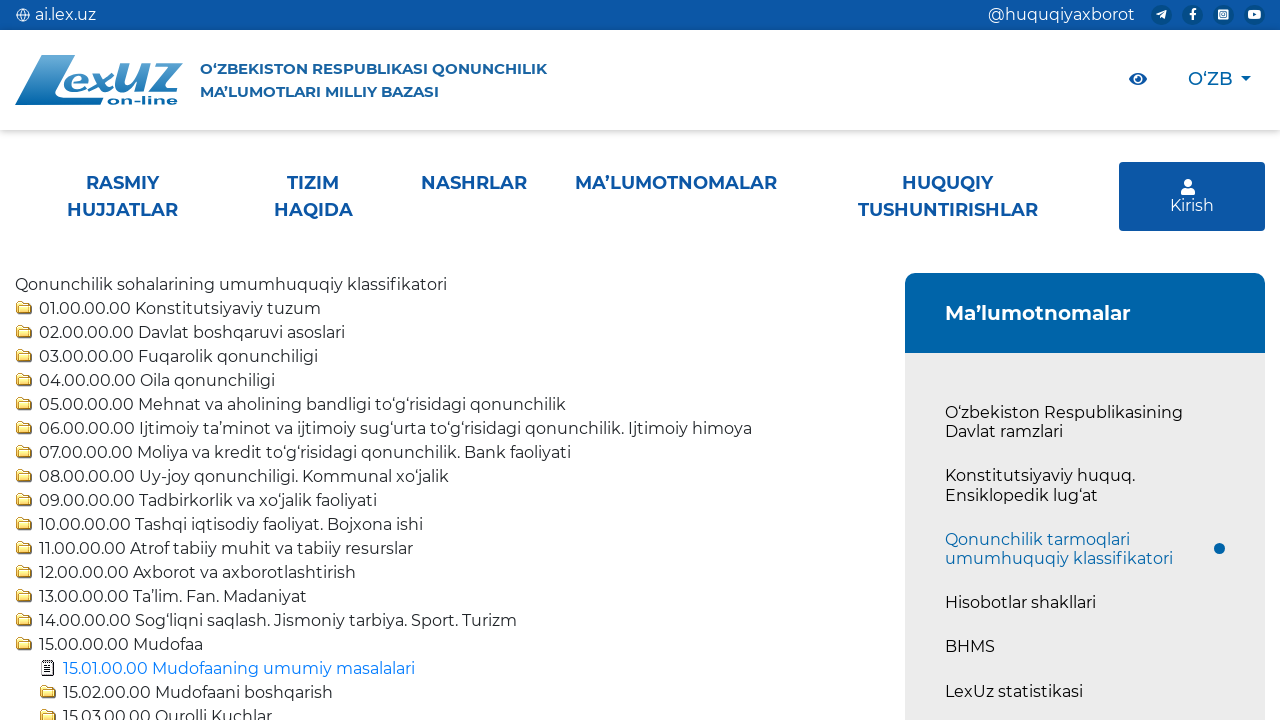

Clicked folder element to expand
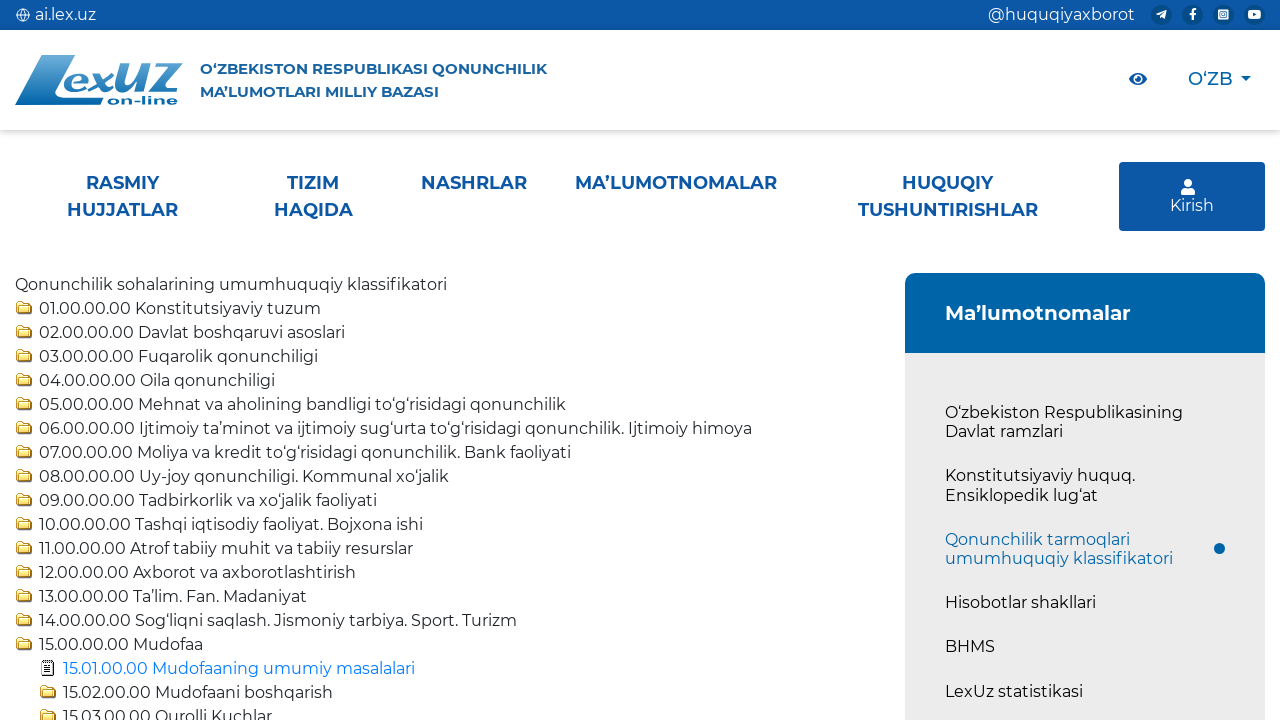

Waited for folder expansion animation
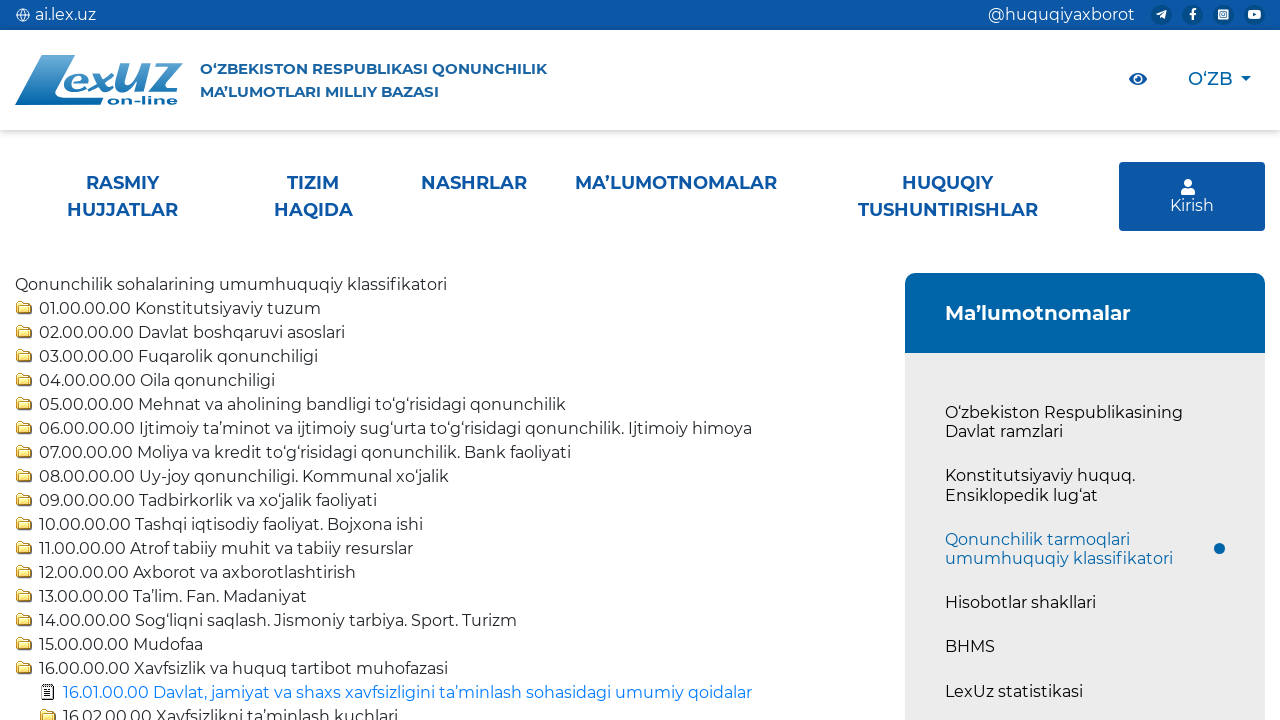

Clicked folder element to expand
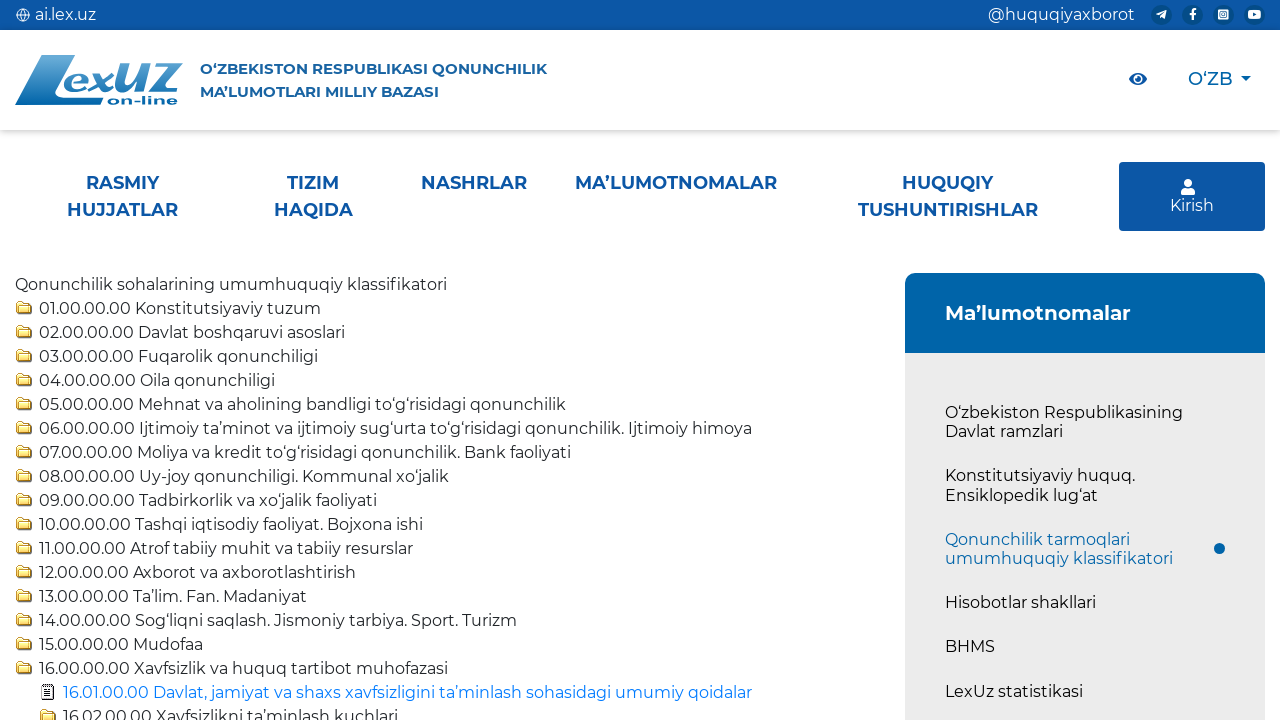

Waited for folder expansion animation
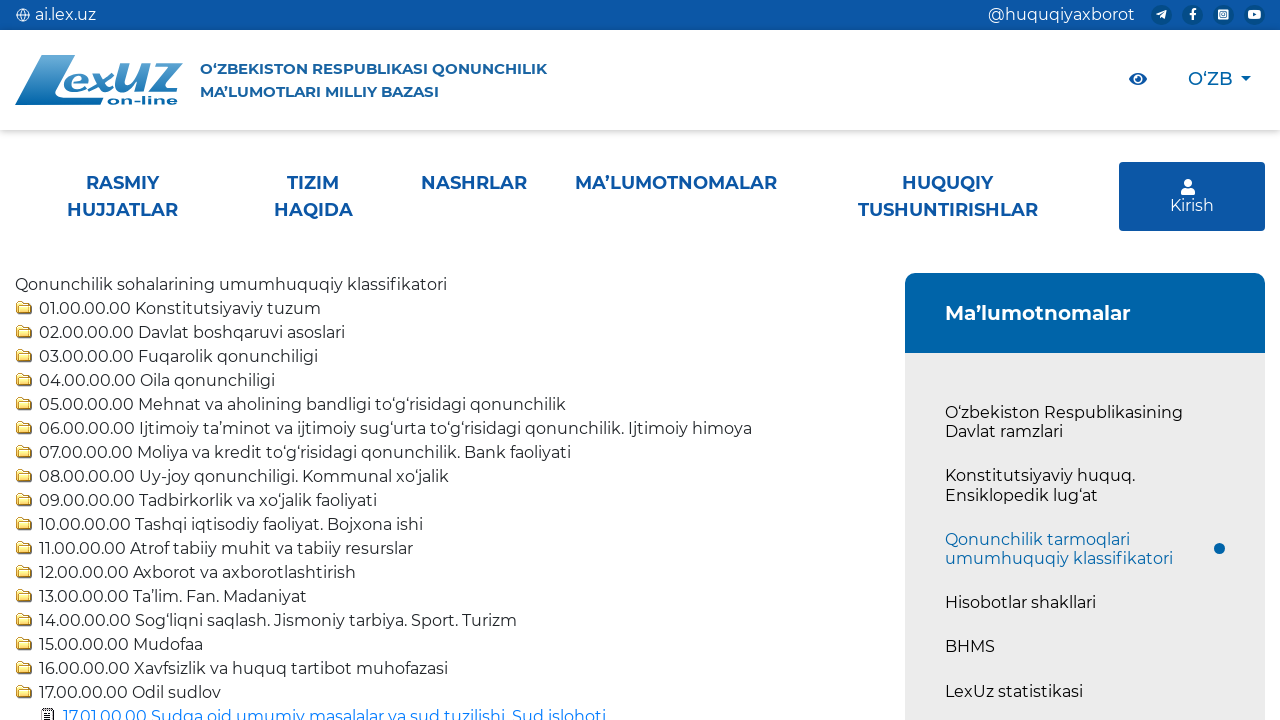

Clicked folder element to expand
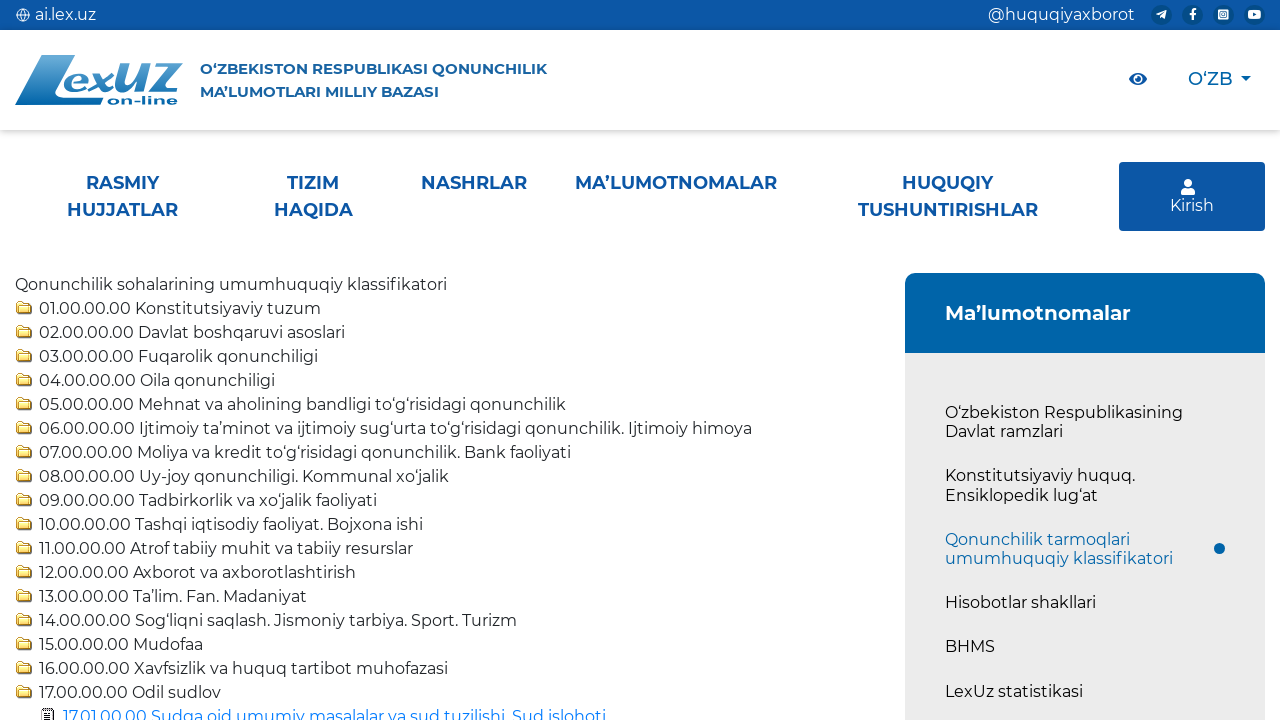

Waited for folder expansion animation
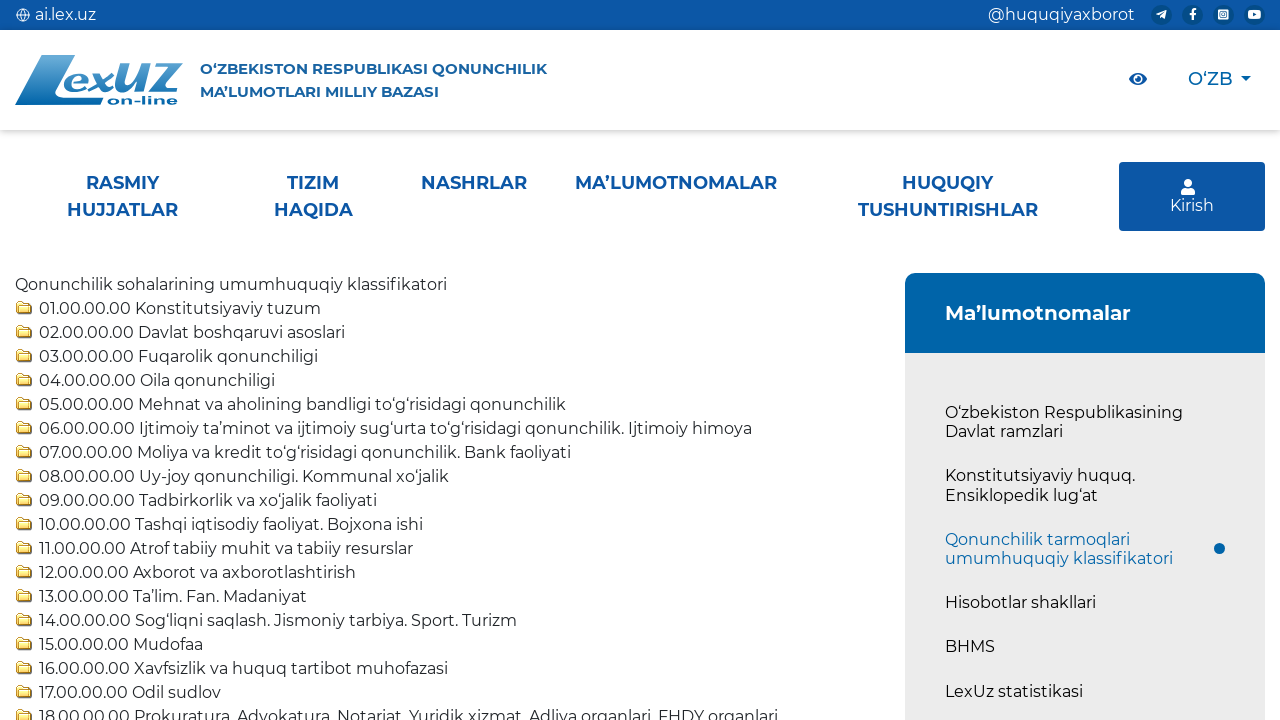

Clicked folder element to expand
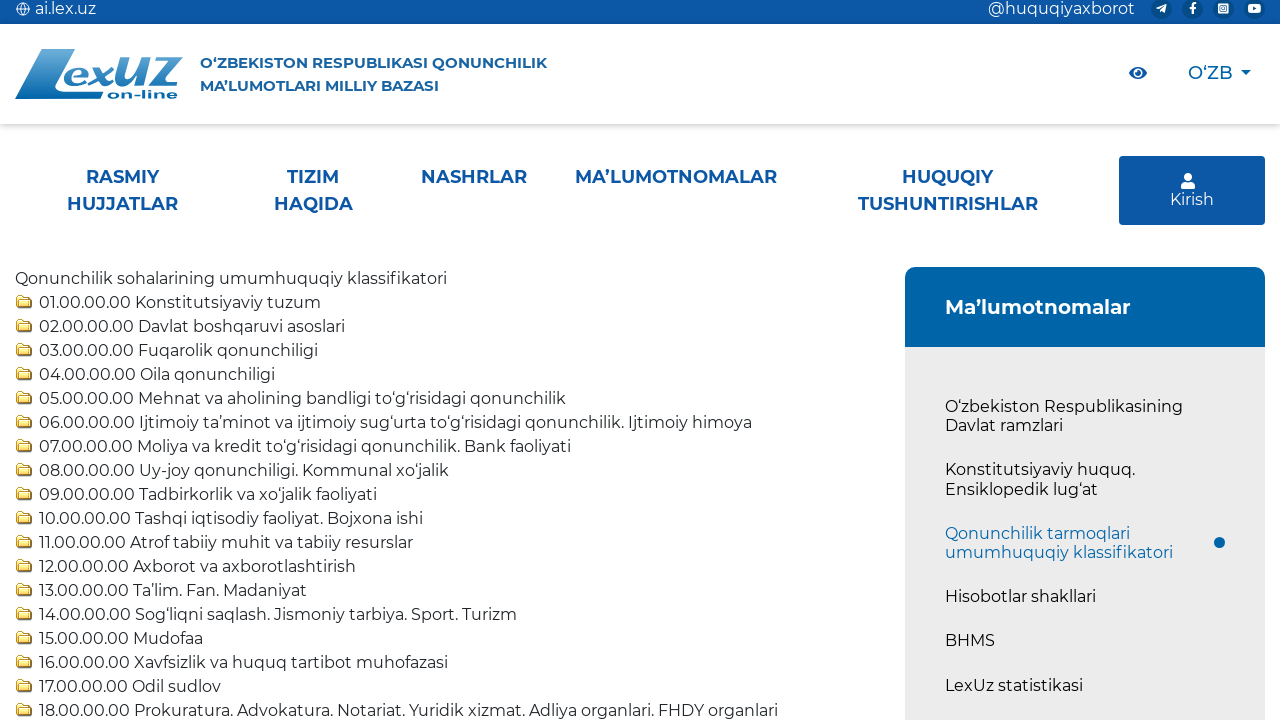

Waited for folder expansion animation
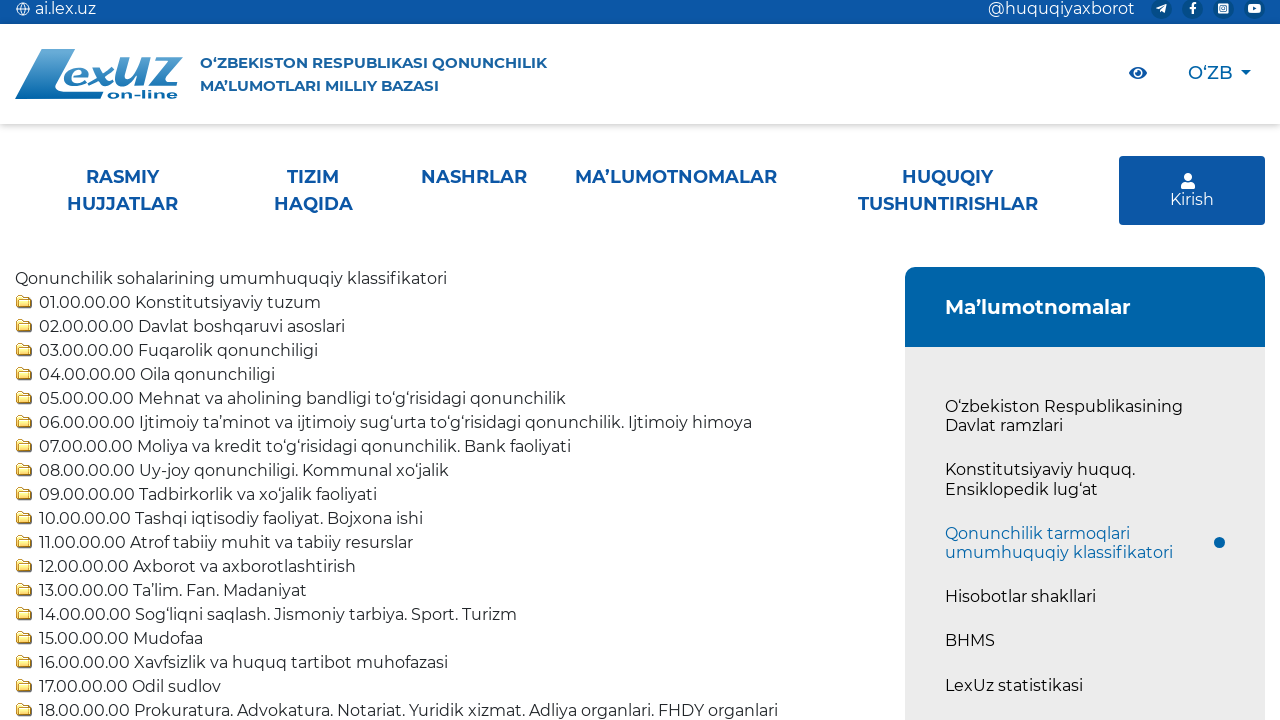

Clicked folder element to expand
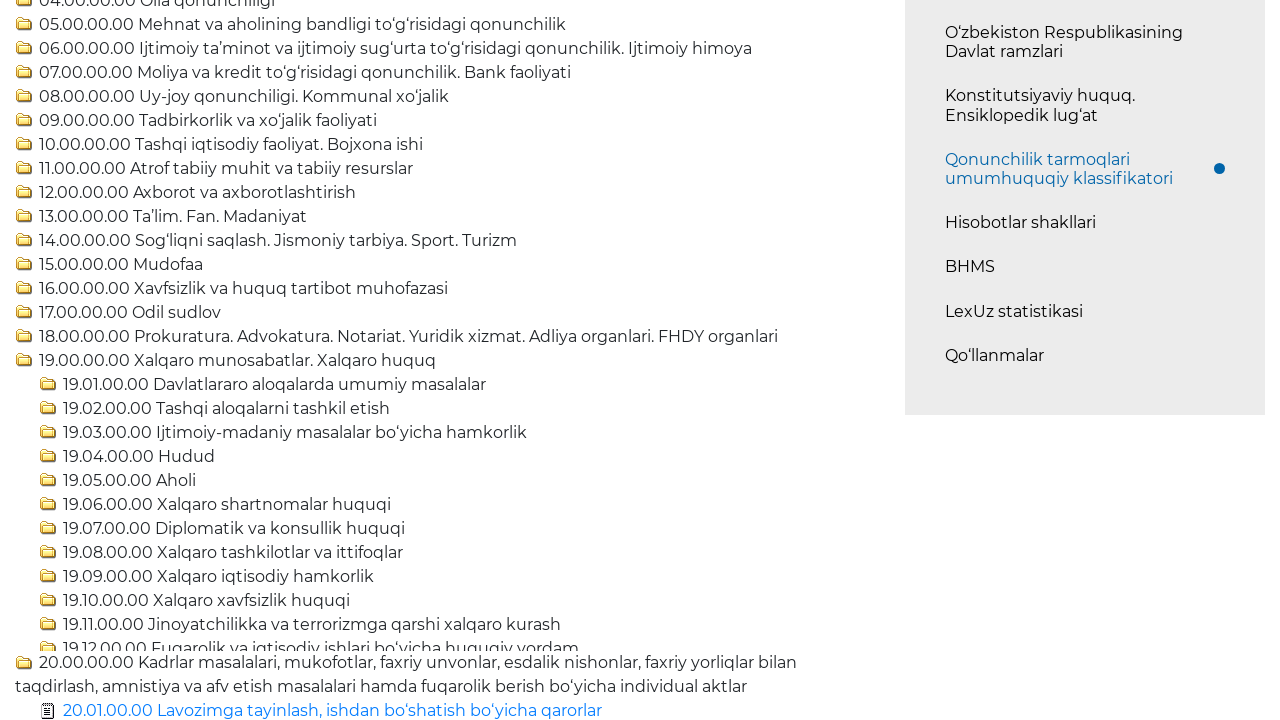

Waited for folder expansion animation
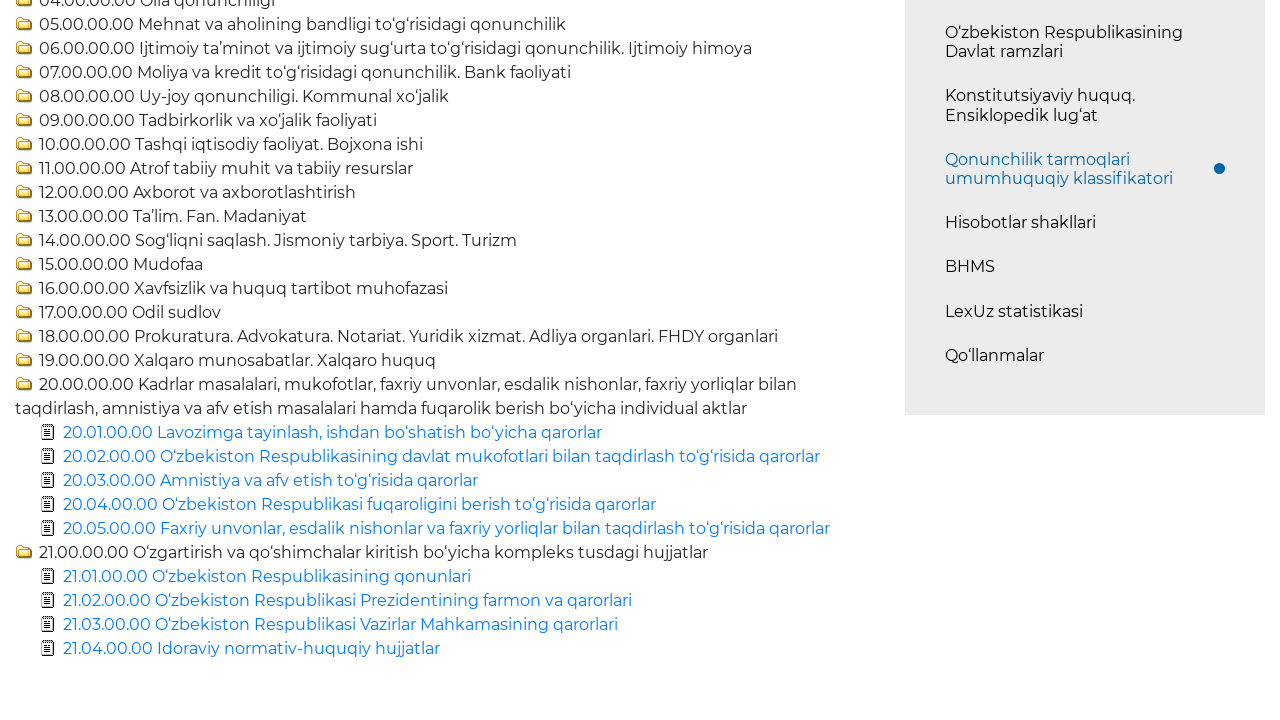

Clicked folder element to expand
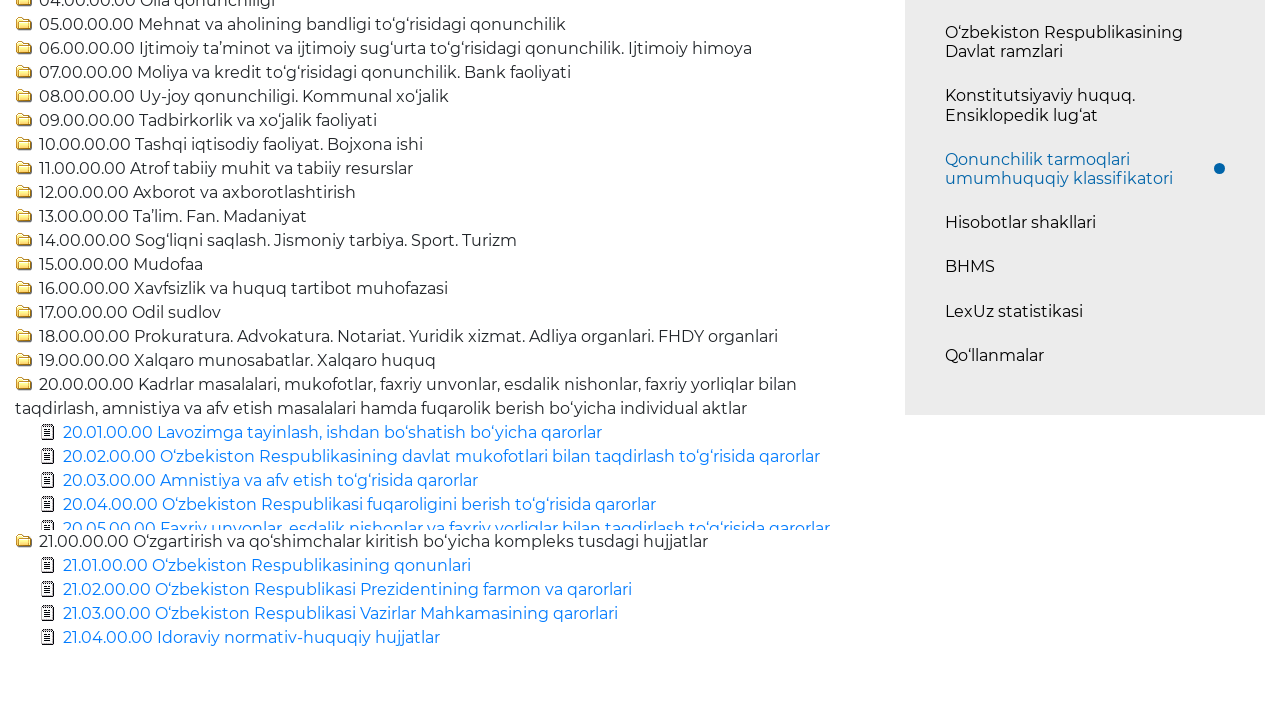

Waited for folder expansion animation
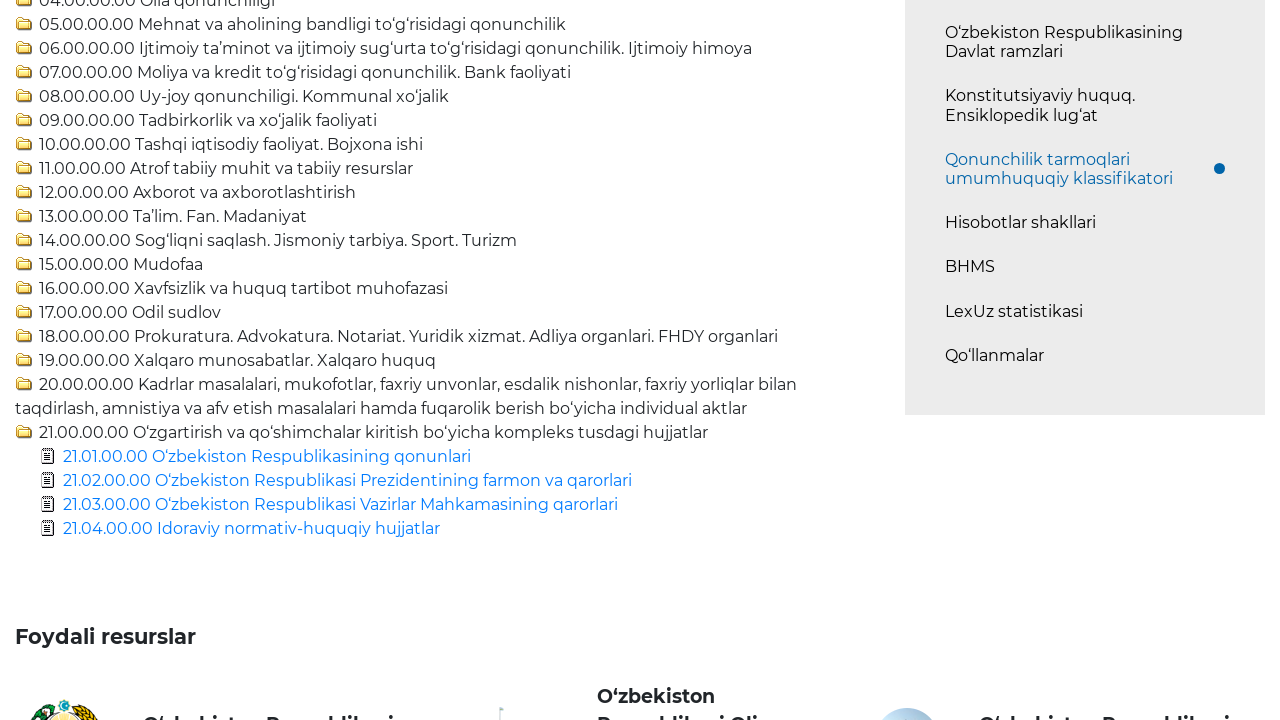

Clicked folder element to expand
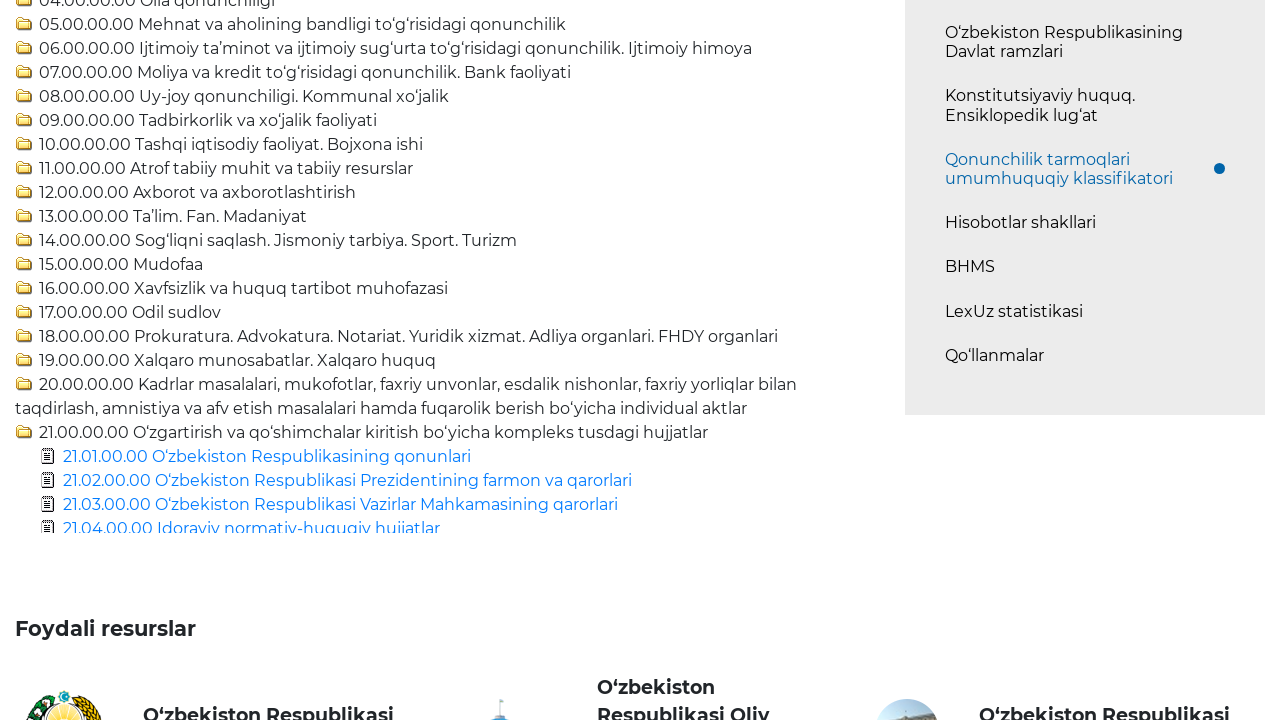

Waited for folder expansion animation
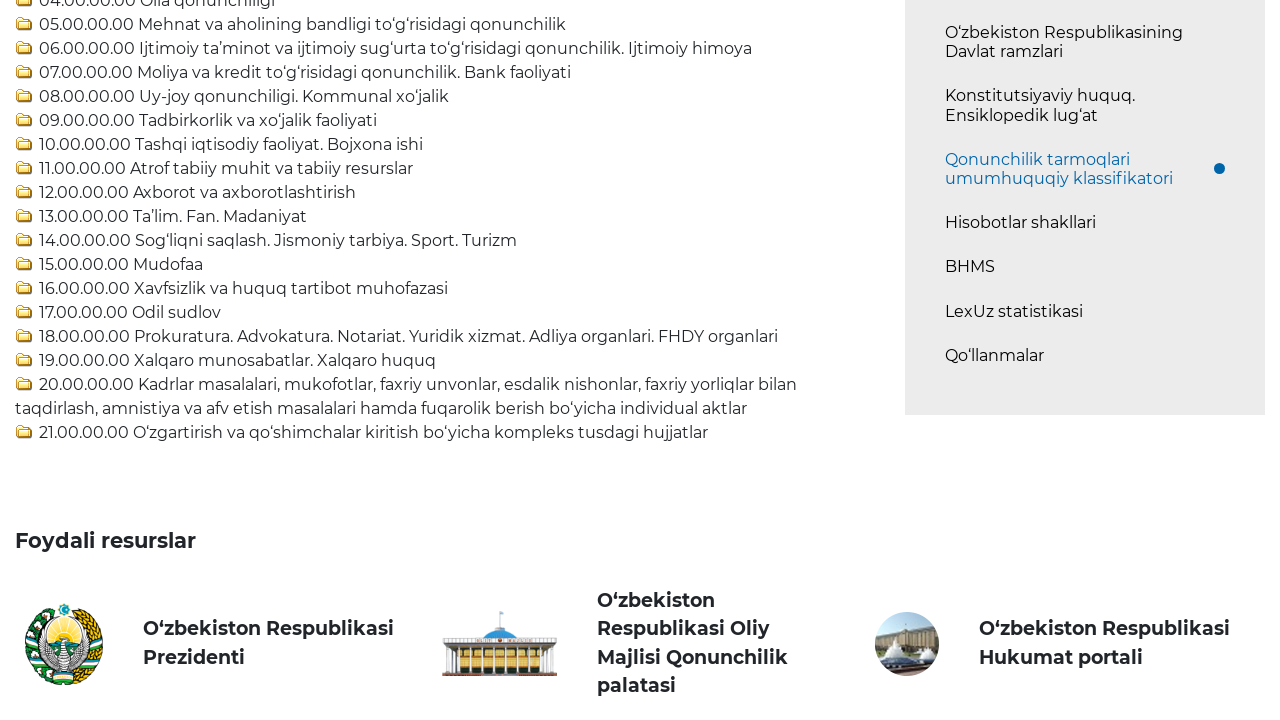

Finished expanding all folder elements recursively
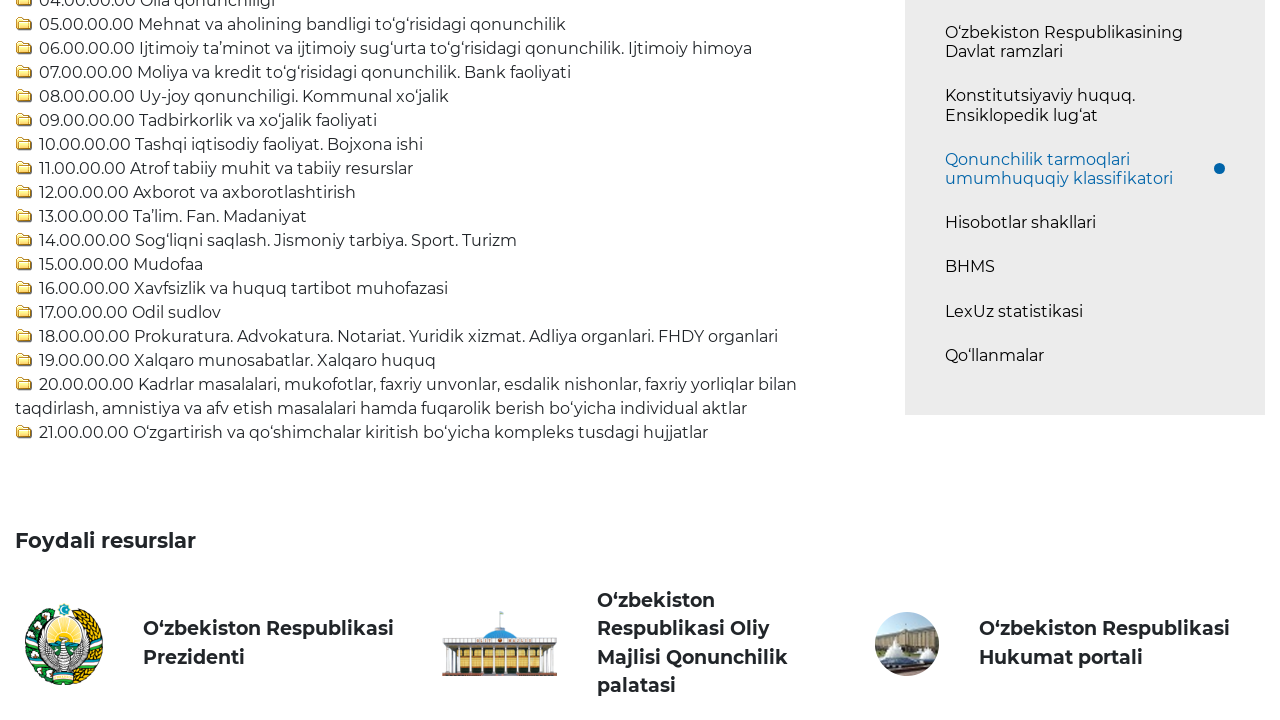

Links with target='_blank' are now present
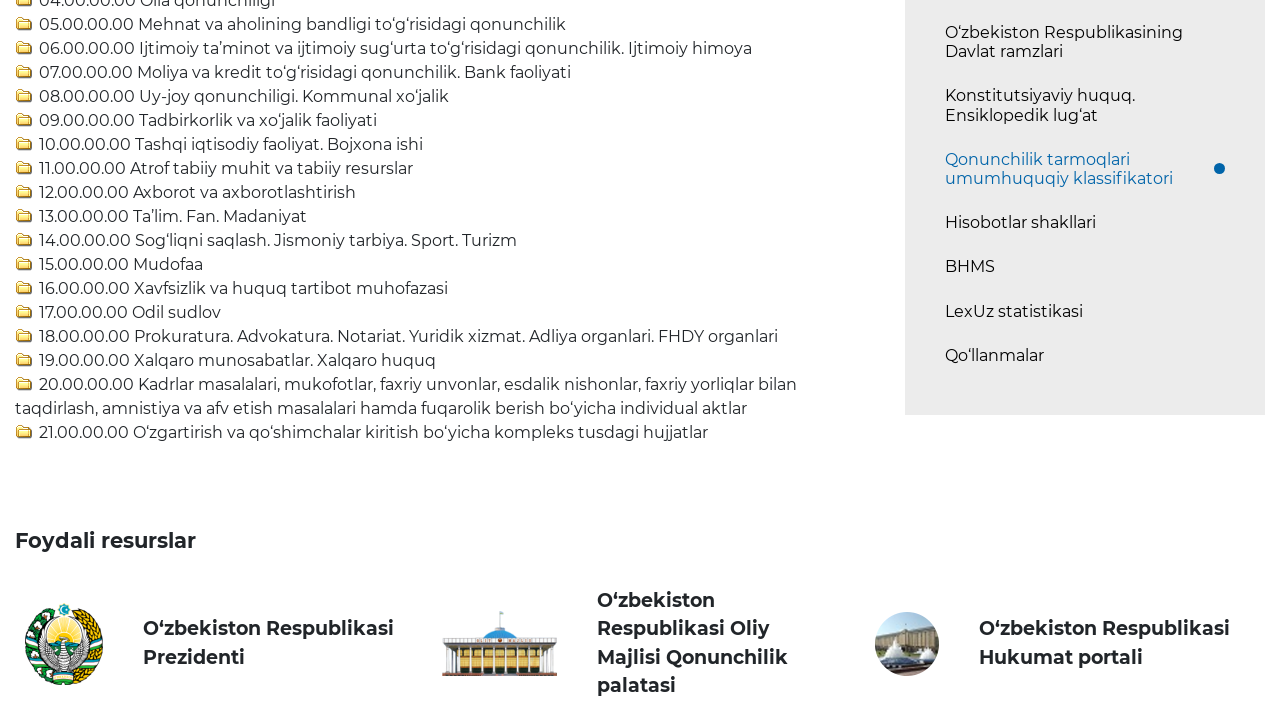

Located 115 links with target='_blank' attribute
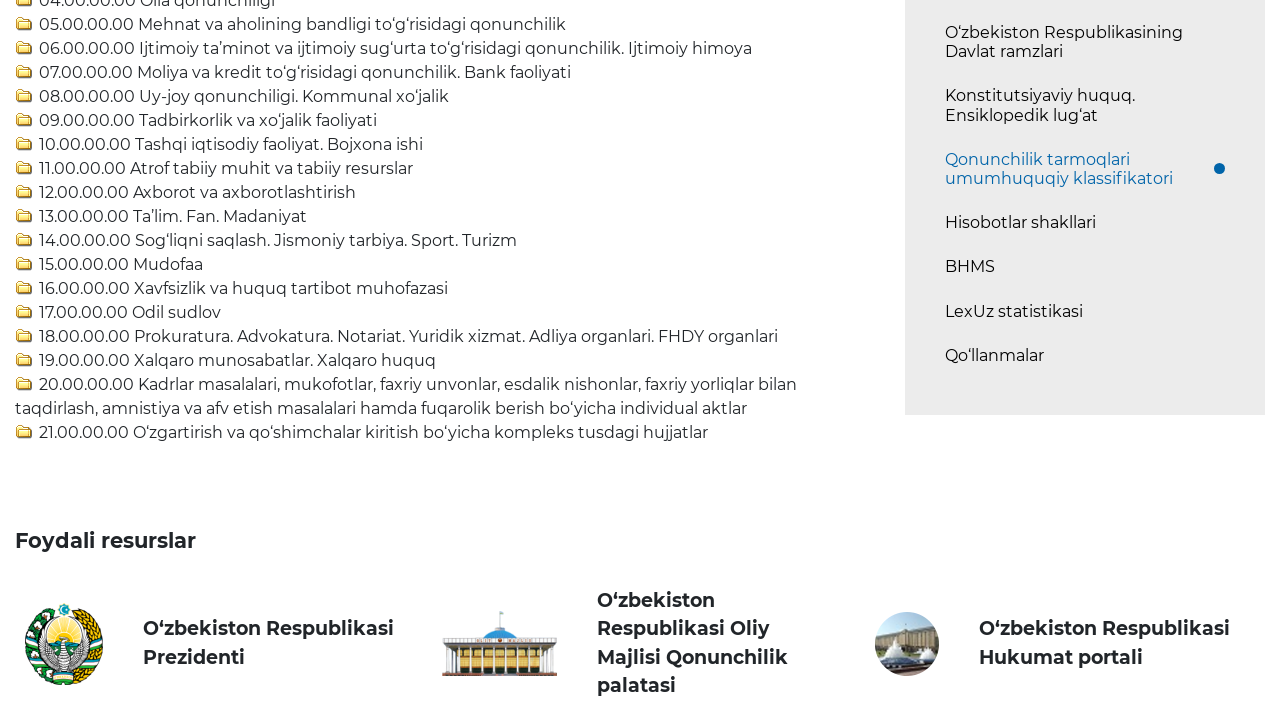

Assertion passed: links with target='_blank' were found
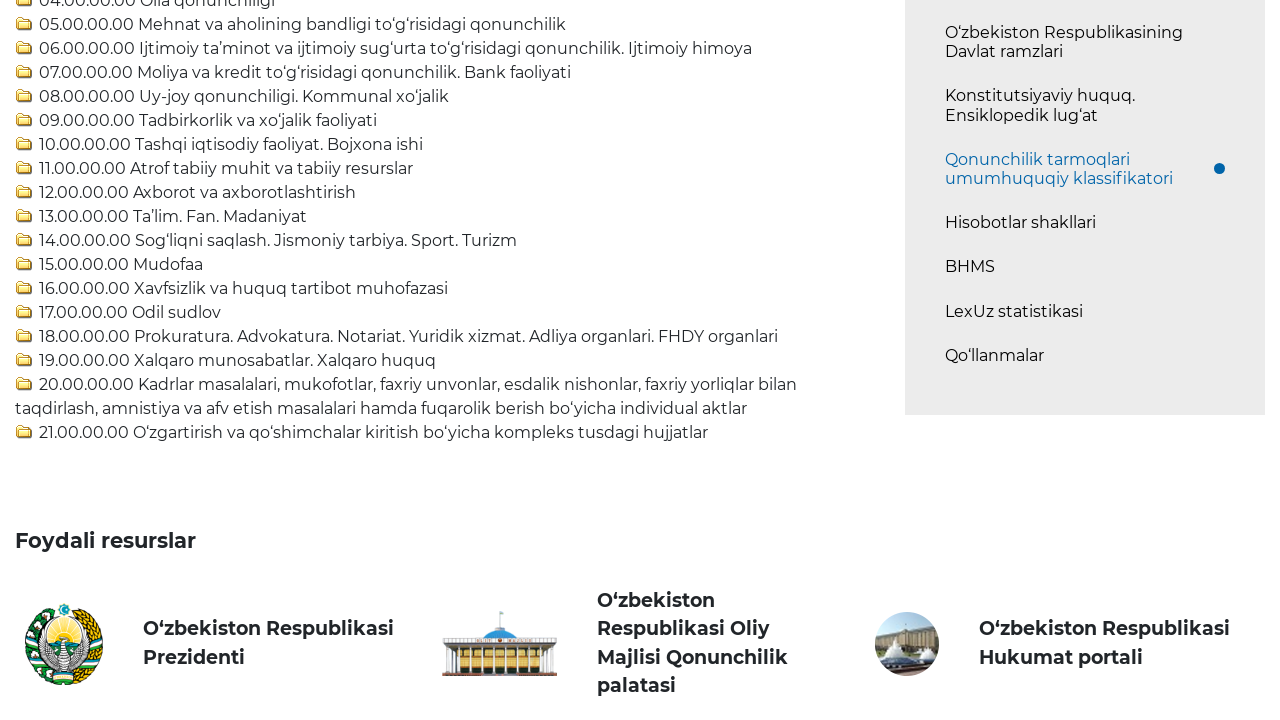

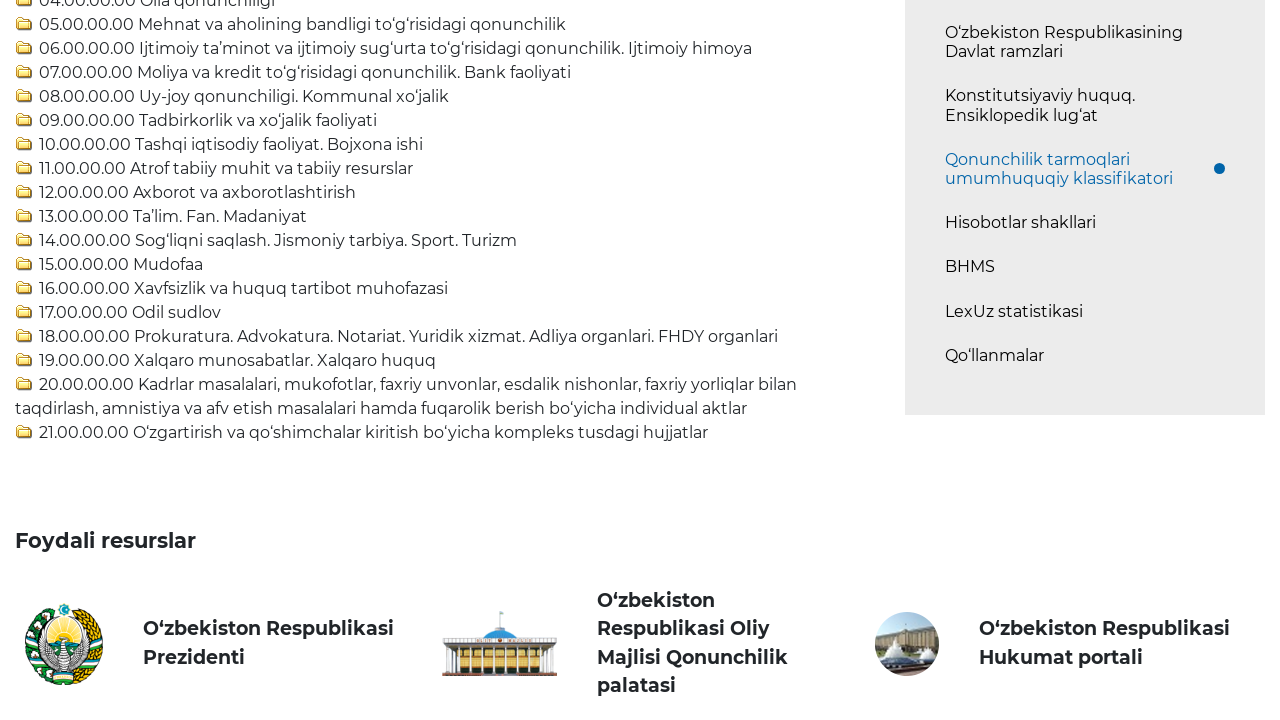